Navigates to an automation practice page and verifies that various links are present and accessible on the page

Starting URL: https://rahulshettyacademy.com/AutomationPractice/#

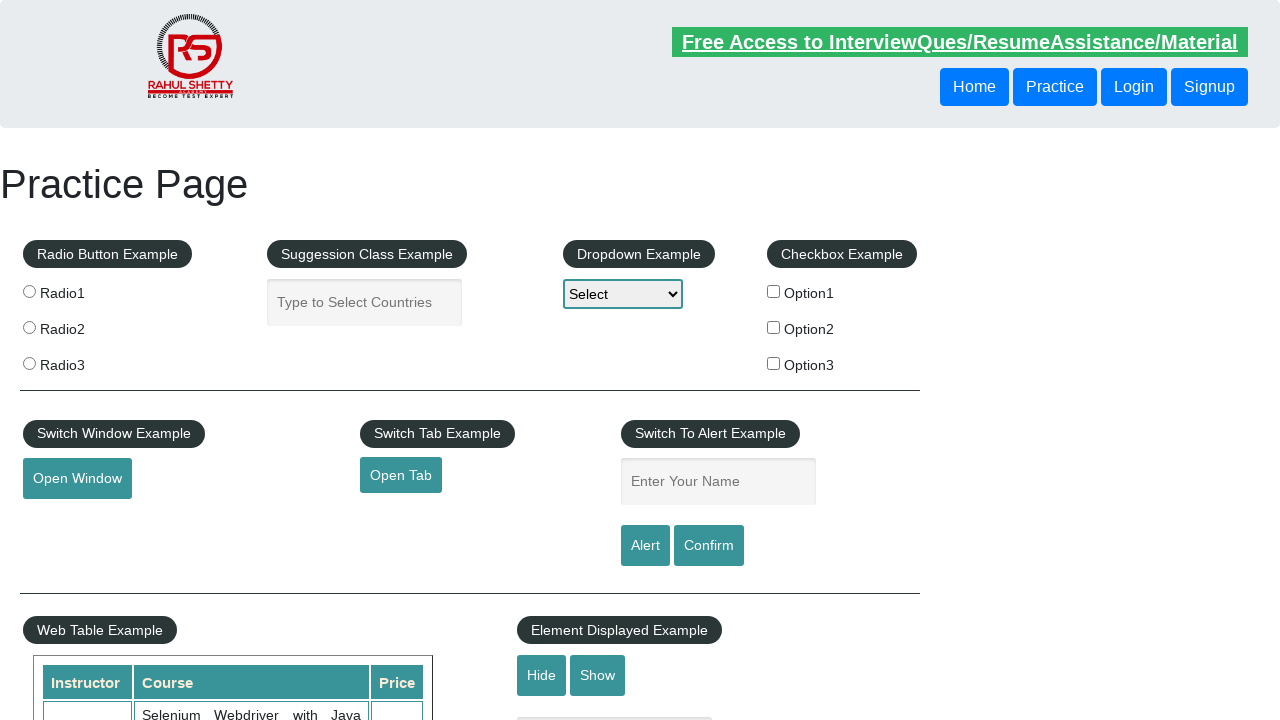

Navigated to automation practice page
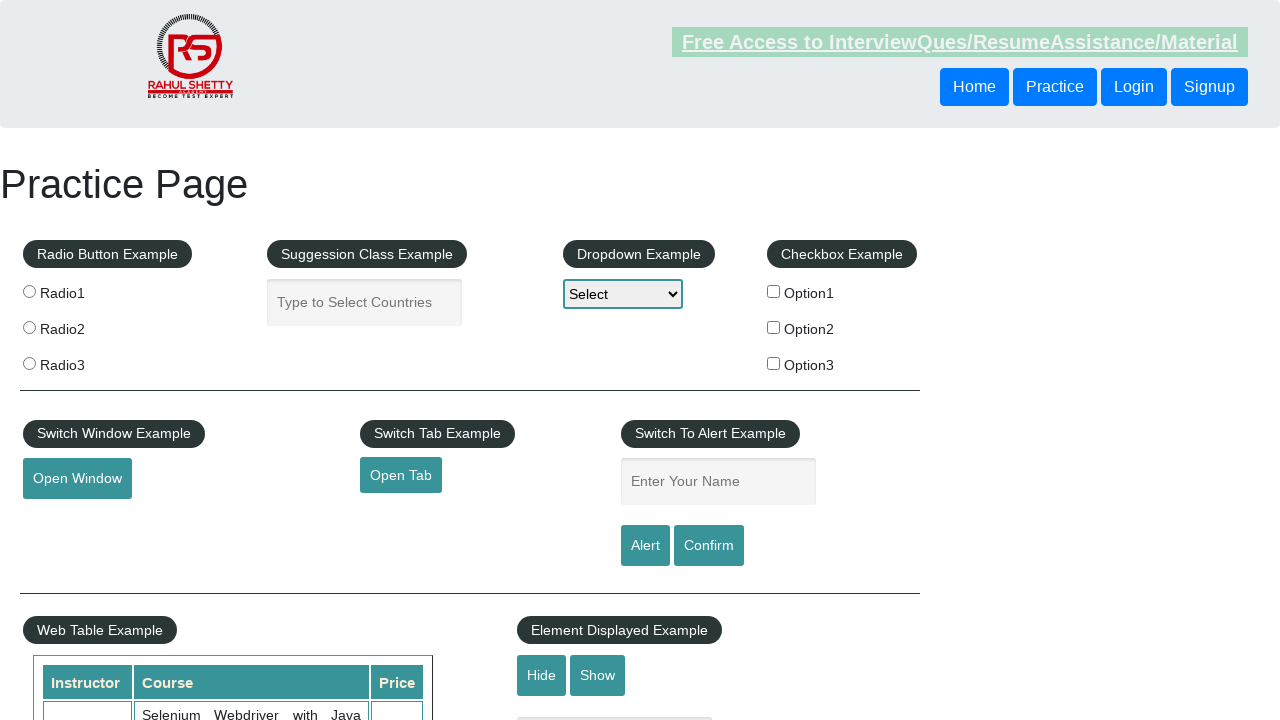

Located SoapUI link element
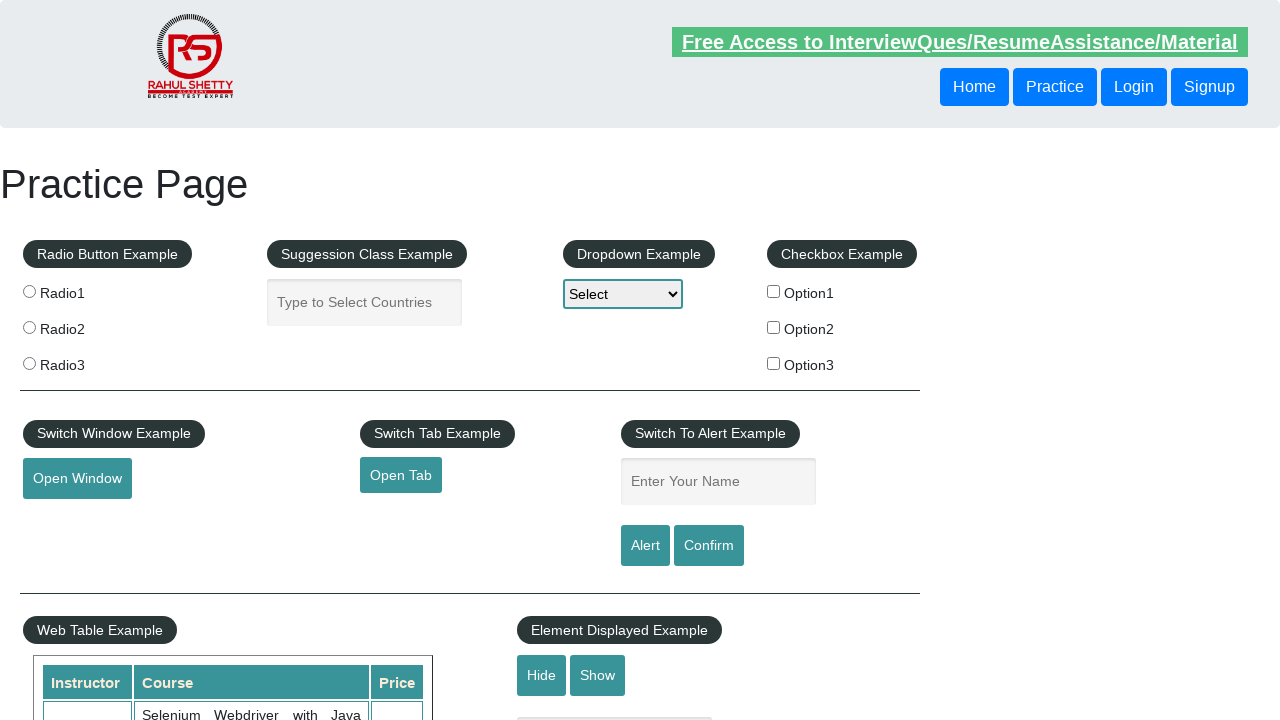

SoapUI link became visible
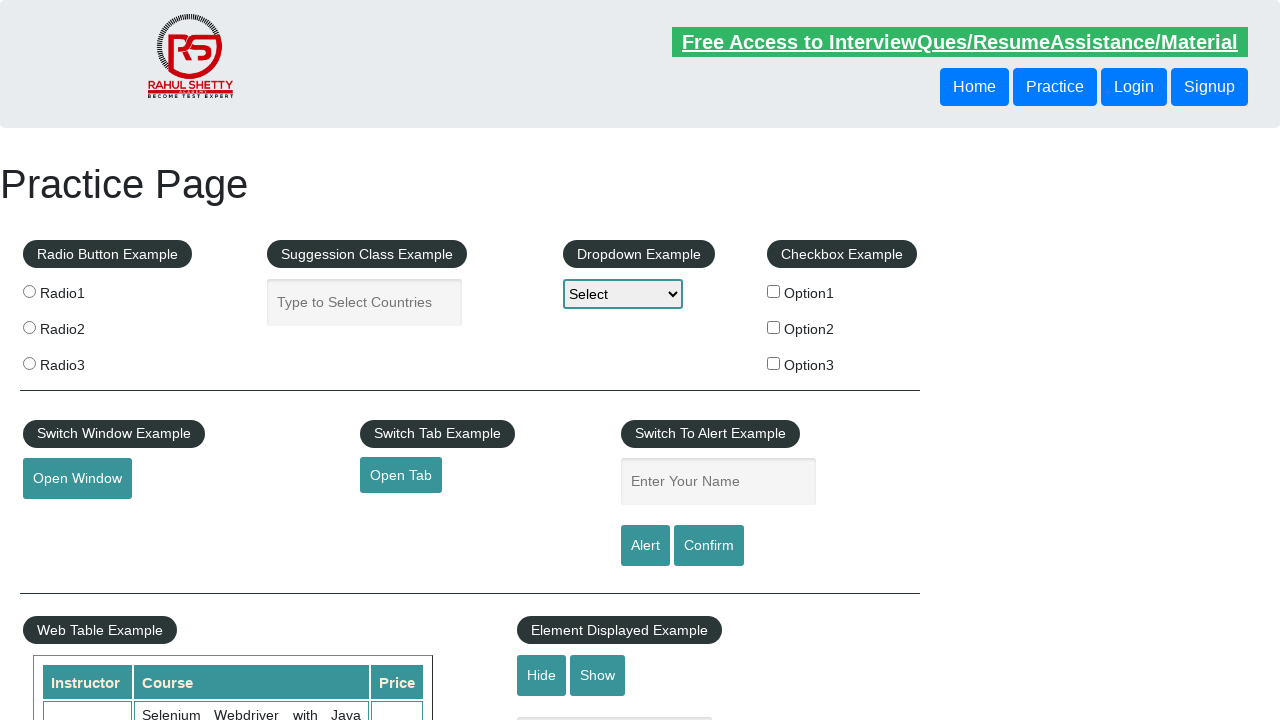

Verified SoapUI link href is correct
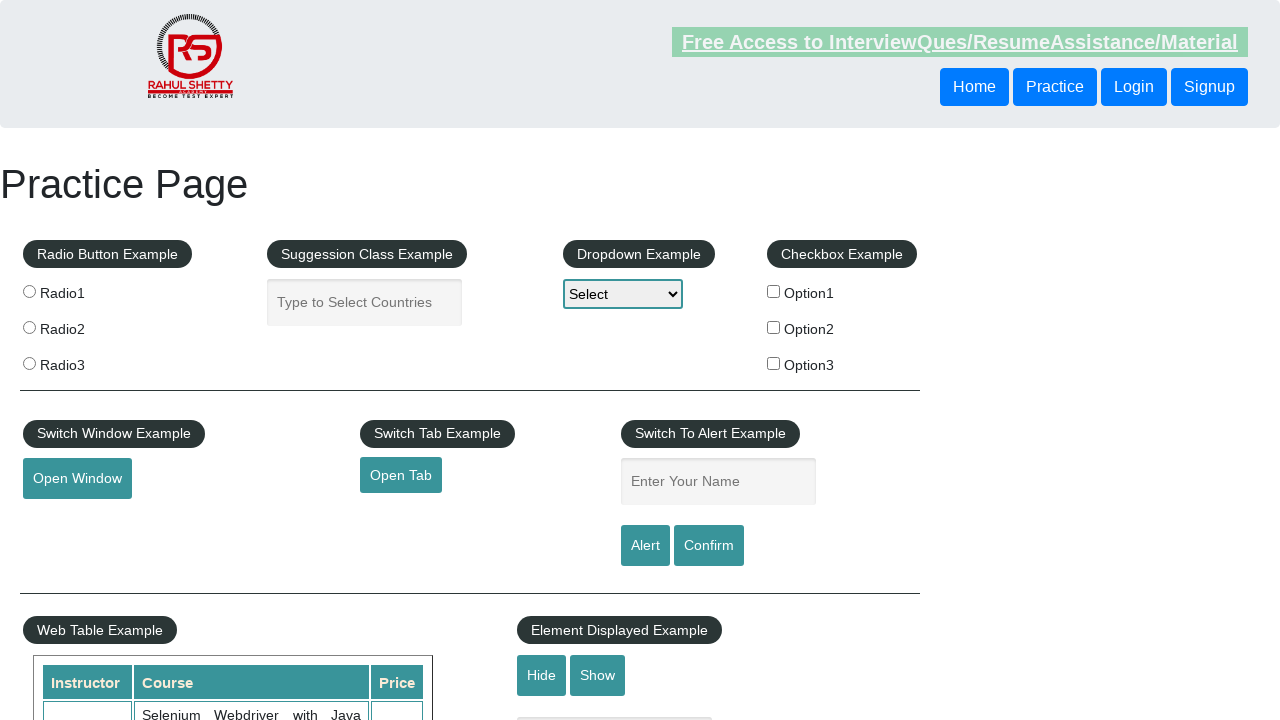

Located broken link element
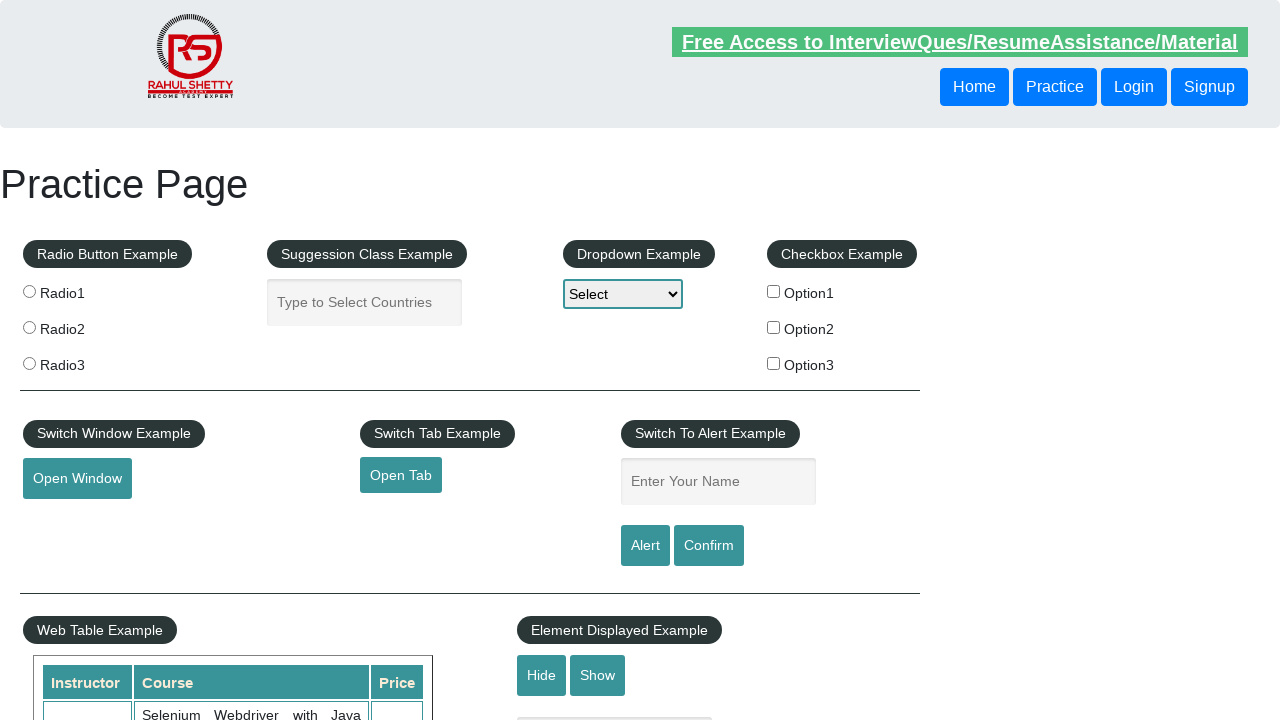

Broken link became visible
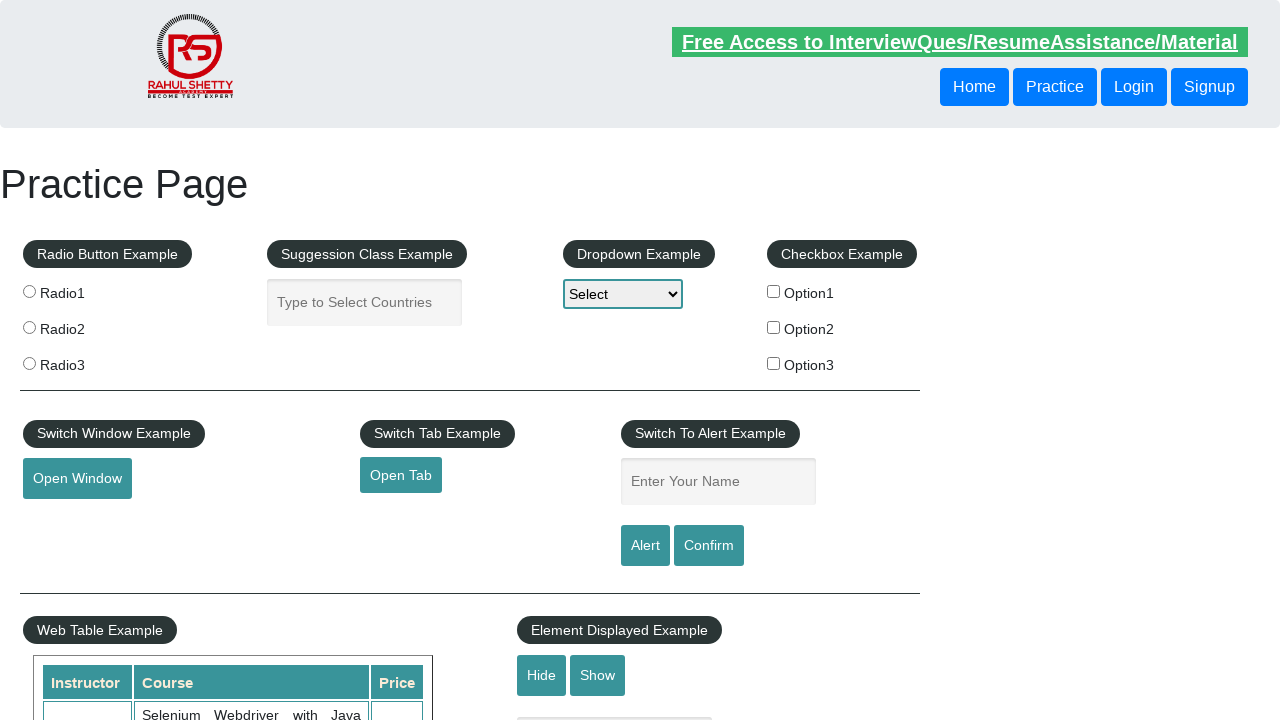

Verified broken link href is correct
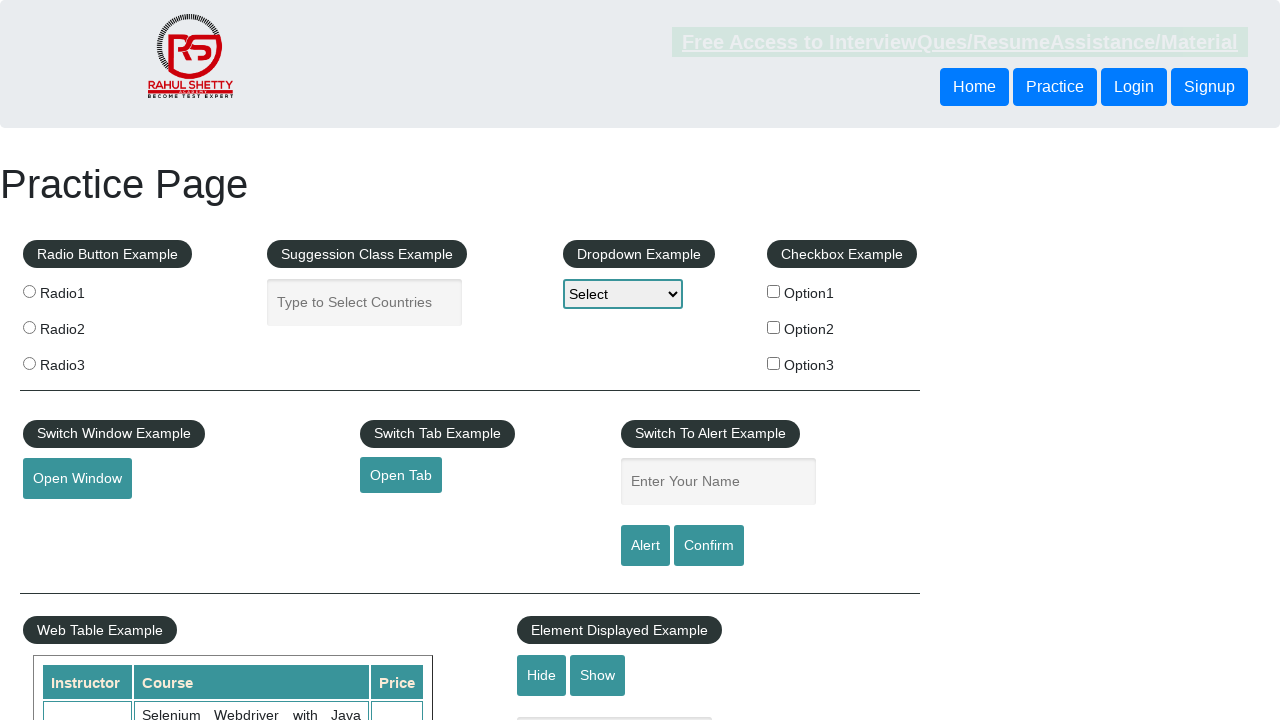

Located all footer link elements
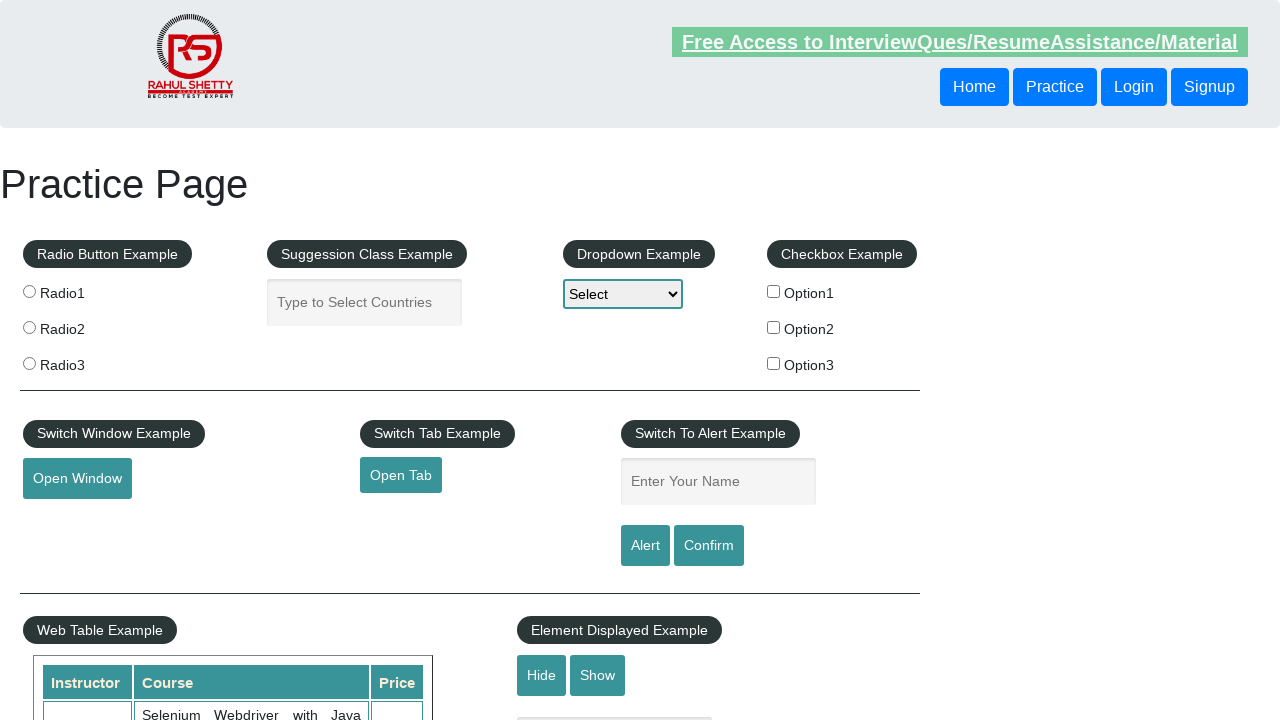

First footer link became visible
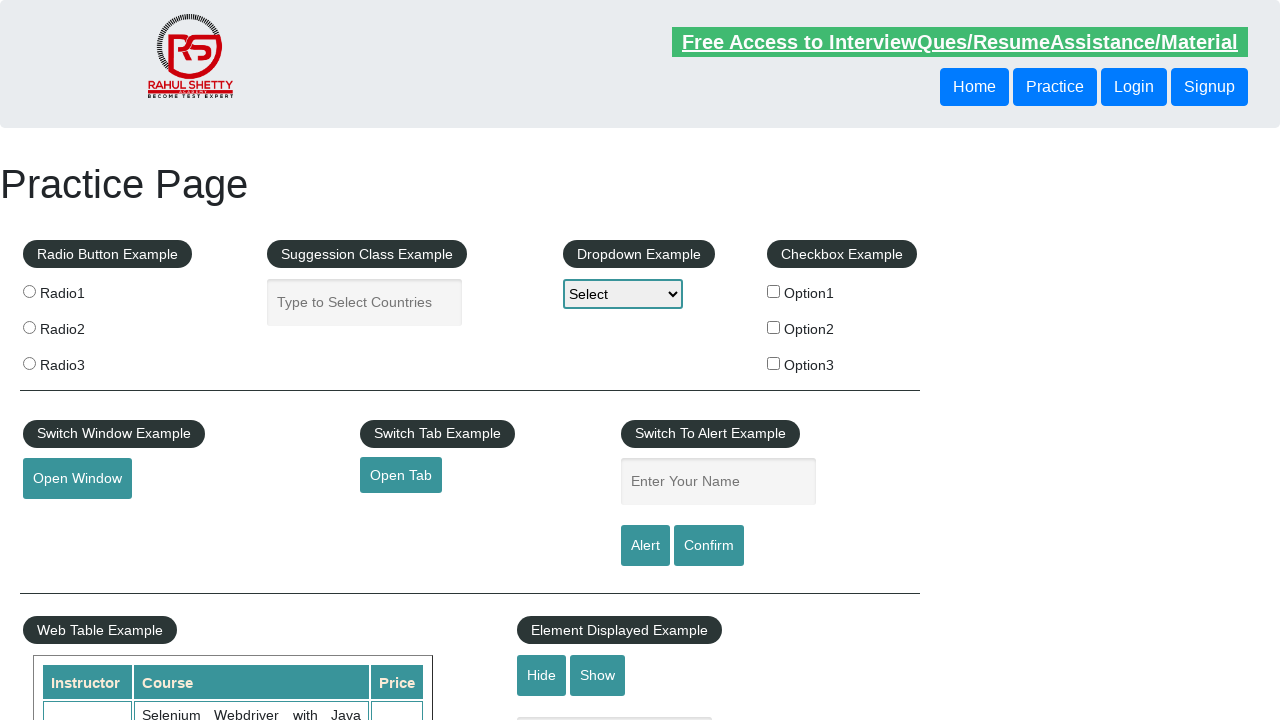

Counted 20 footer links
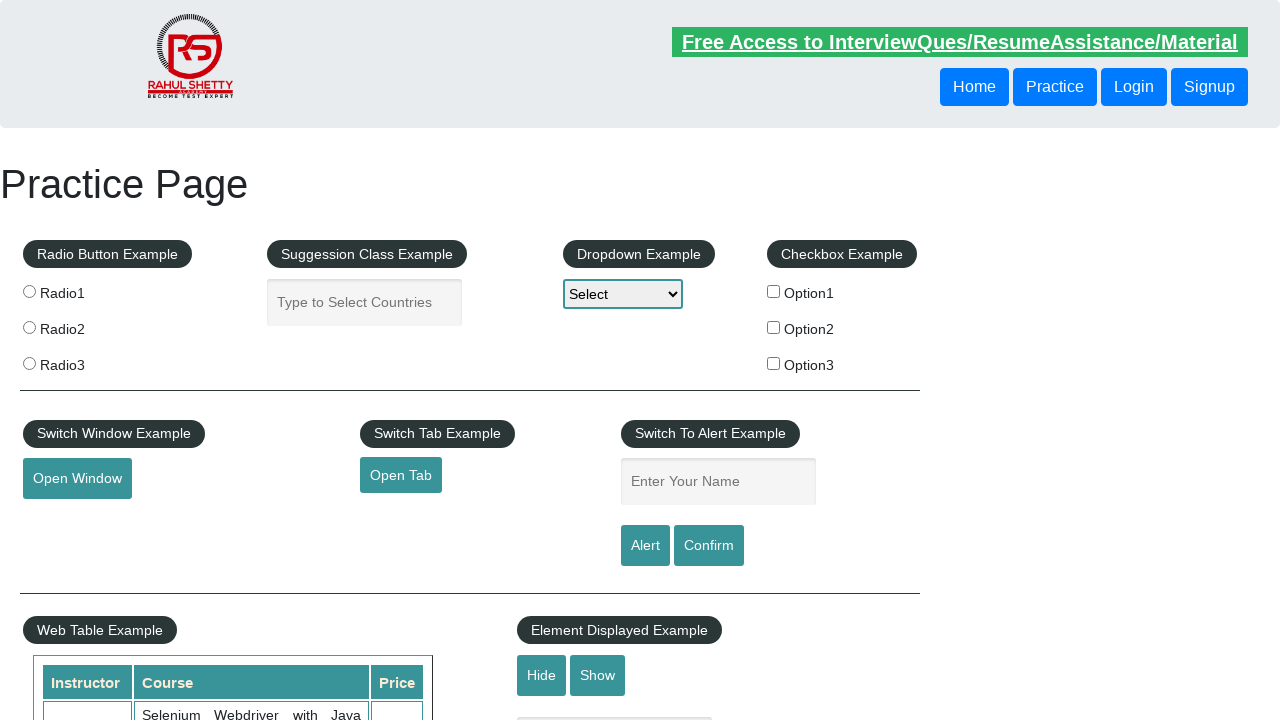

Verified footer links count is greater than 0
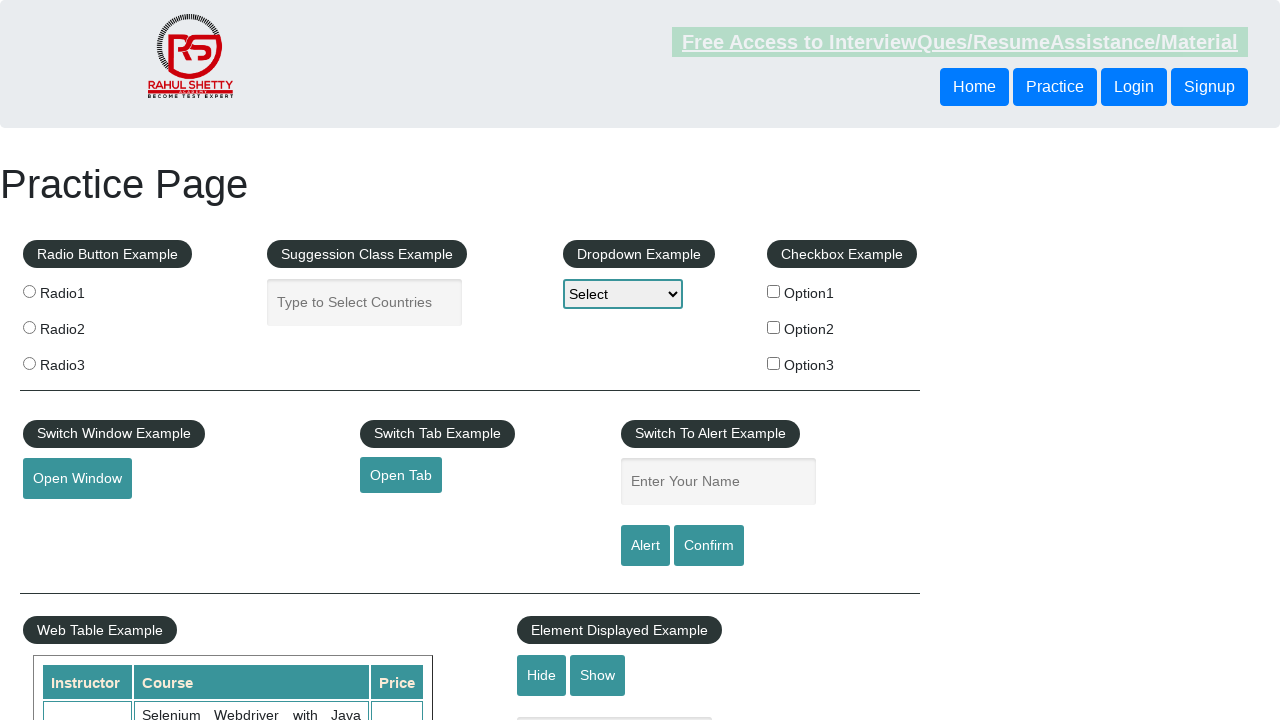

Located footer link at index 0
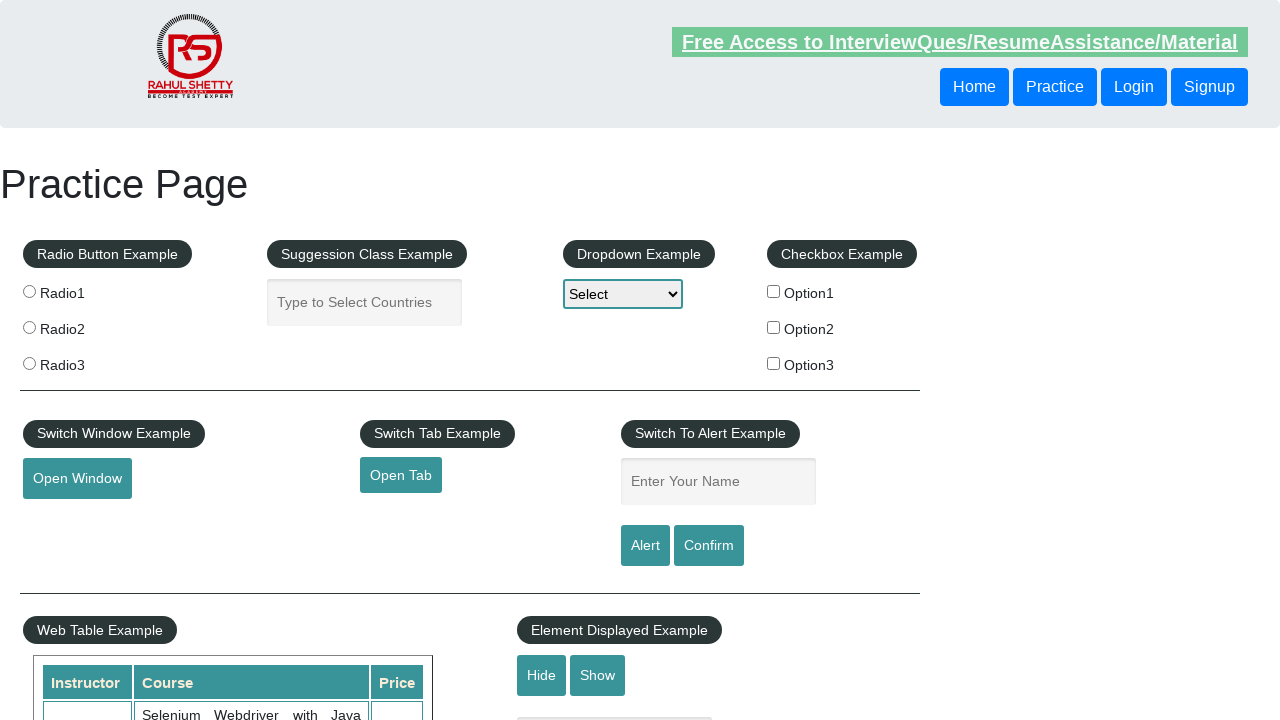

Verified footer link 0 is visible
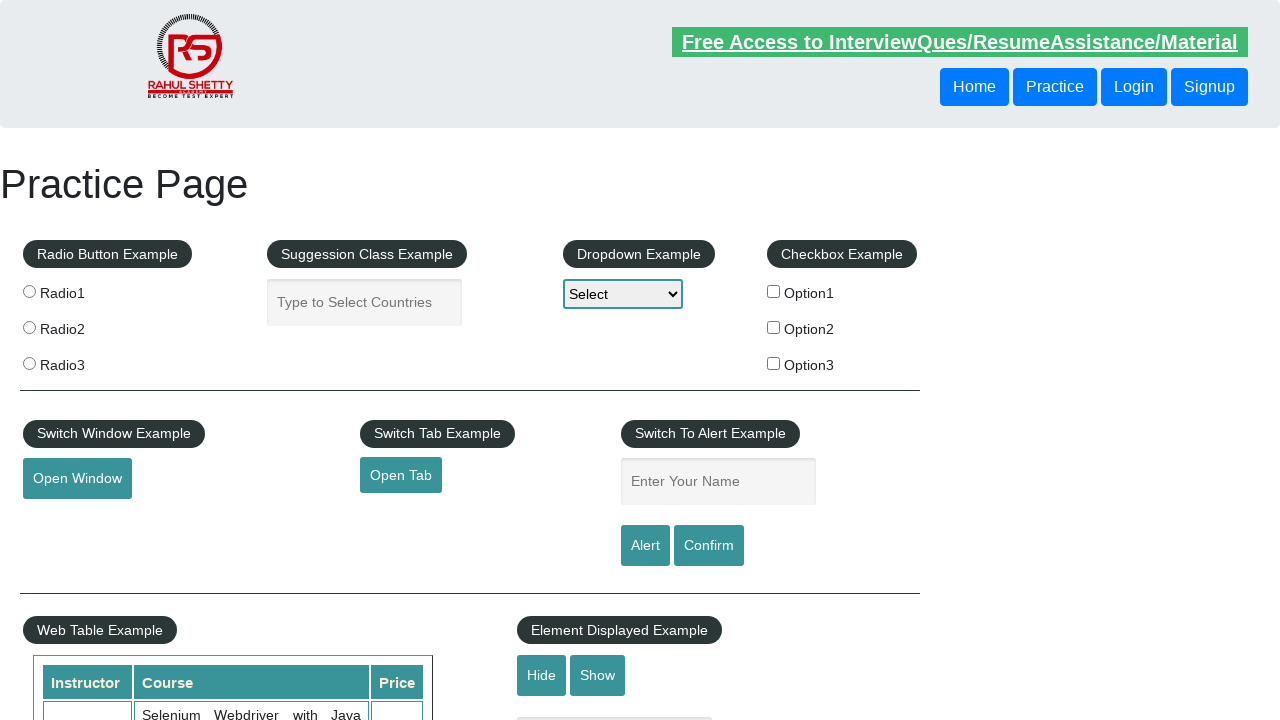

Retrieved href attribute from footer link 0: #
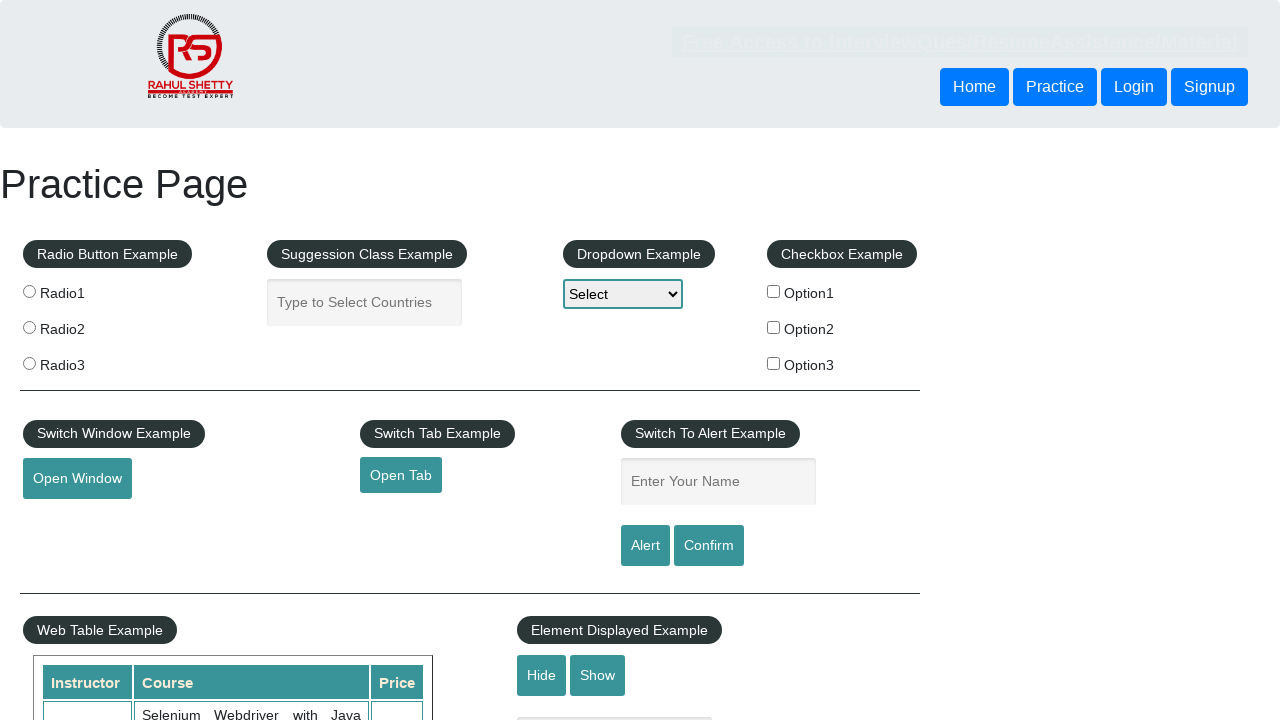

Verified footer link 0 has valid href attribute
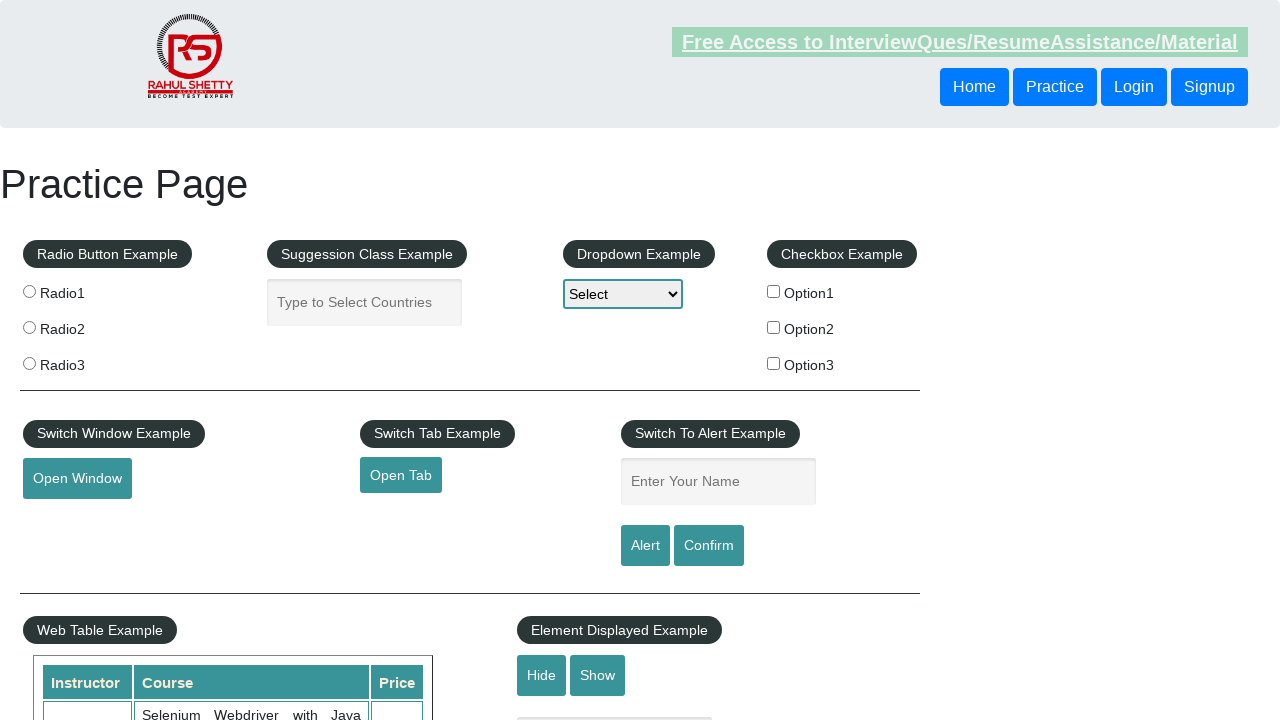

Located footer link at index 1
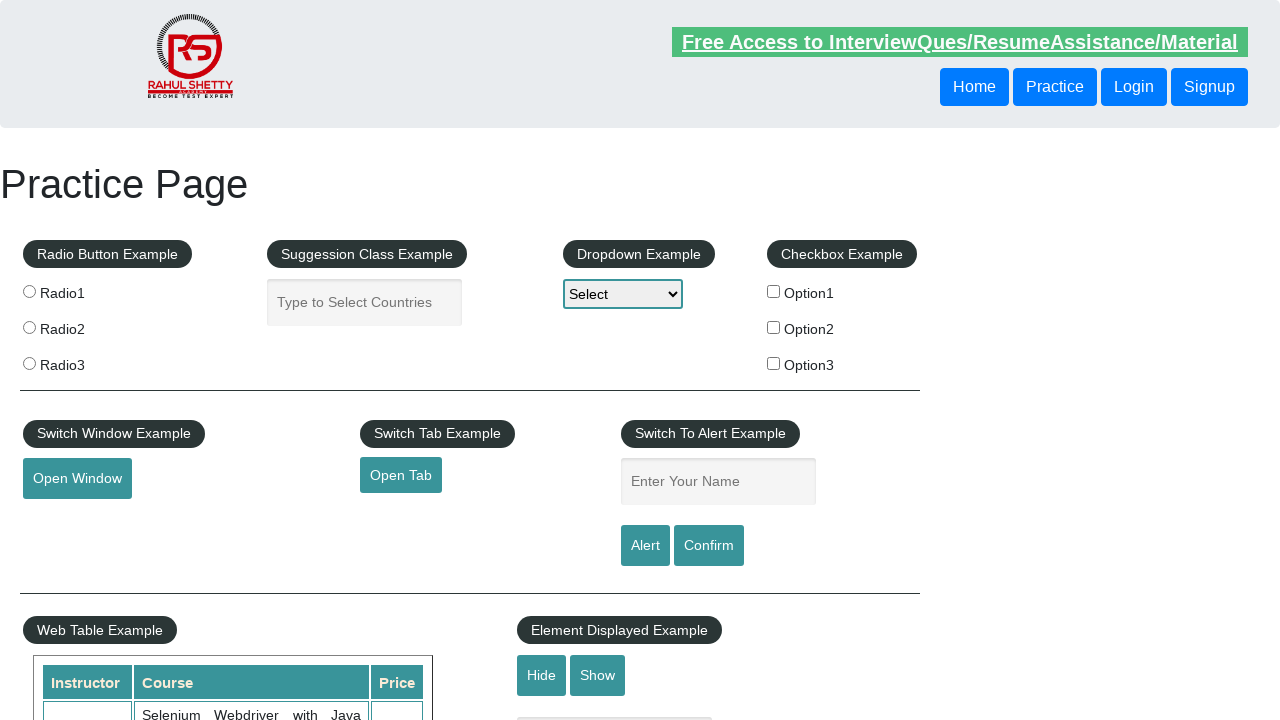

Verified footer link 1 is visible
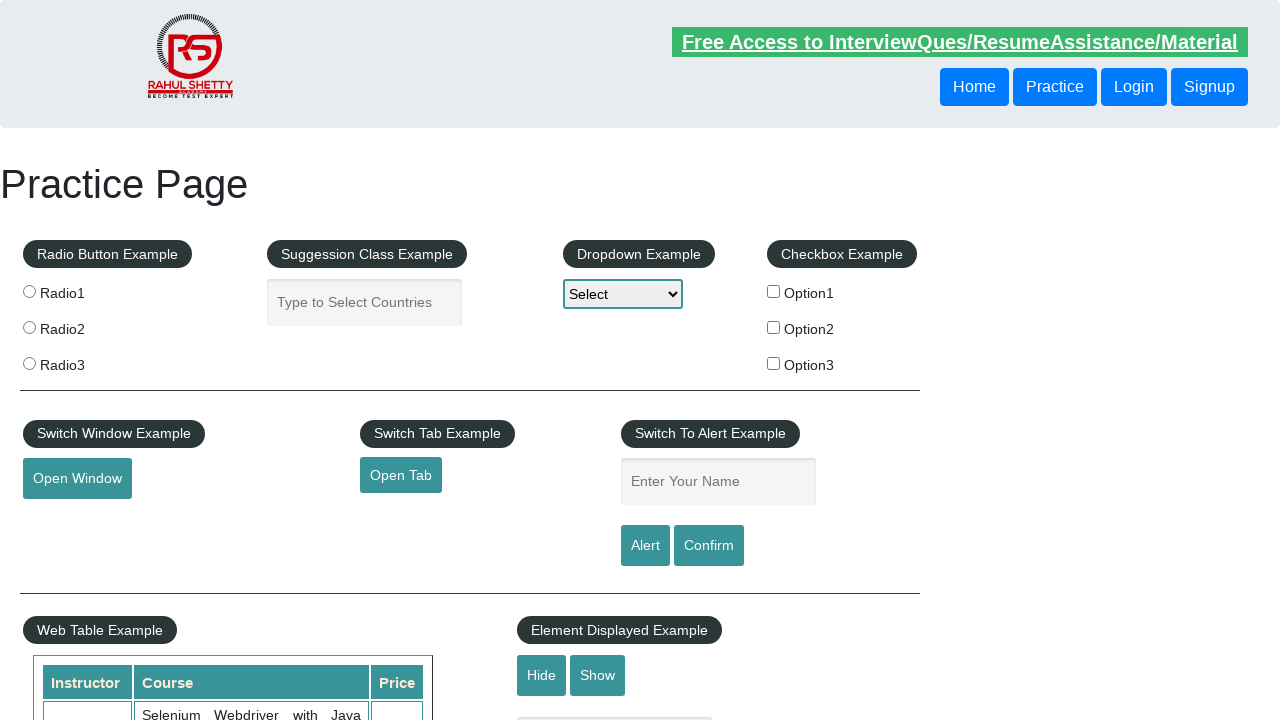

Retrieved href attribute from footer link 1: http://www.restapitutorial.com/
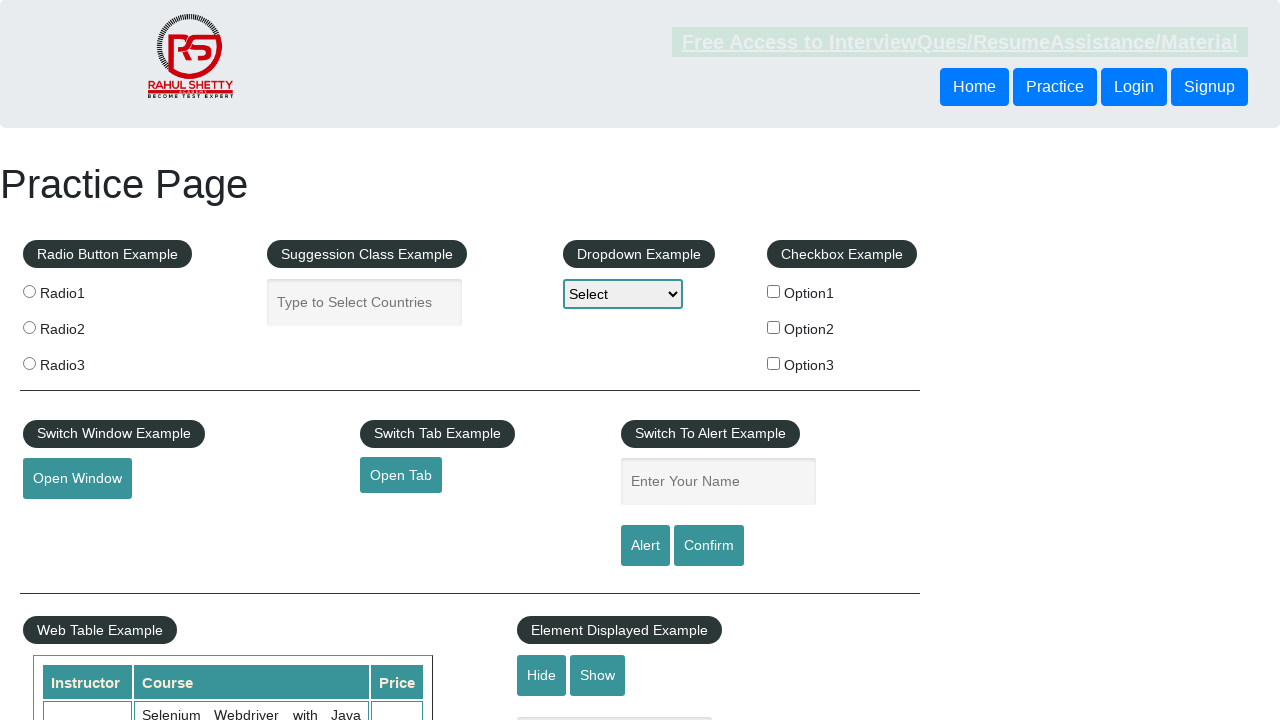

Verified footer link 1 has valid href attribute
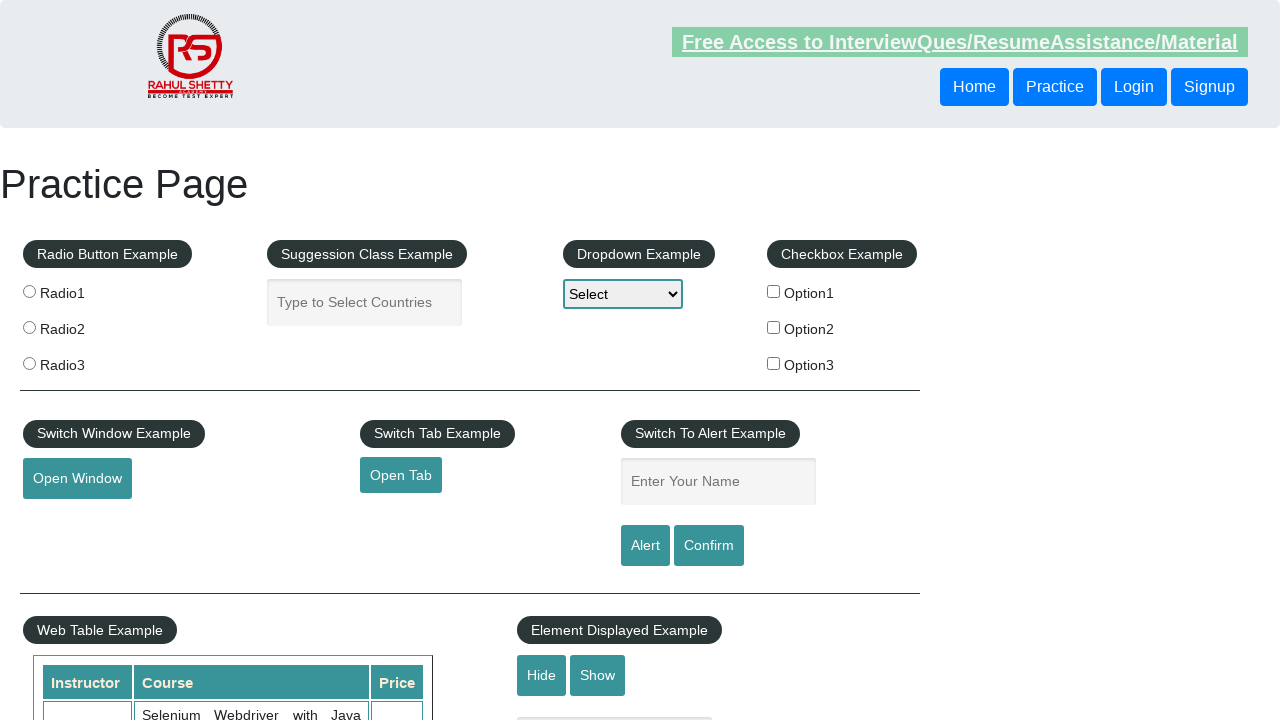

Located footer link at index 2
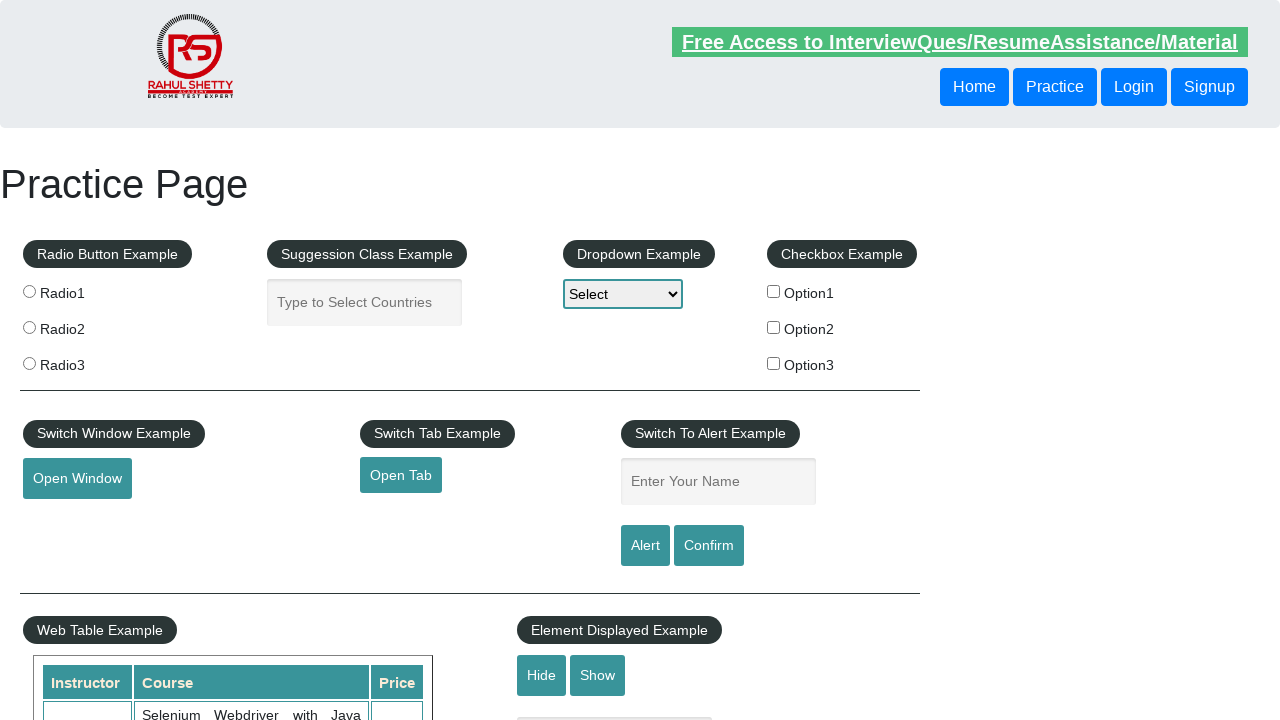

Verified footer link 2 is visible
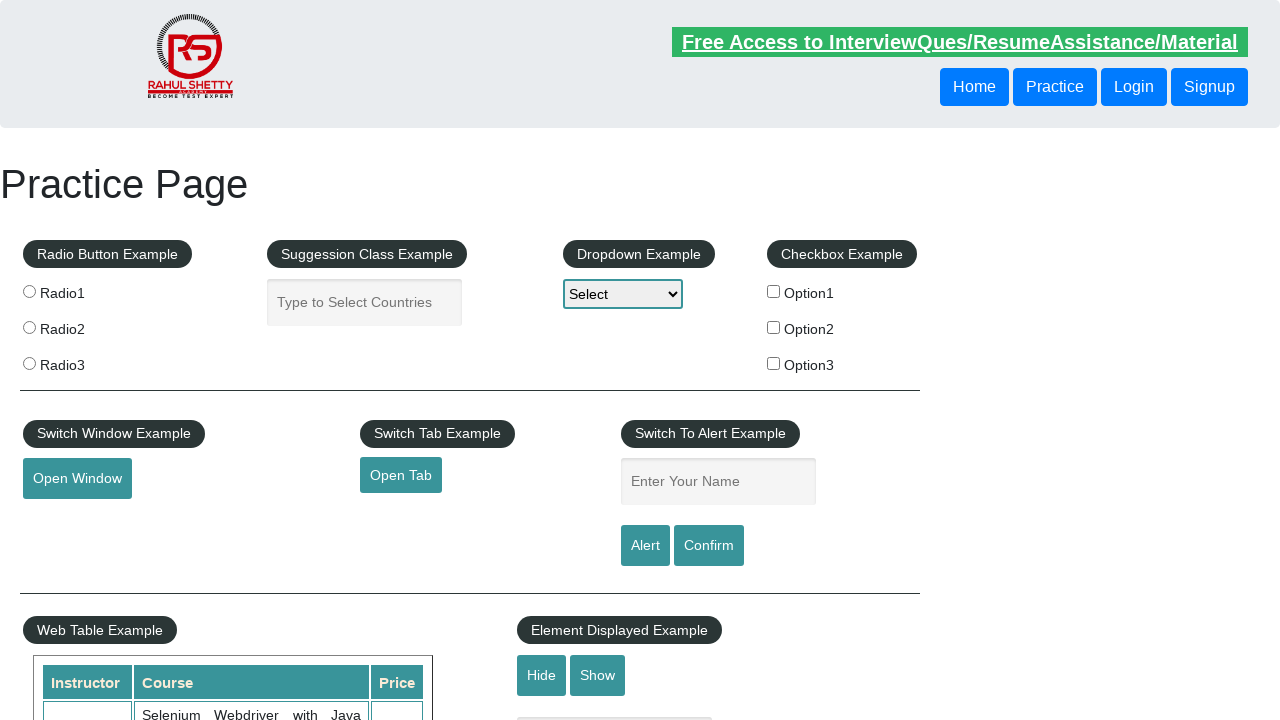

Retrieved href attribute from footer link 2: https://www.soapui.org/
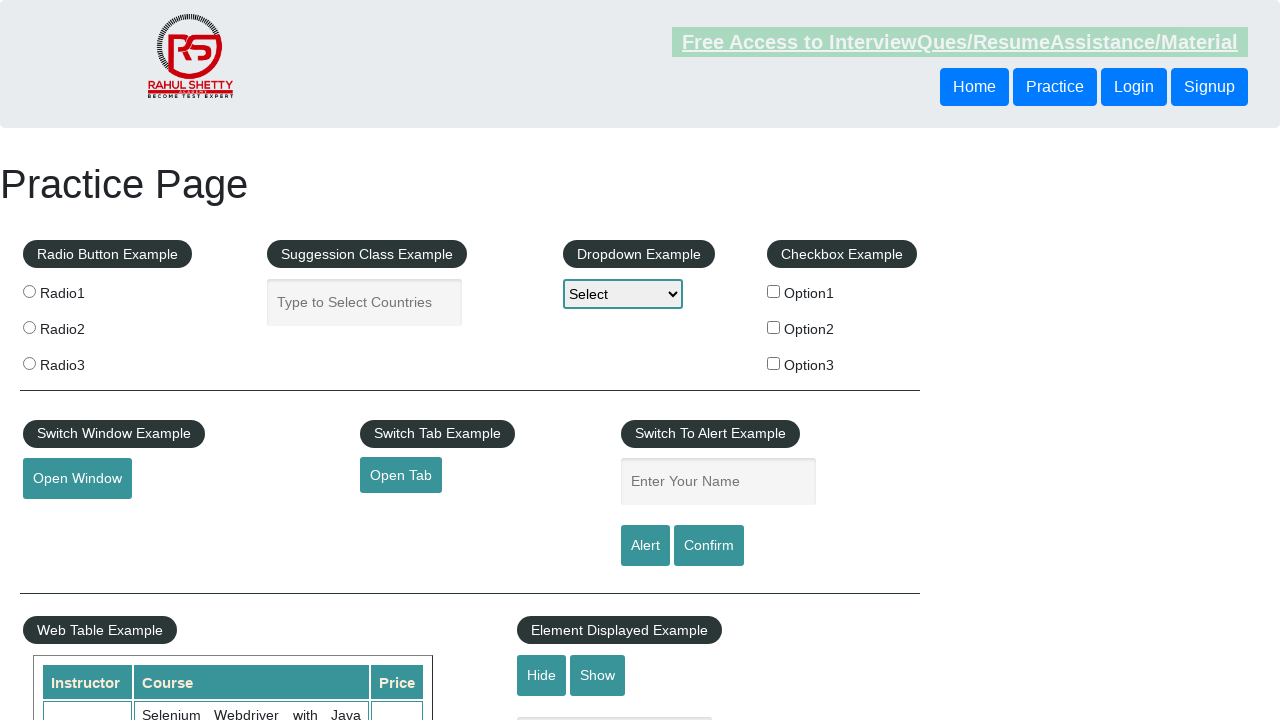

Verified footer link 2 has valid href attribute
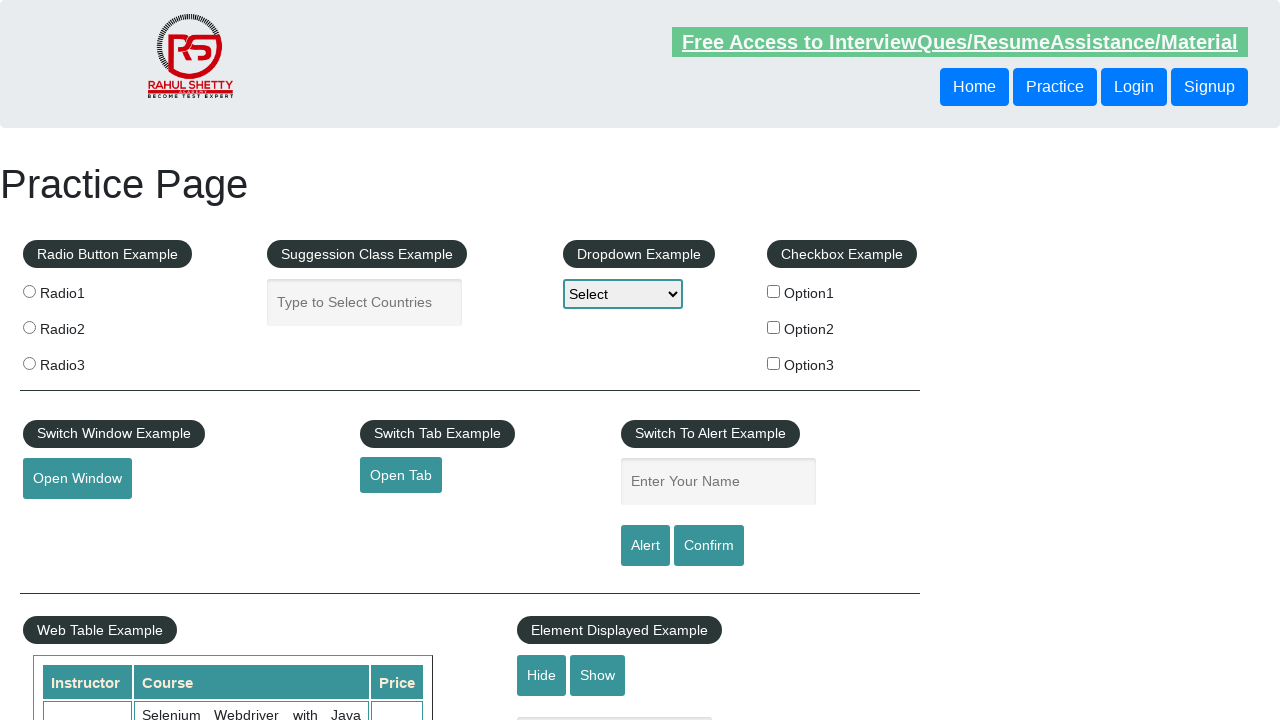

Located footer link at index 3
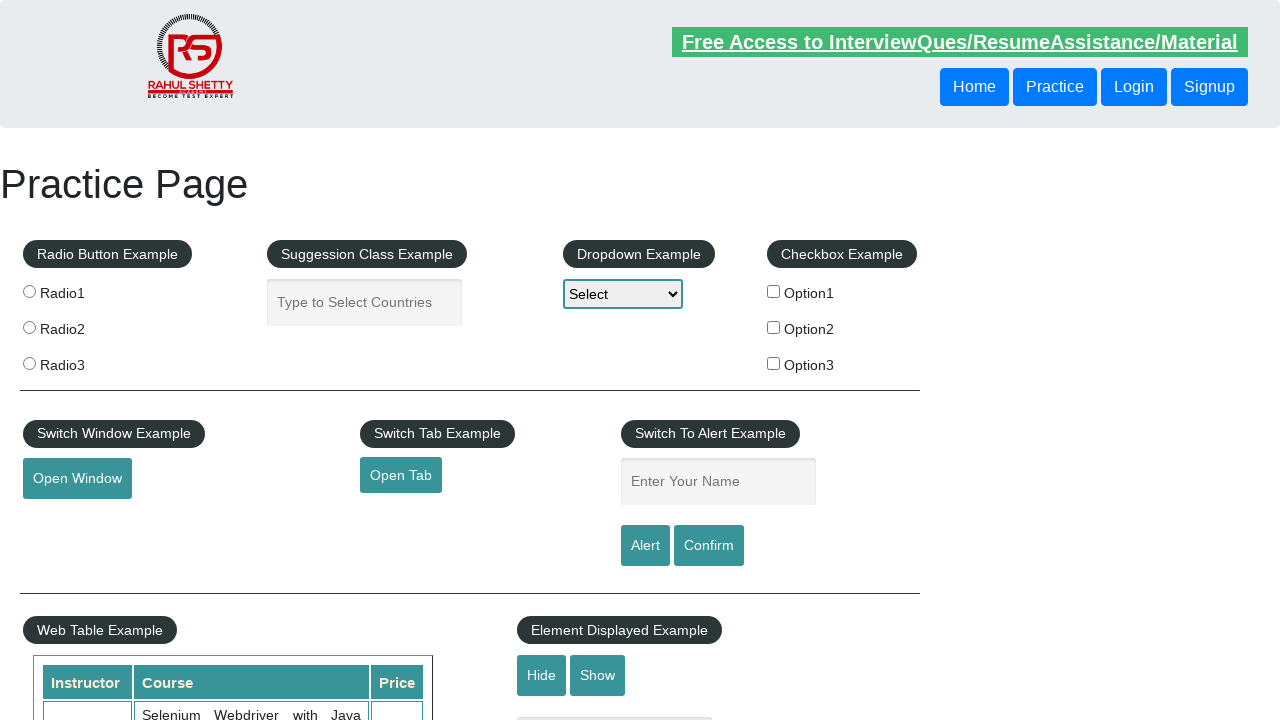

Verified footer link 3 is visible
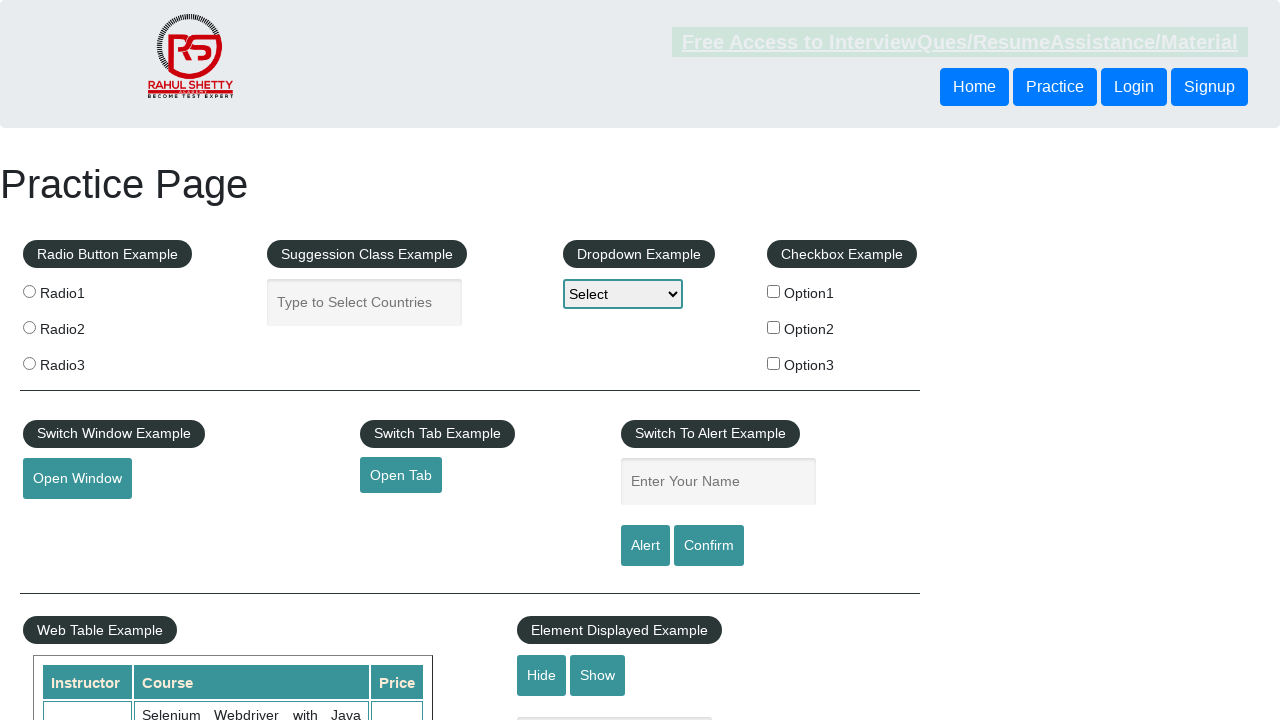

Retrieved href attribute from footer link 3: https://courses.rahulshettyacademy.com/p/appium-tutorial
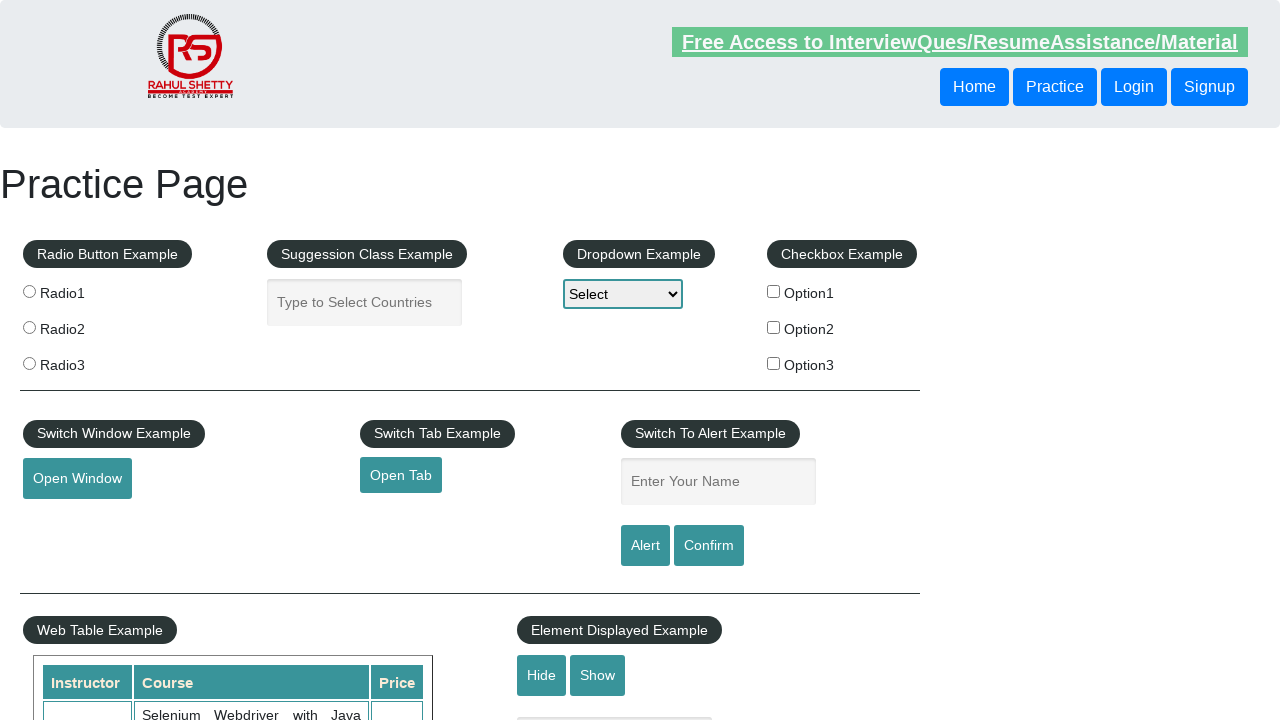

Verified footer link 3 has valid href attribute
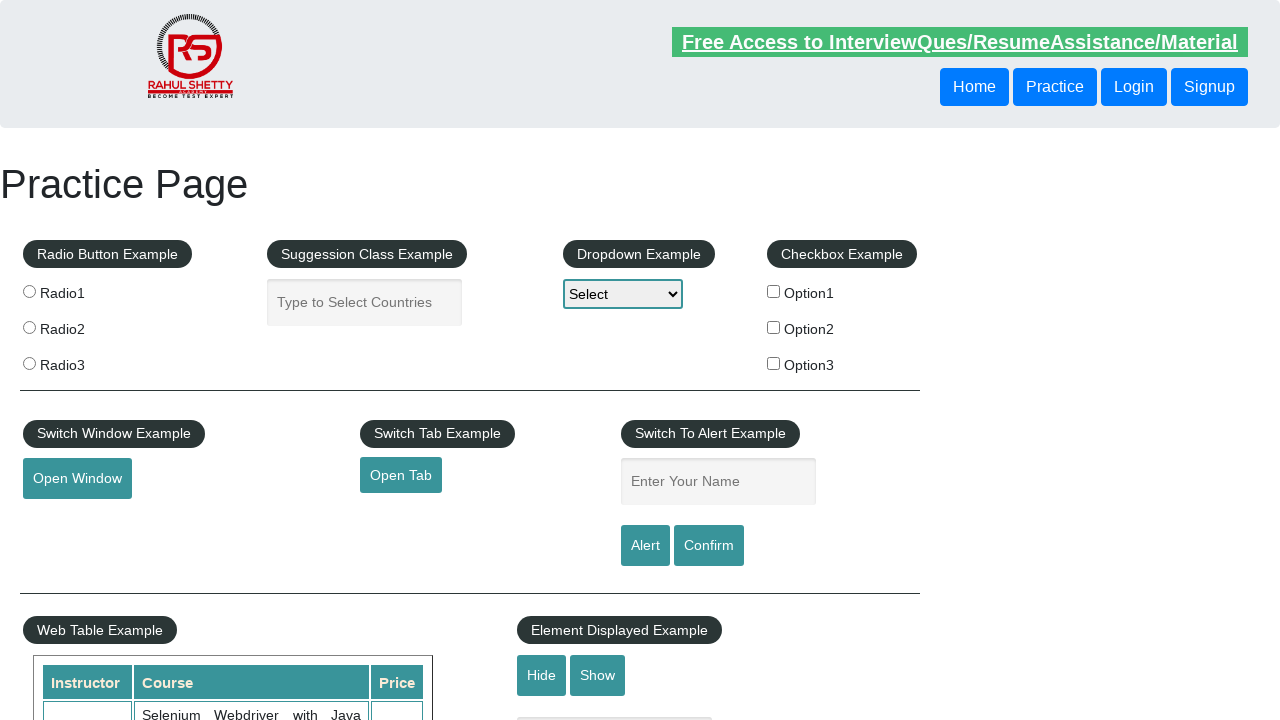

Located footer link at index 4
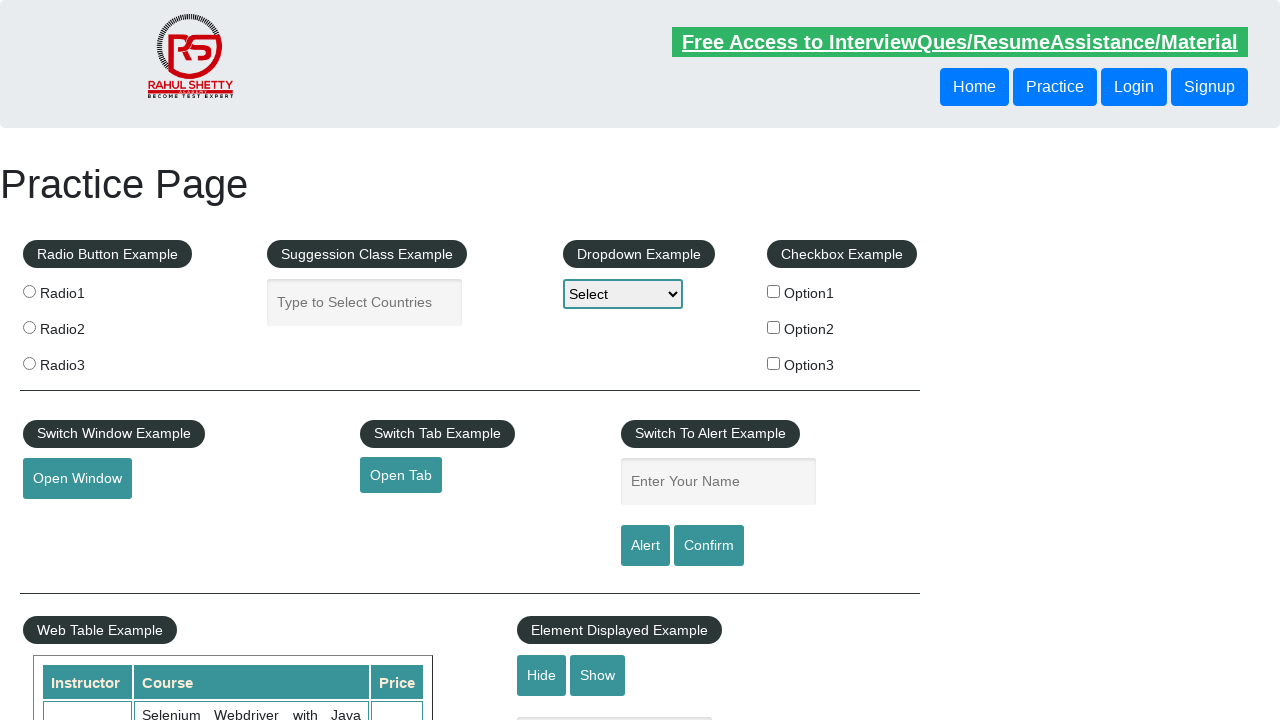

Verified footer link 4 is visible
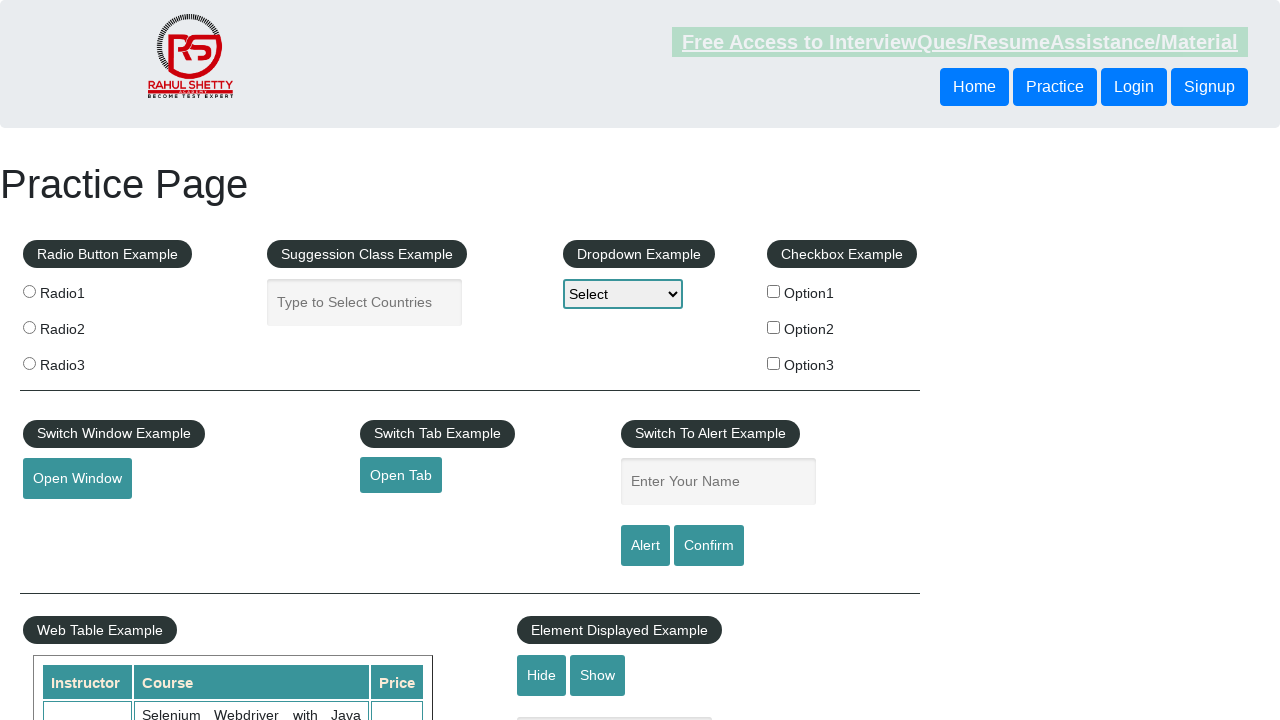

Retrieved href attribute from footer link 4: https://jmeter.apache.org/
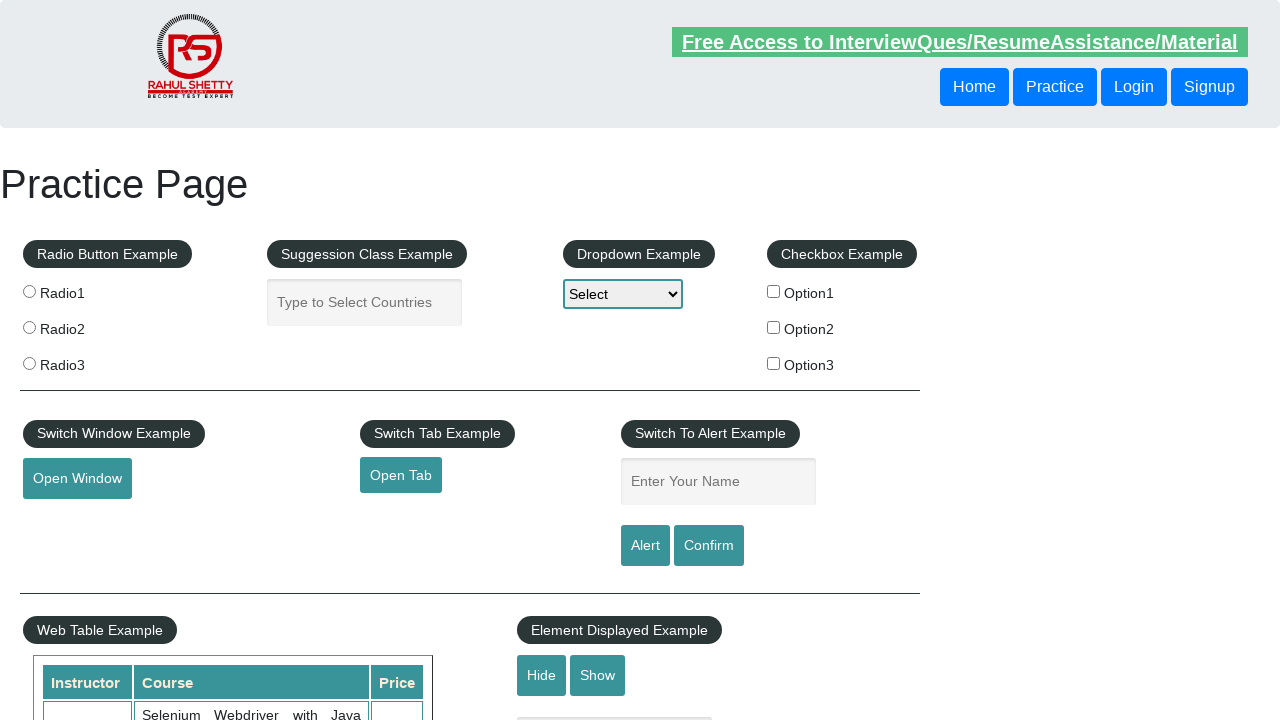

Verified footer link 4 has valid href attribute
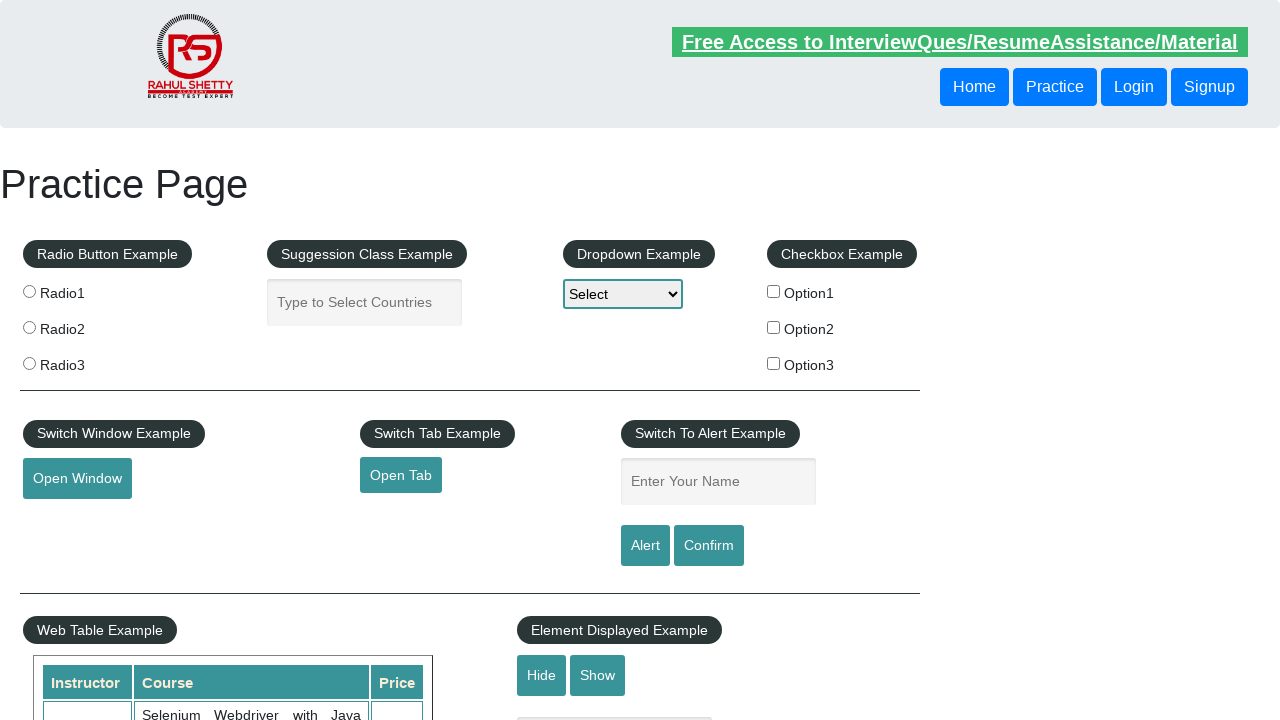

Located footer link at index 5
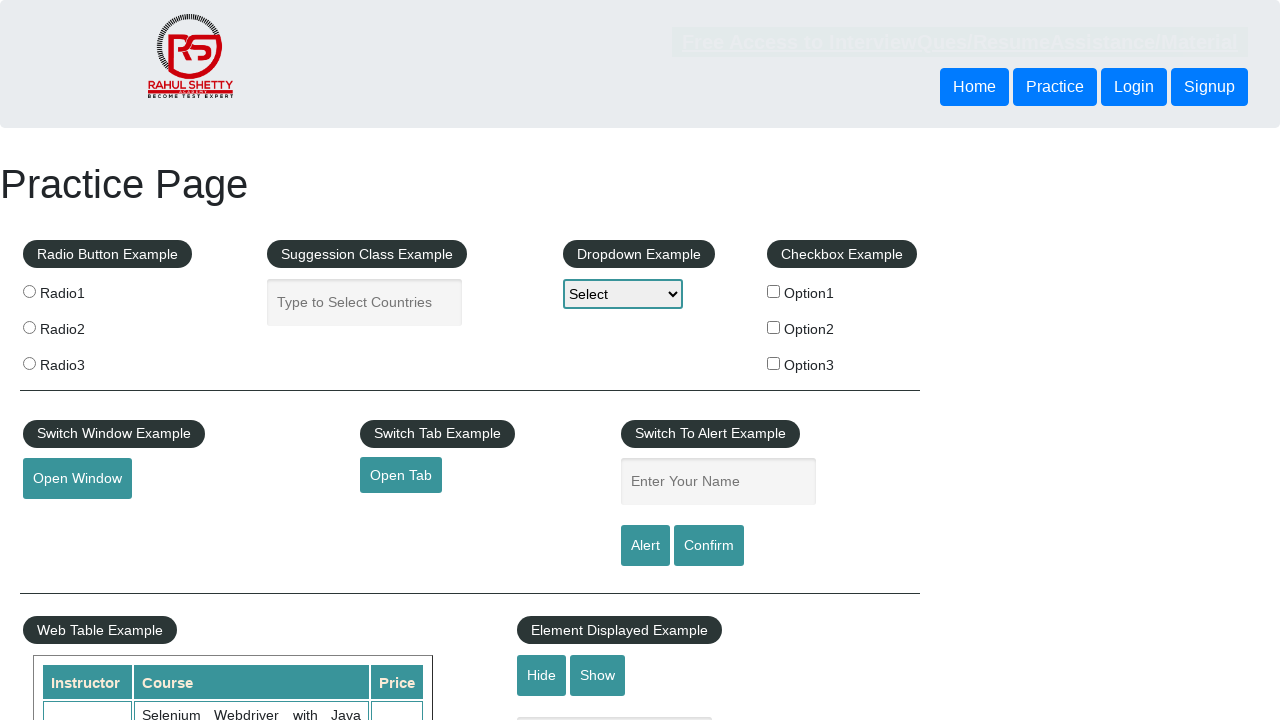

Verified footer link 5 is visible
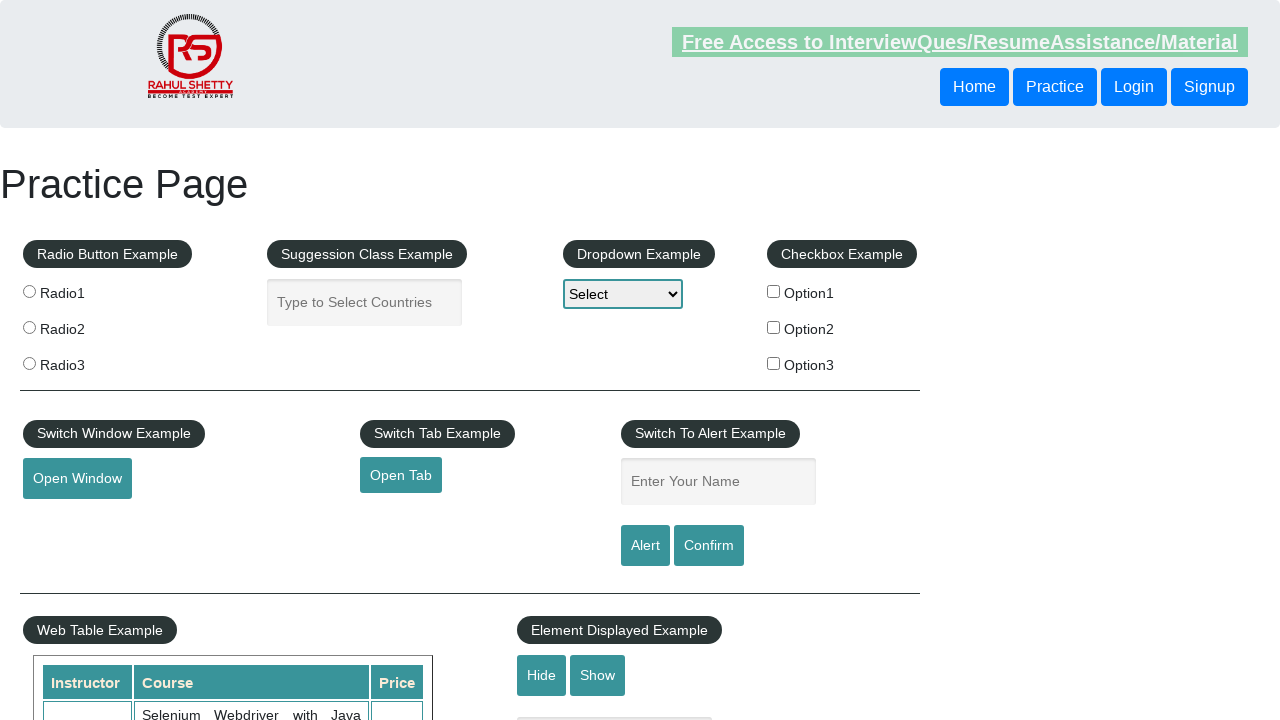

Retrieved href attribute from footer link 5: #
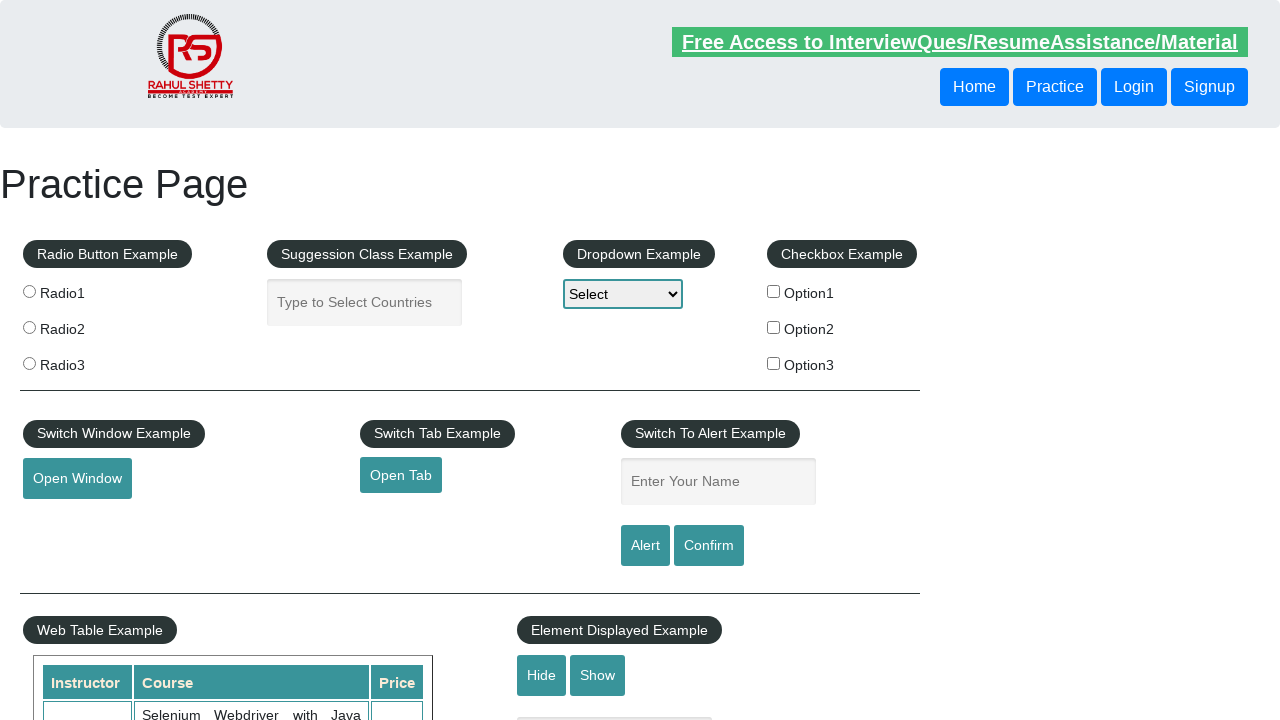

Verified footer link 5 has valid href attribute
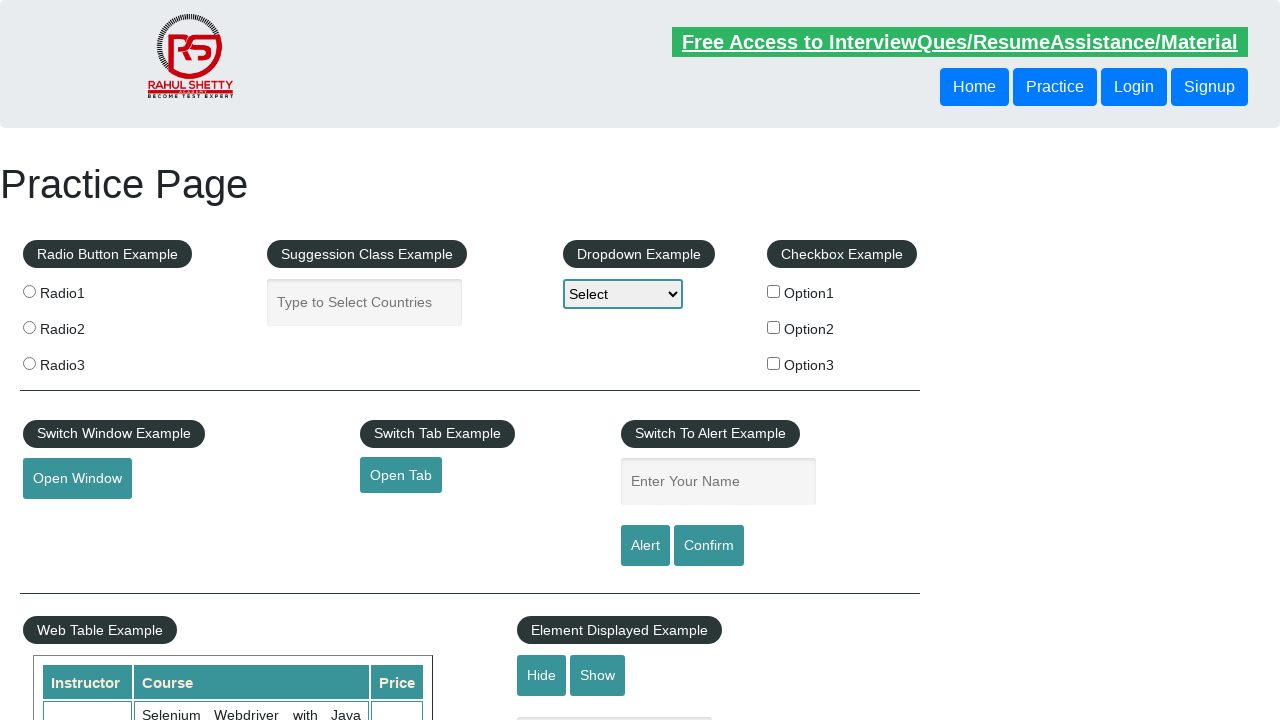

Located footer link at index 6
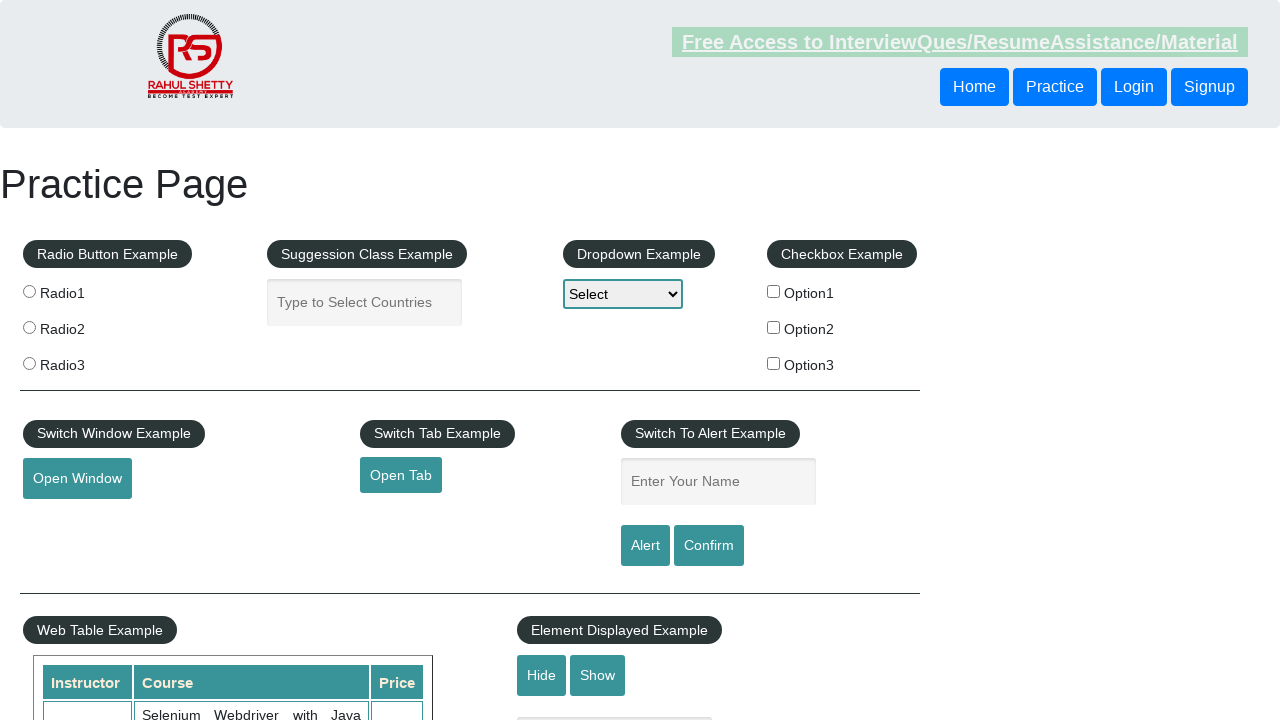

Verified footer link 6 is visible
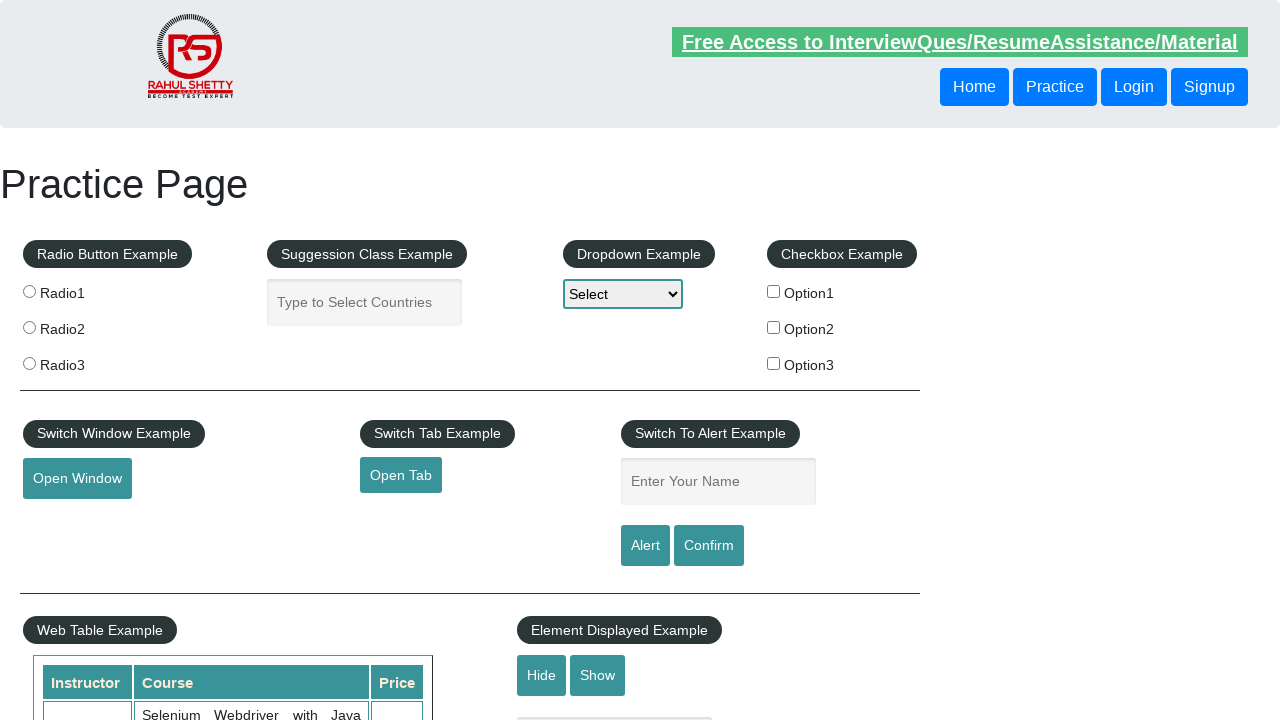

Retrieved href attribute from footer link 6: https://rahulshettyacademy.com/brokenlink
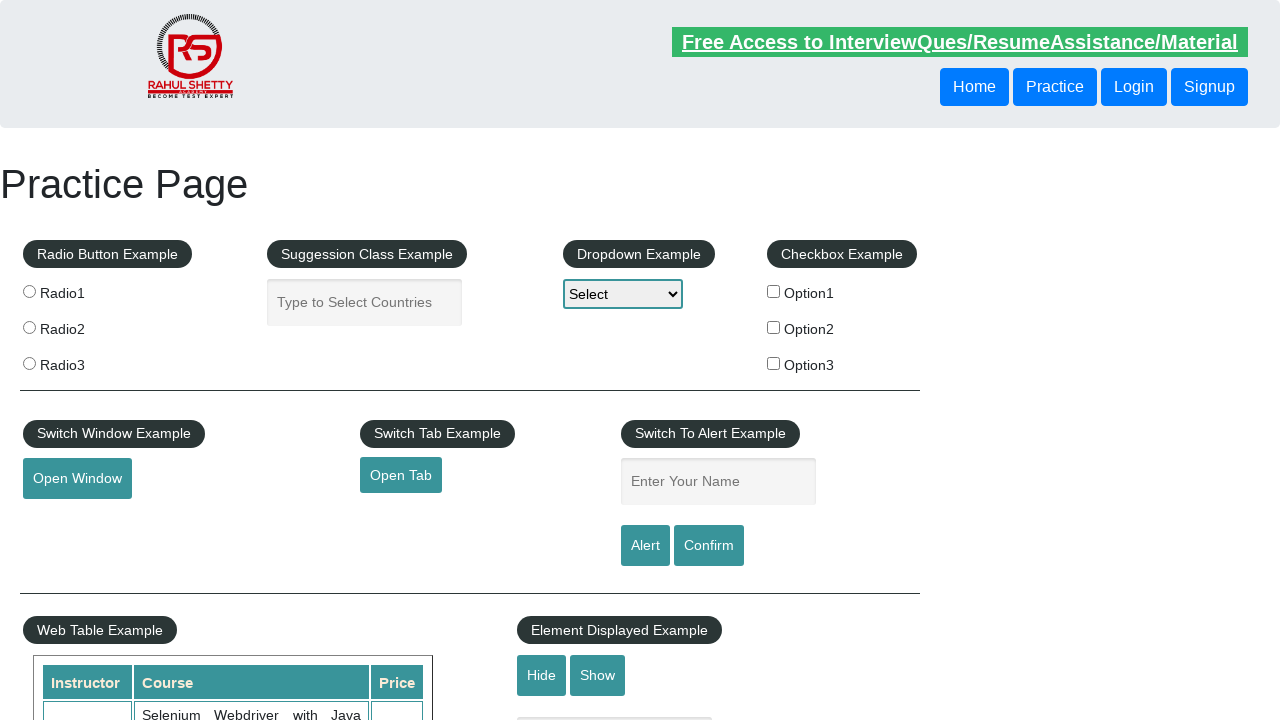

Verified footer link 6 has valid href attribute
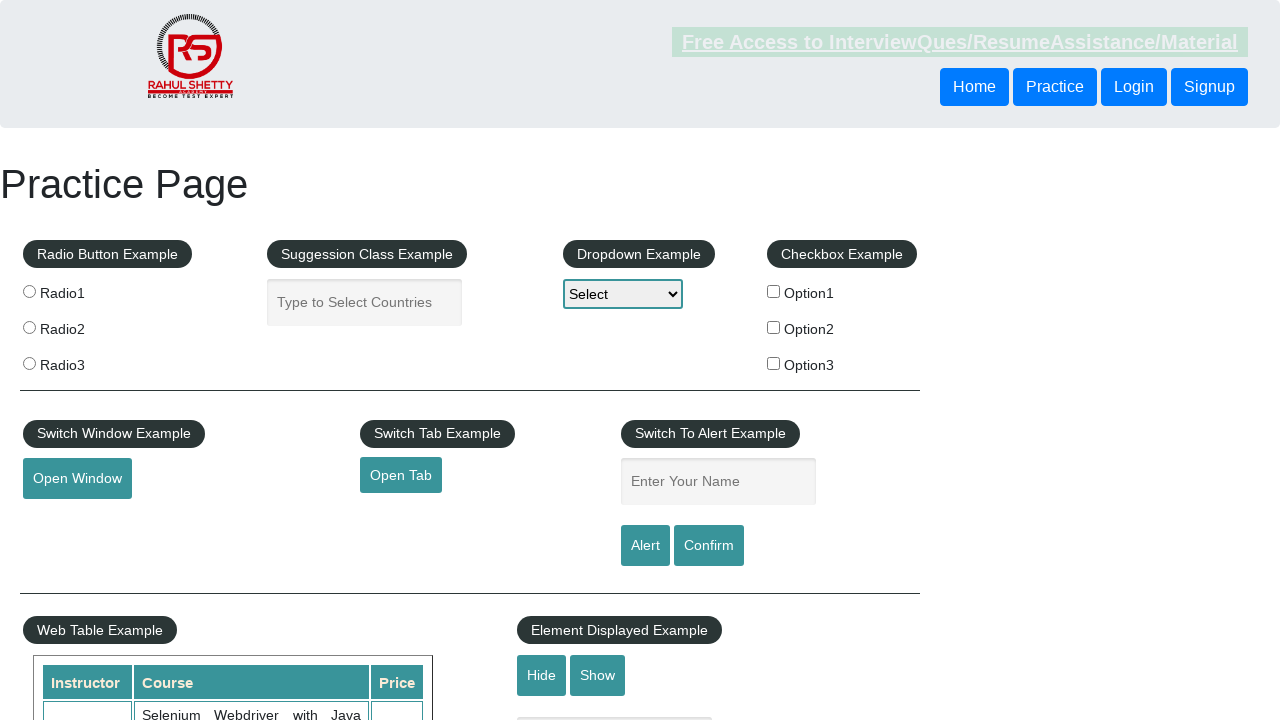

Located footer link at index 7
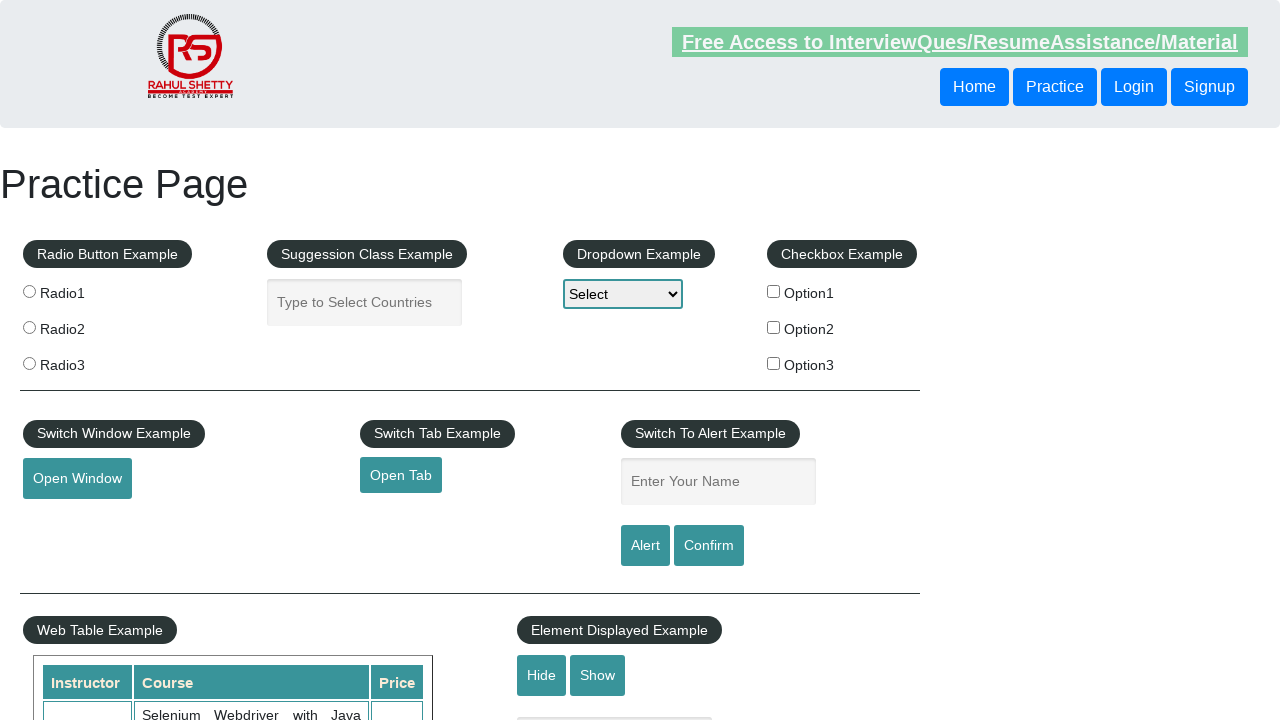

Verified footer link 7 is visible
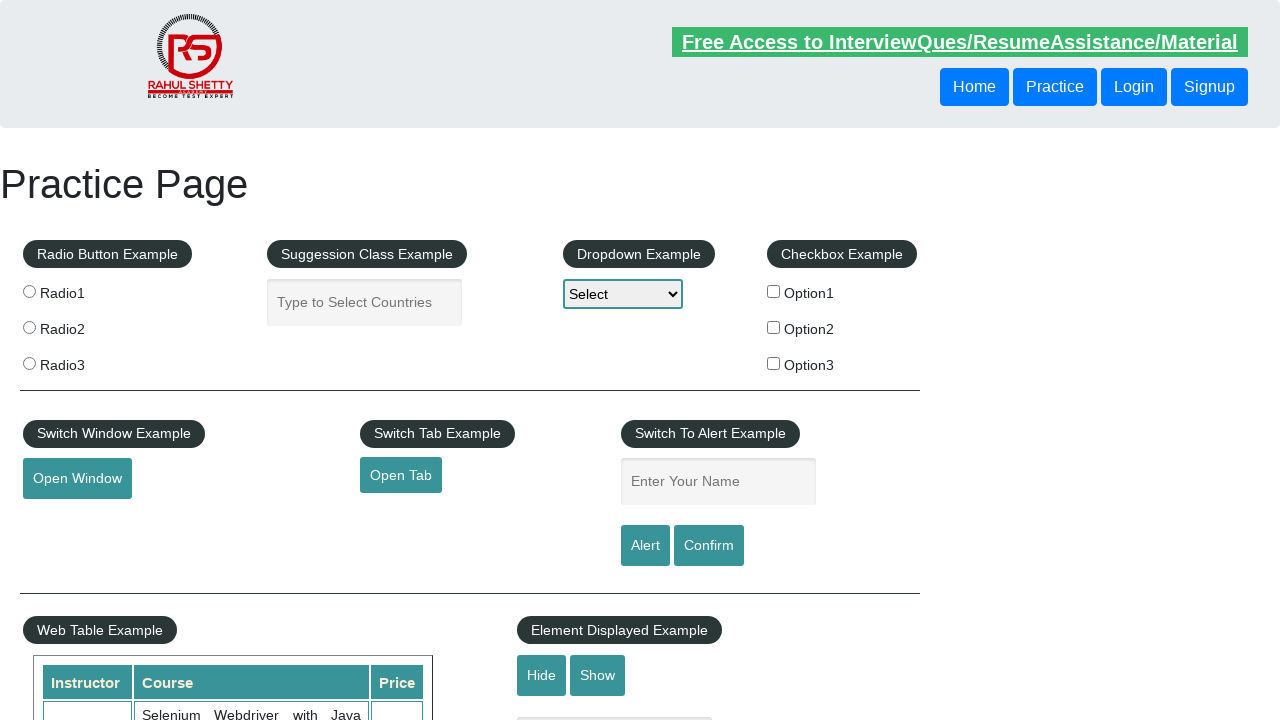

Retrieved href attribute from footer link 7: #
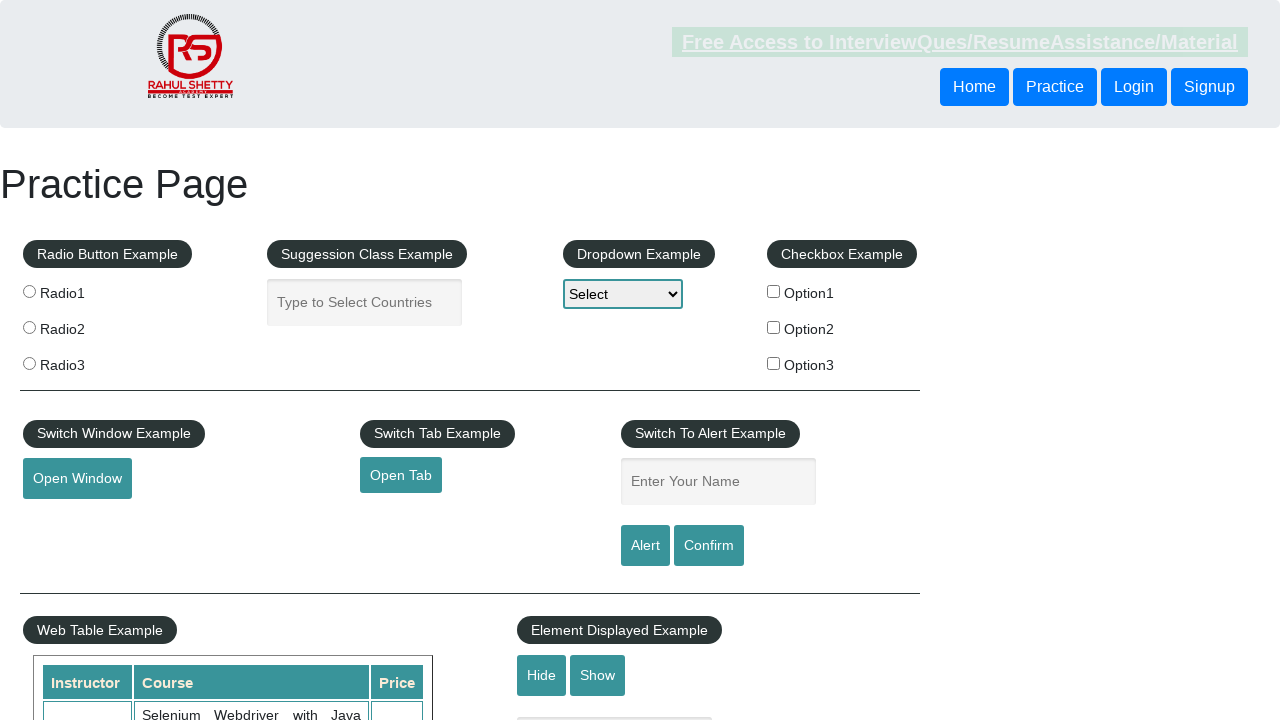

Verified footer link 7 has valid href attribute
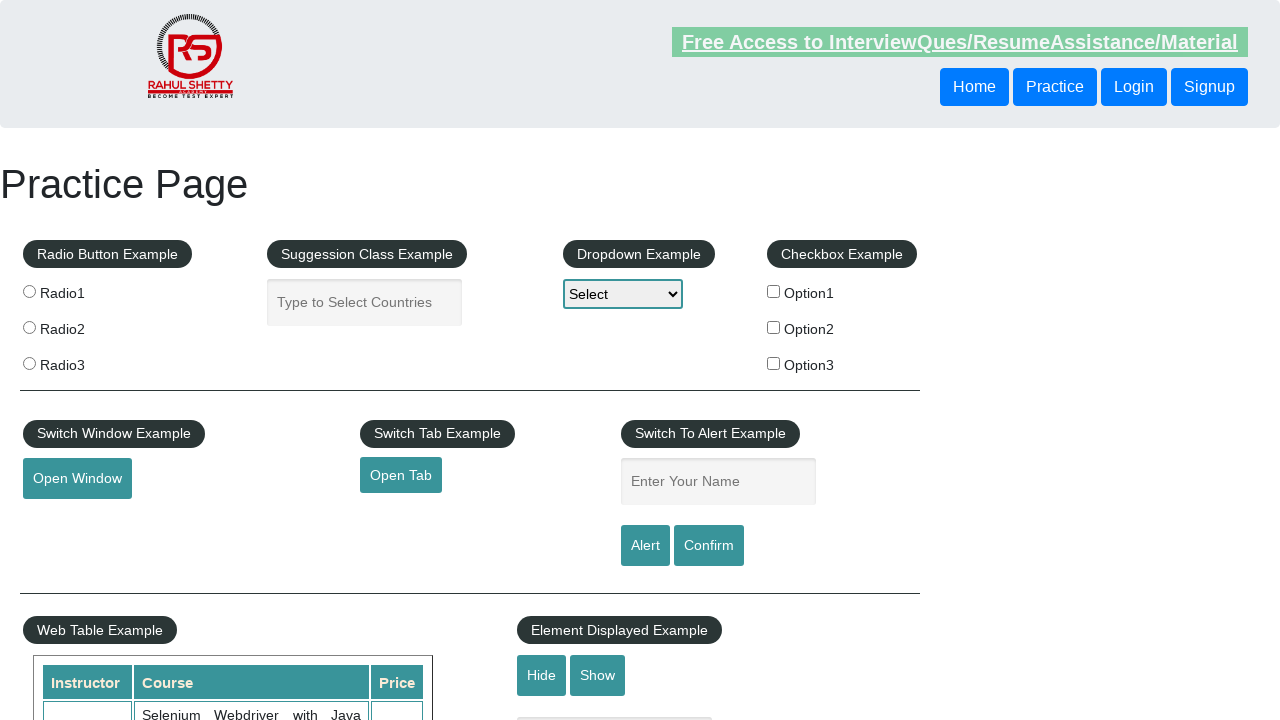

Located footer link at index 8
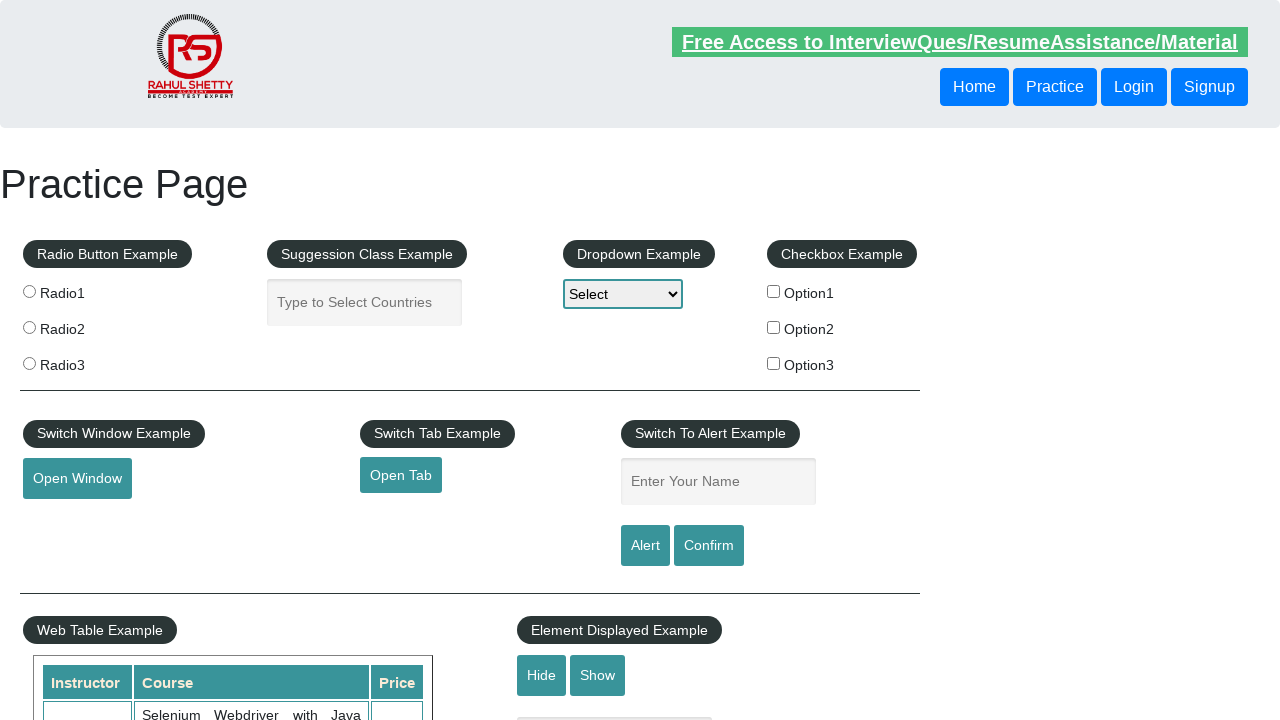

Verified footer link 8 is visible
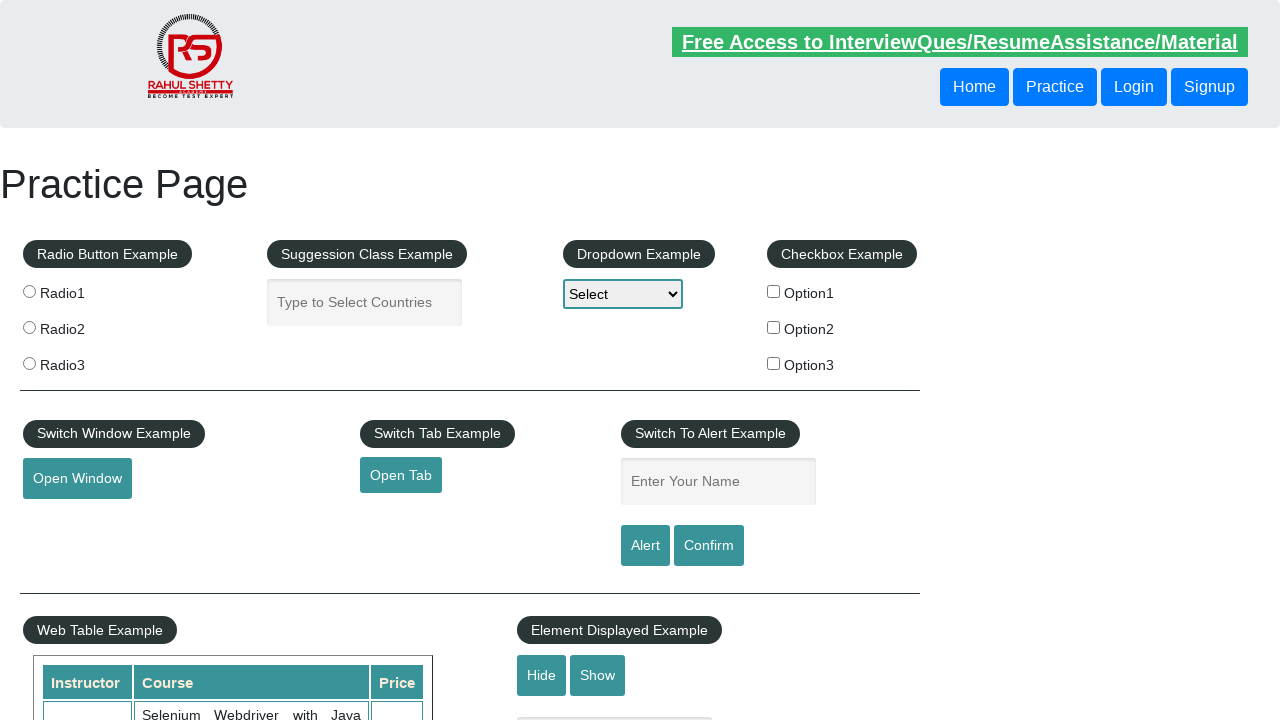

Retrieved href attribute from footer link 8: #
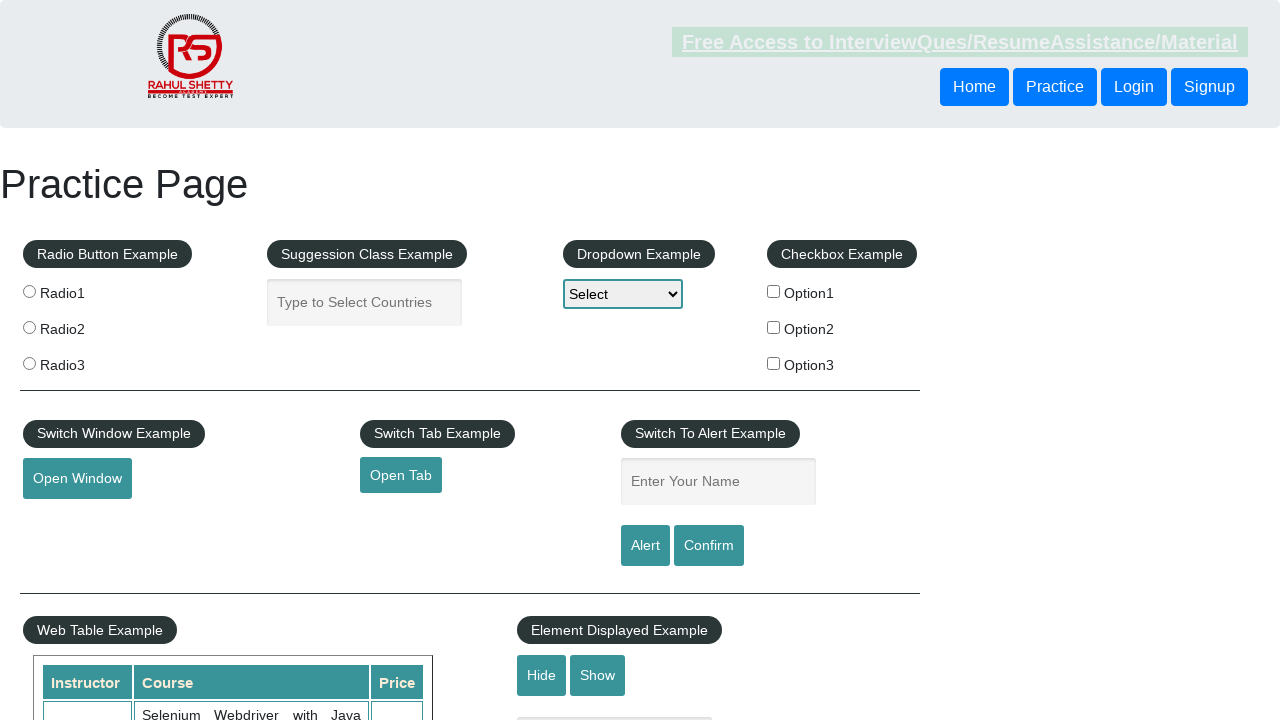

Verified footer link 8 has valid href attribute
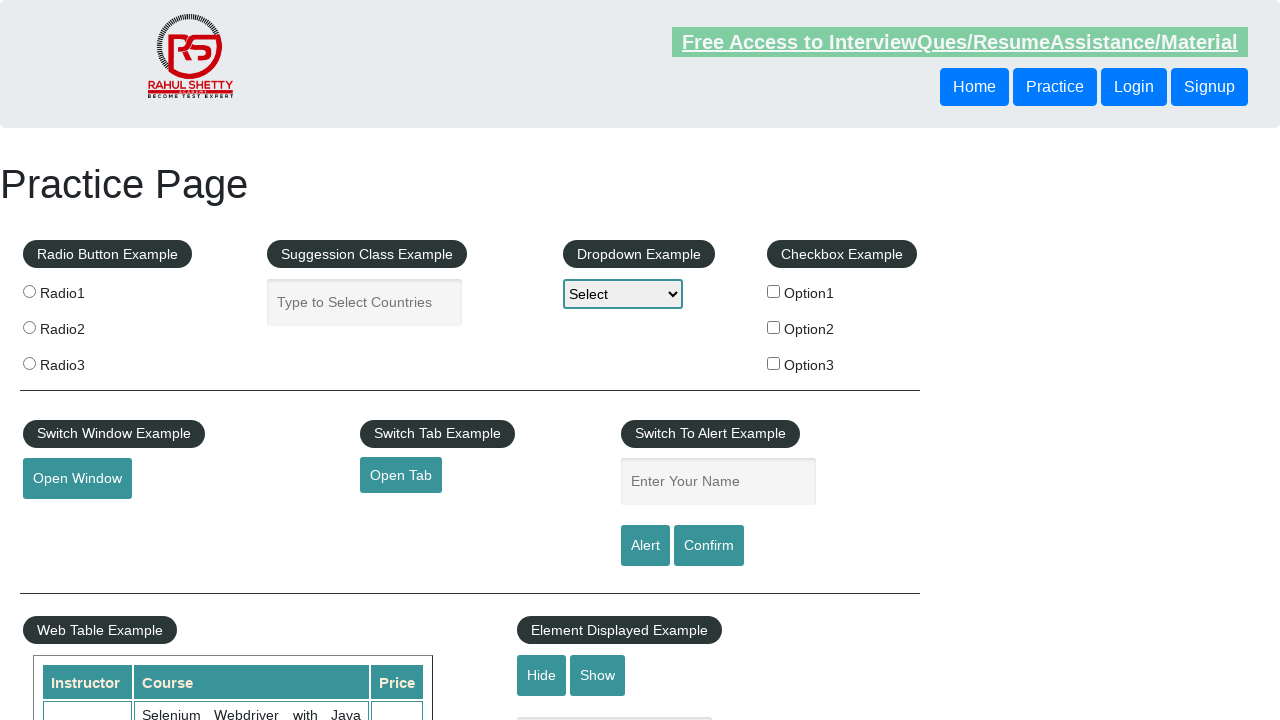

Located footer link at index 9
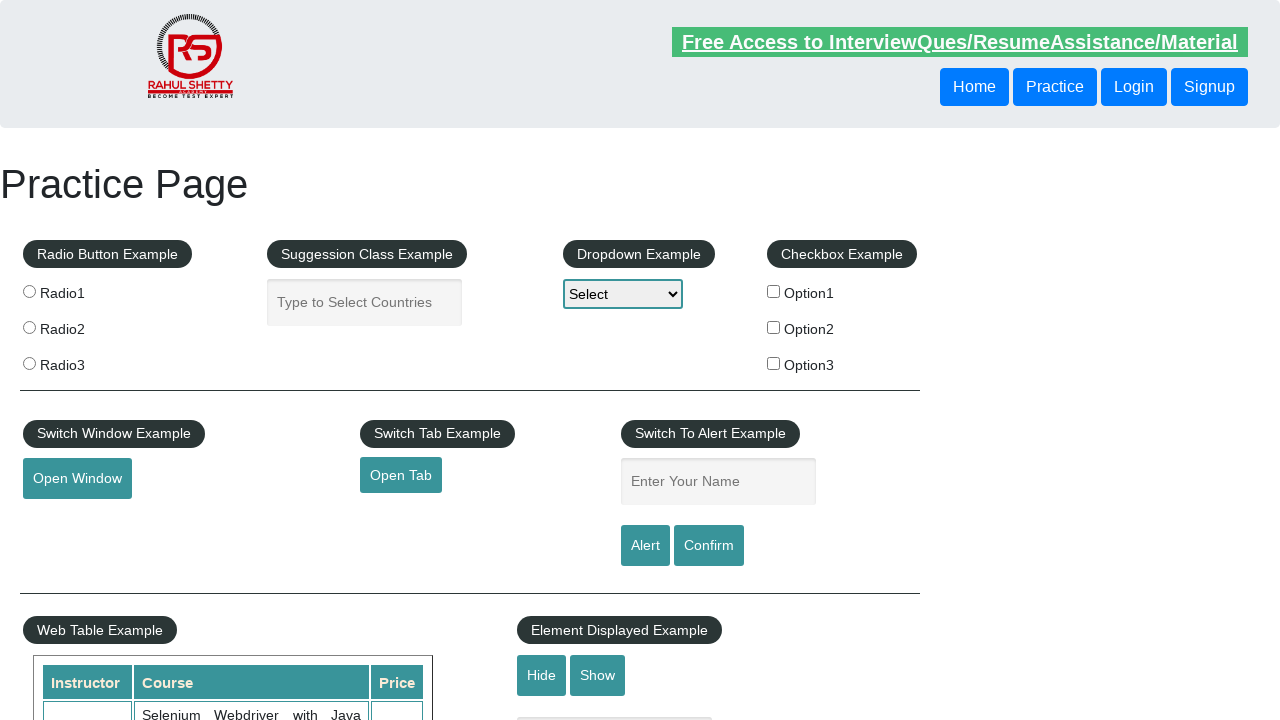

Verified footer link 9 is visible
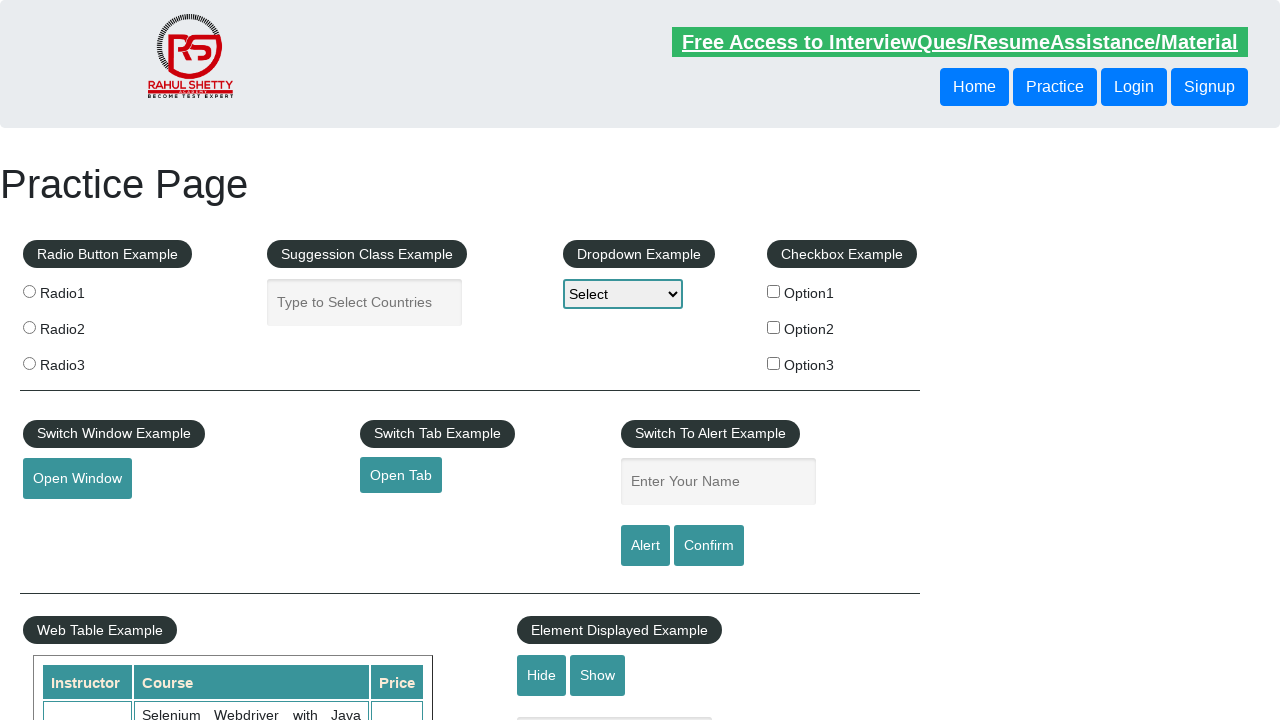

Retrieved href attribute from footer link 9: #
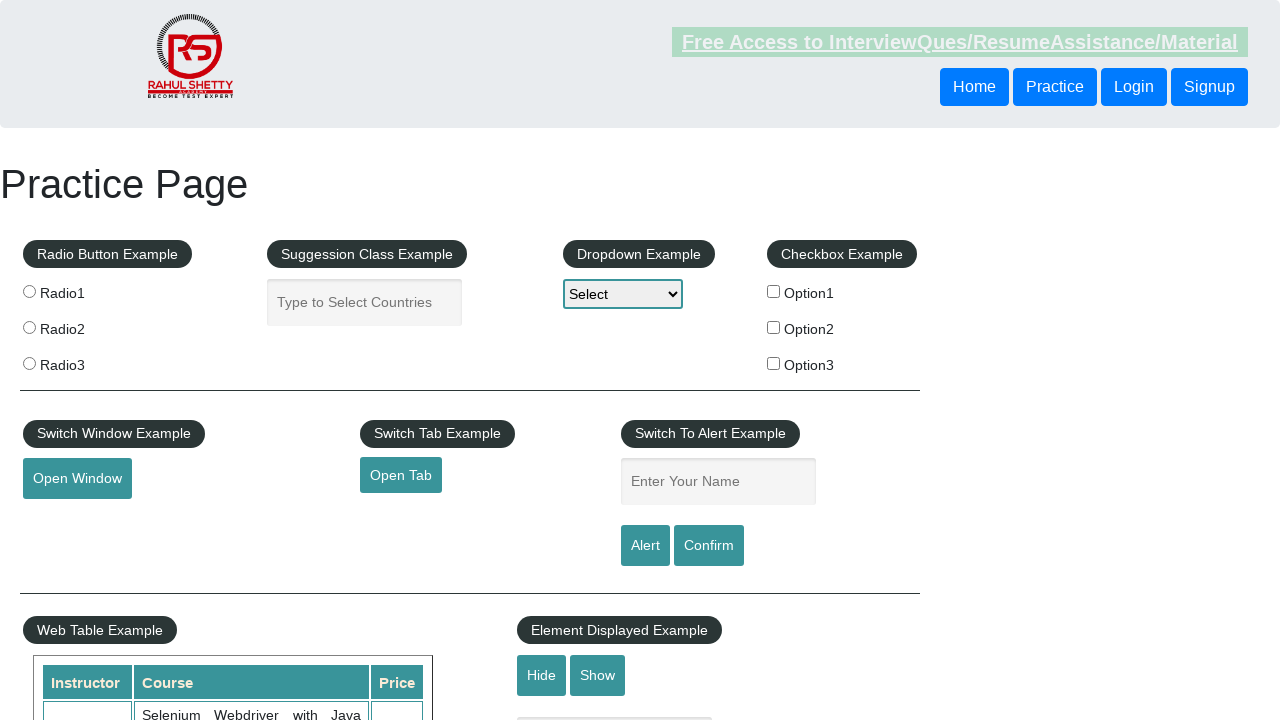

Verified footer link 9 has valid href attribute
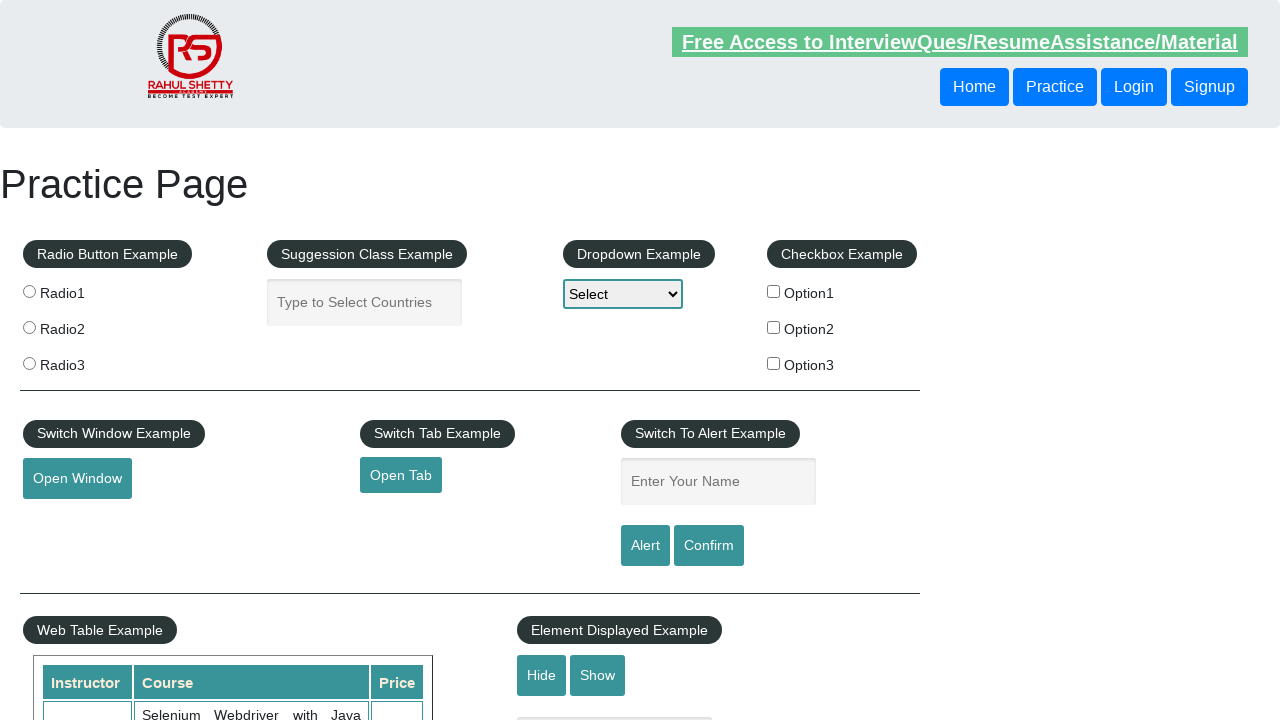

Located footer link at index 10
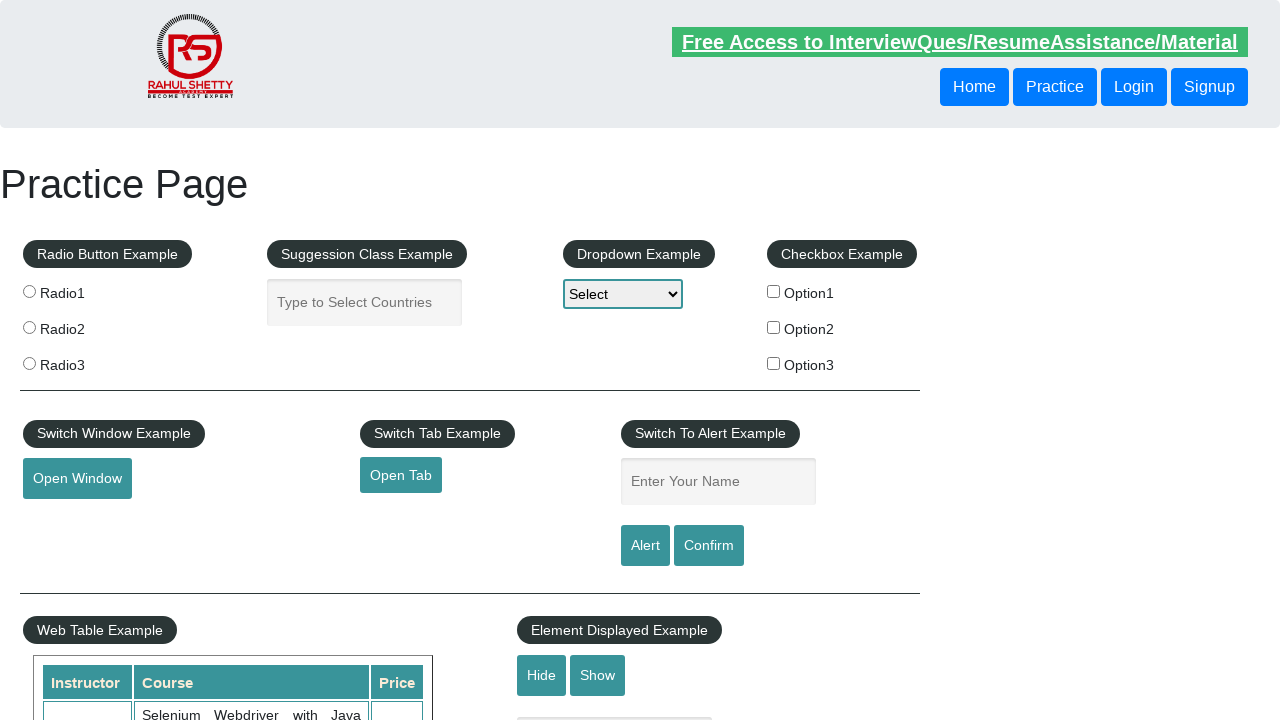

Verified footer link 10 is visible
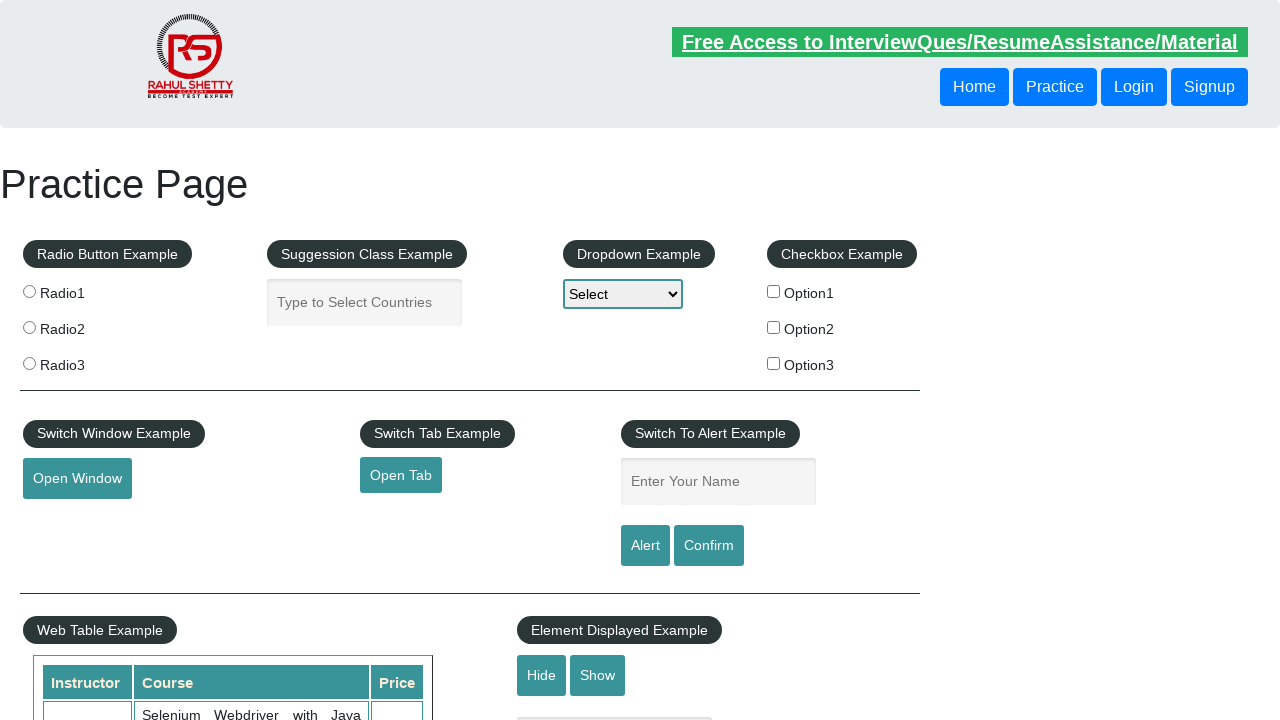

Retrieved href attribute from footer link 10: #
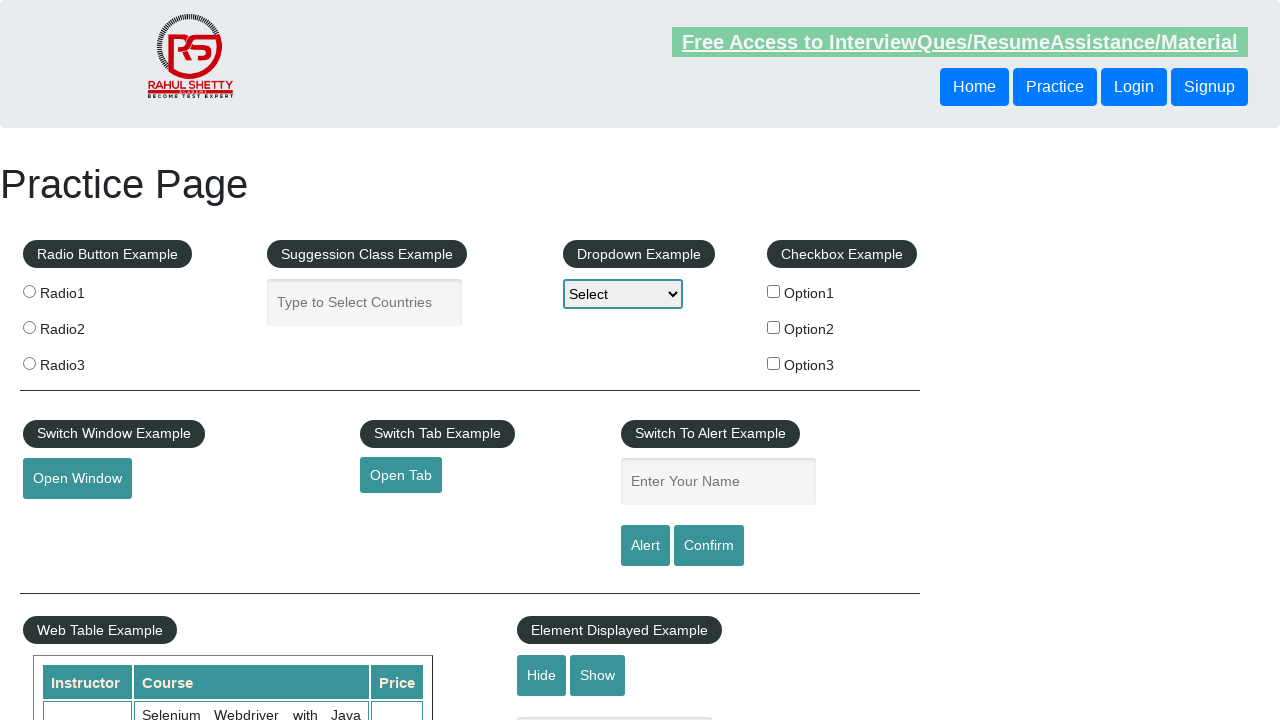

Verified footer link 10 has valid href attribute
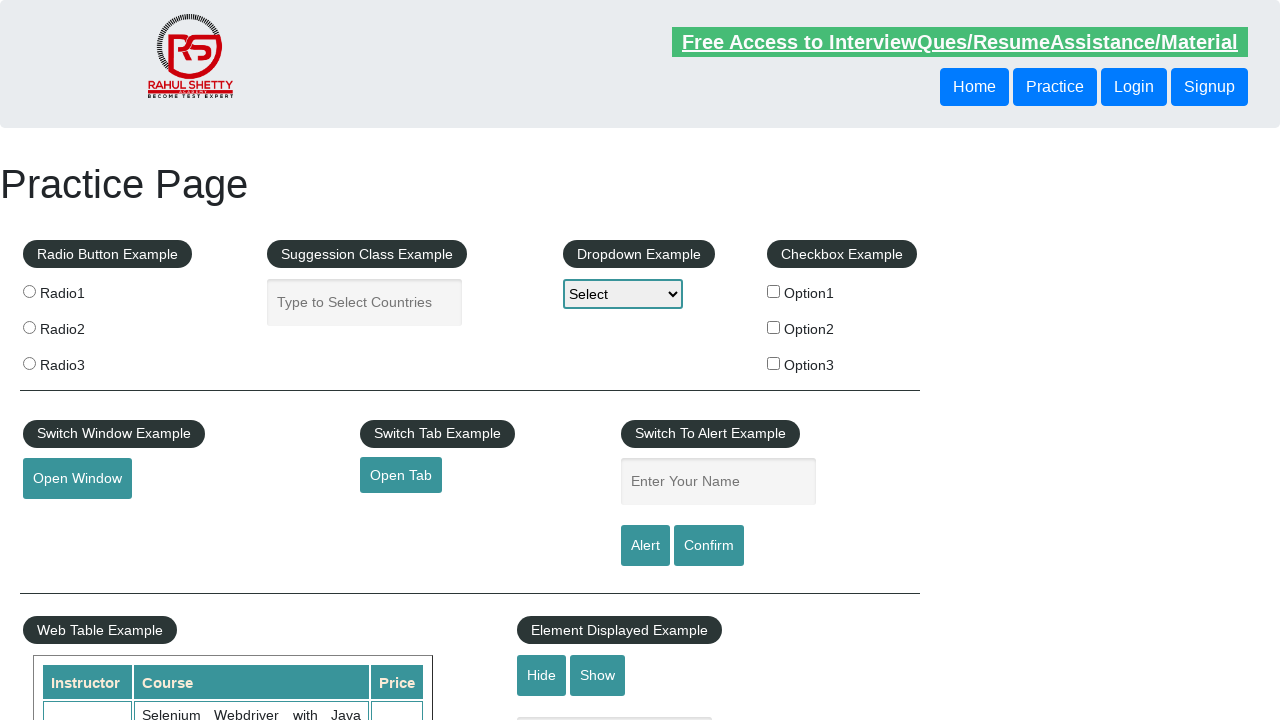

Located footer link at index 11
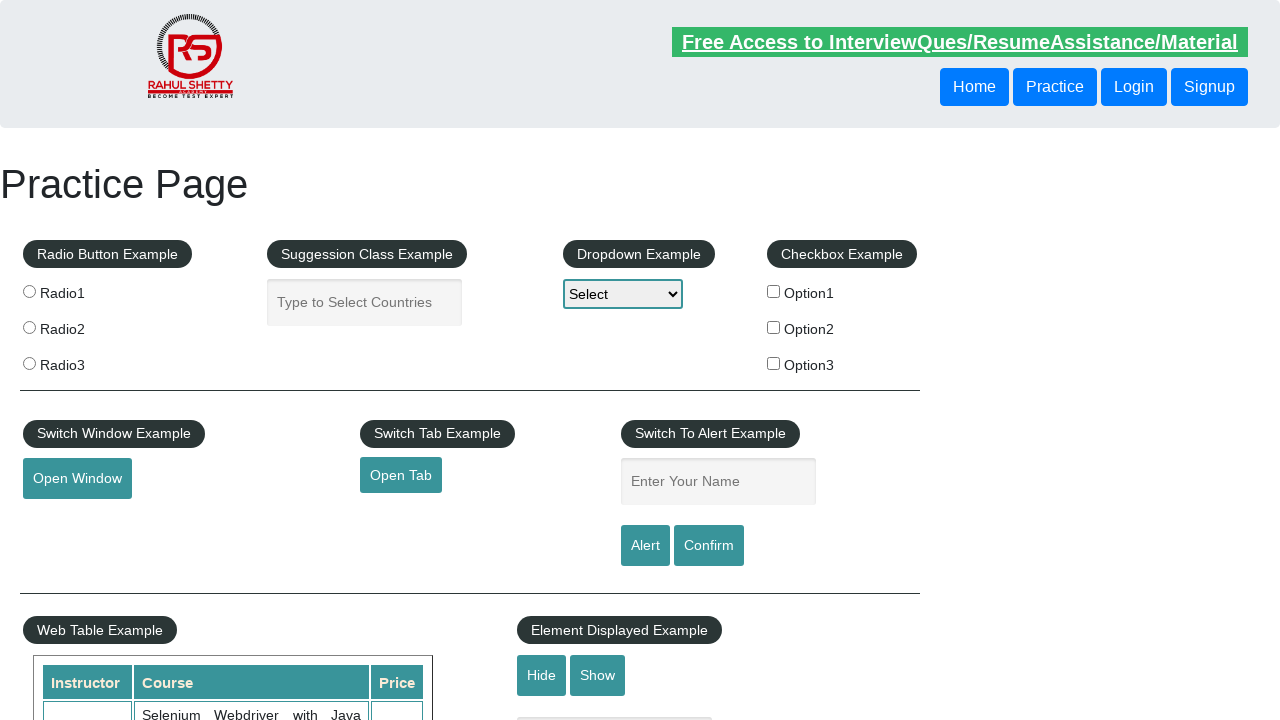

Verified footer link 11 is visible
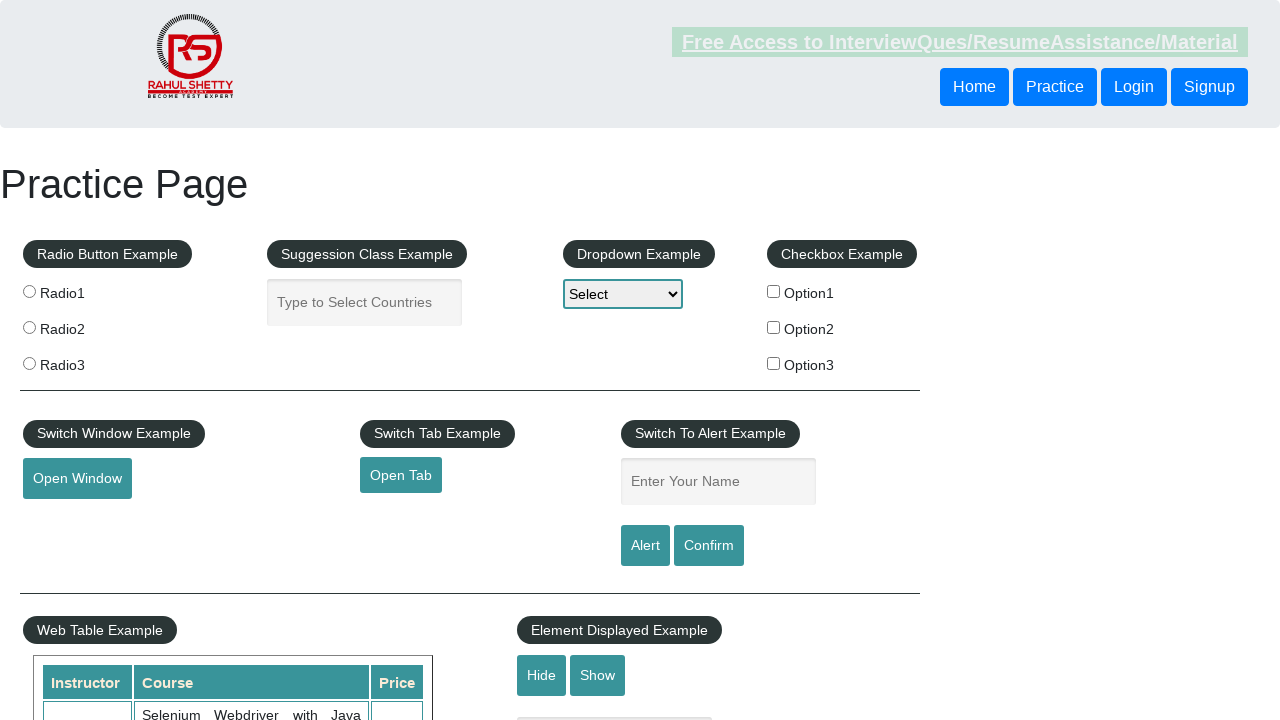

Retrieved href attribute from footer link 11: #
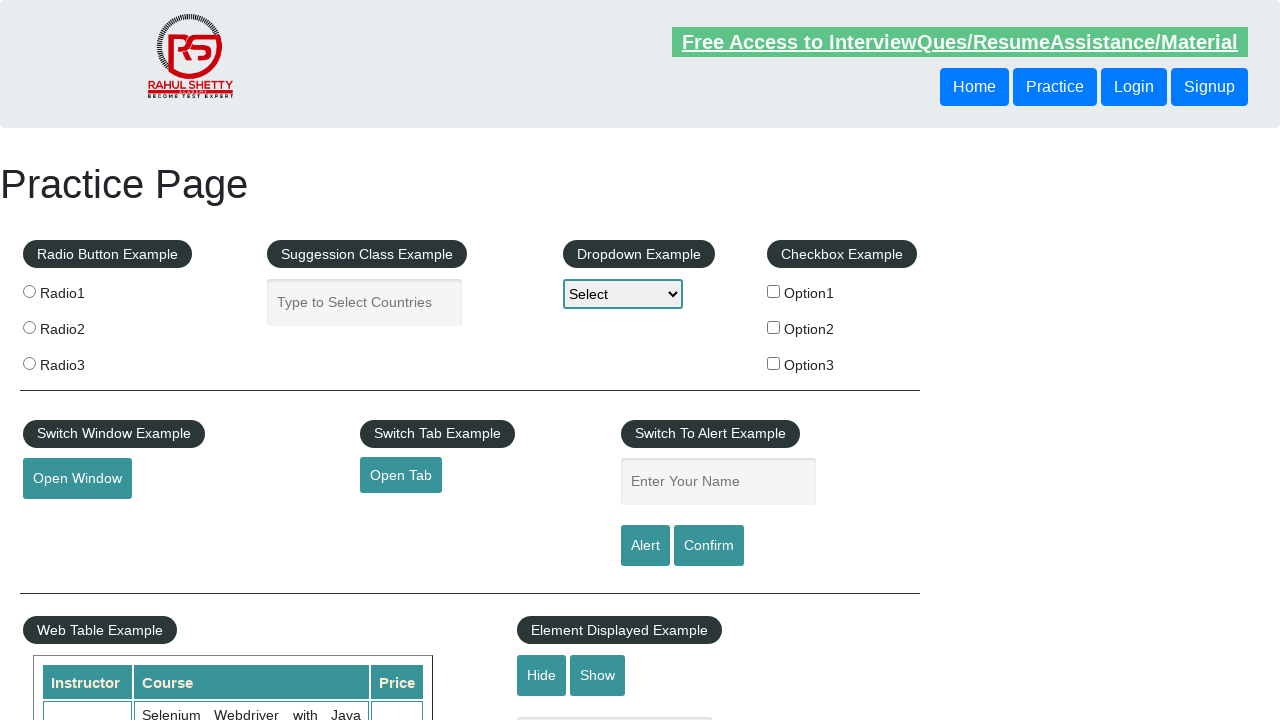

Verified footer link 11 has valid href attribute
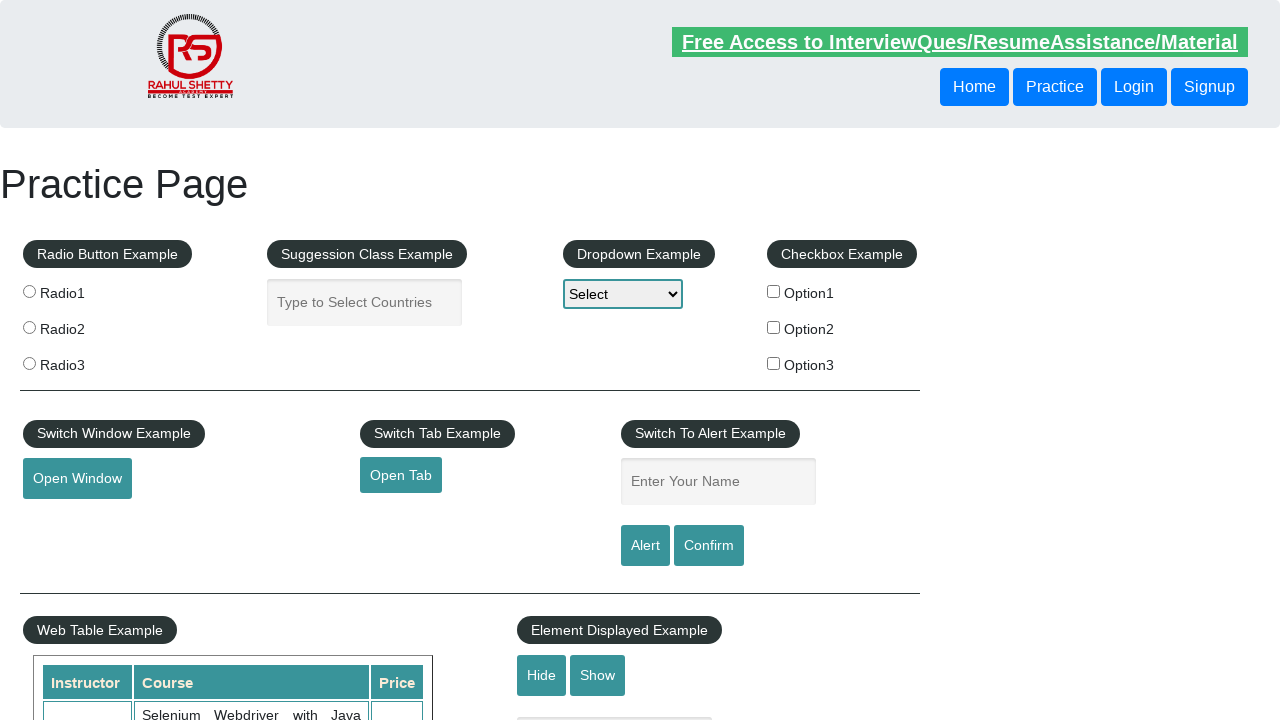

Located footer link at index 12
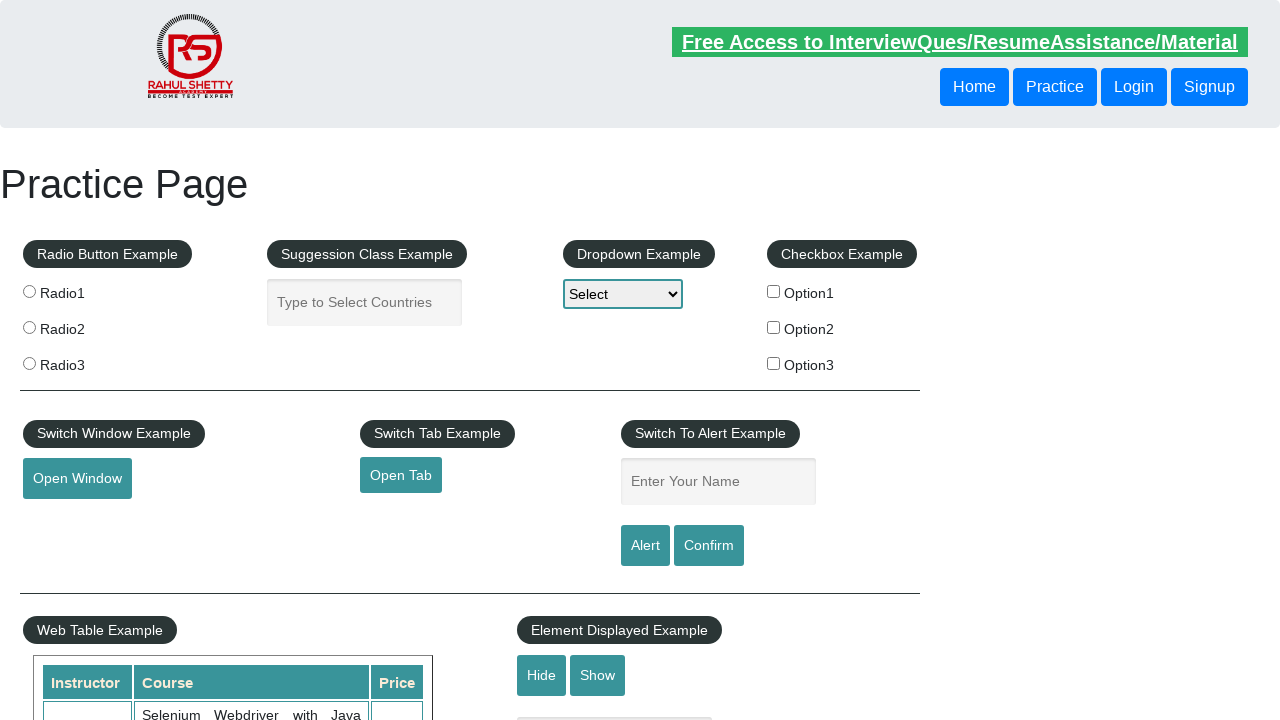

Verified footer link 12 is visible
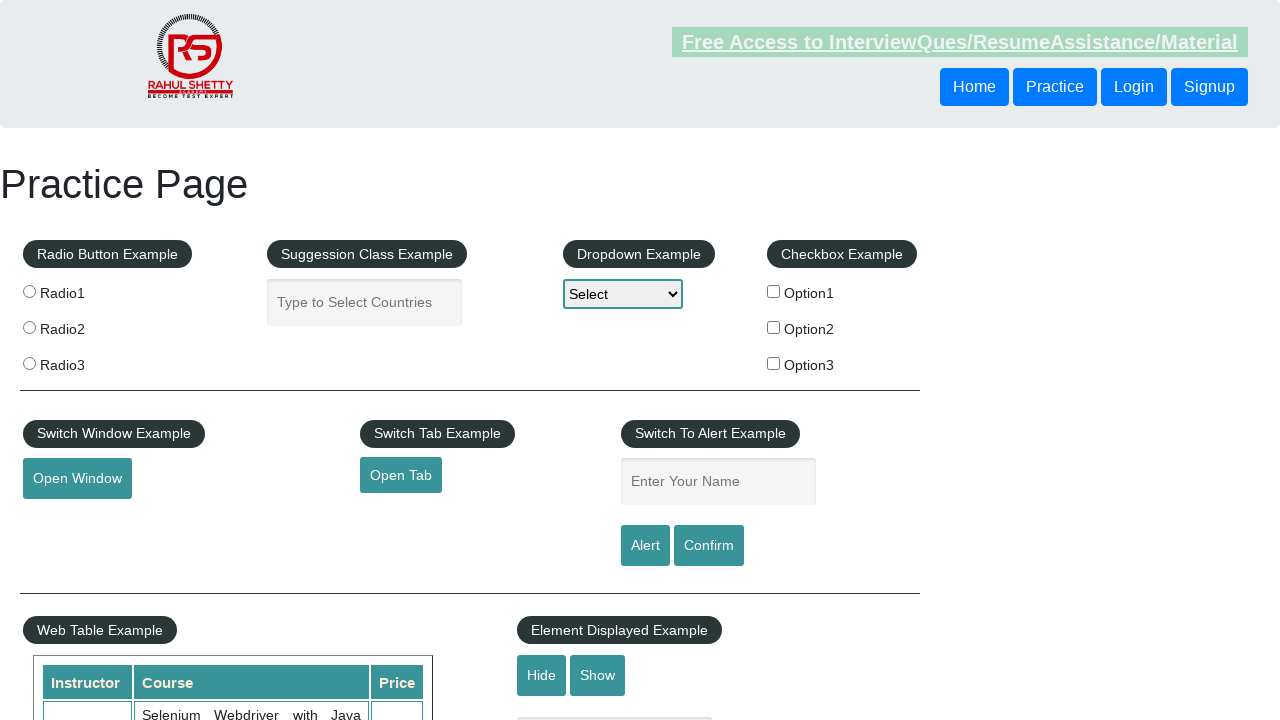

Retrieved href attribute from footer link 12: #
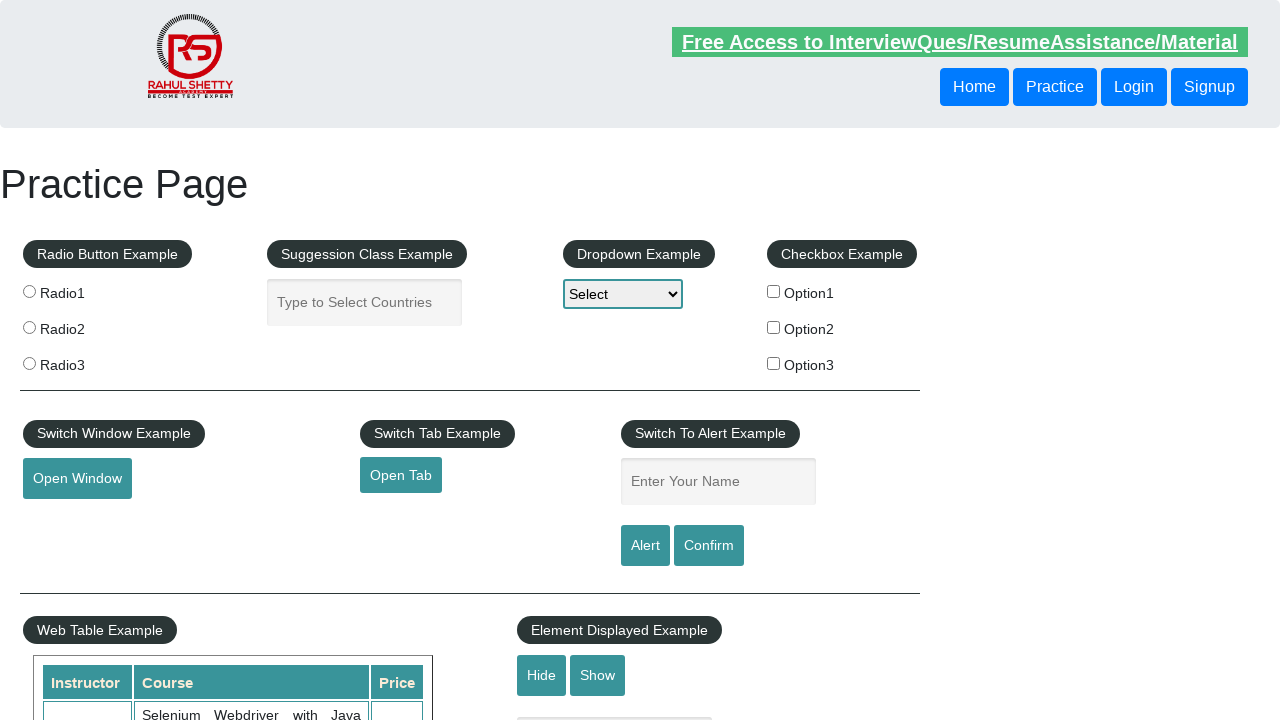

Verified footer link 12 has valid href attribute
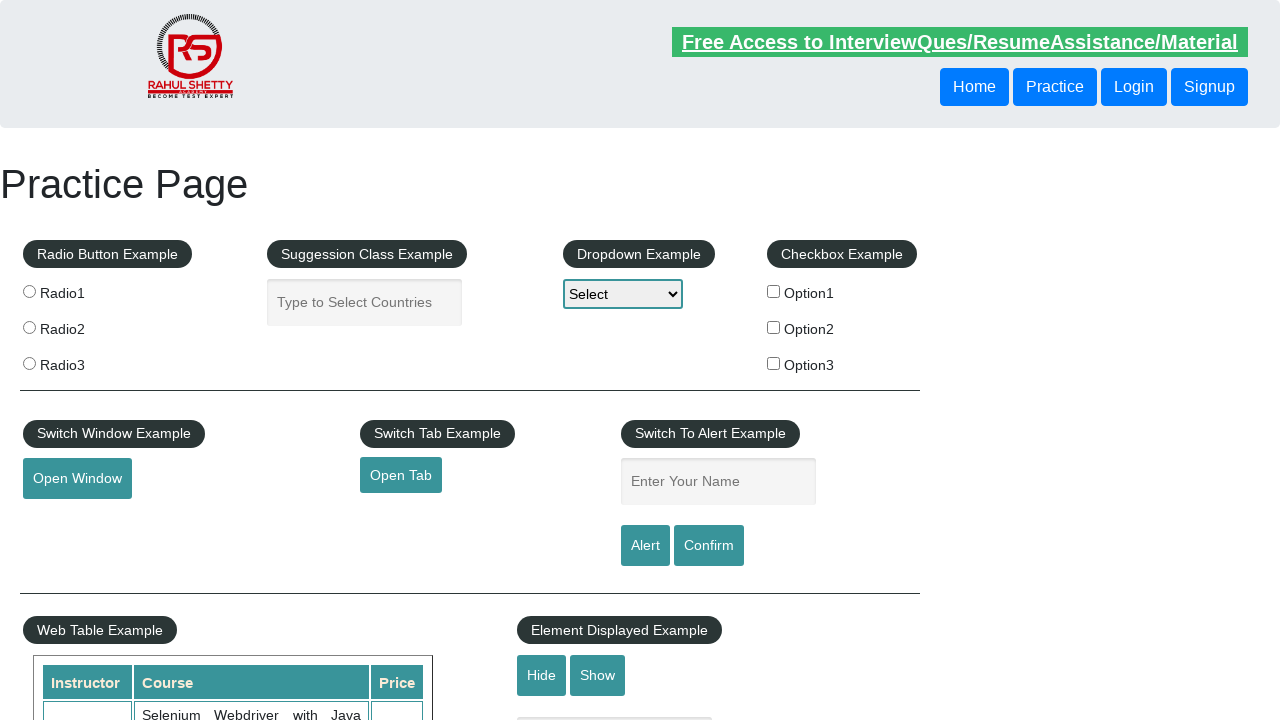

Located footer link at index 13
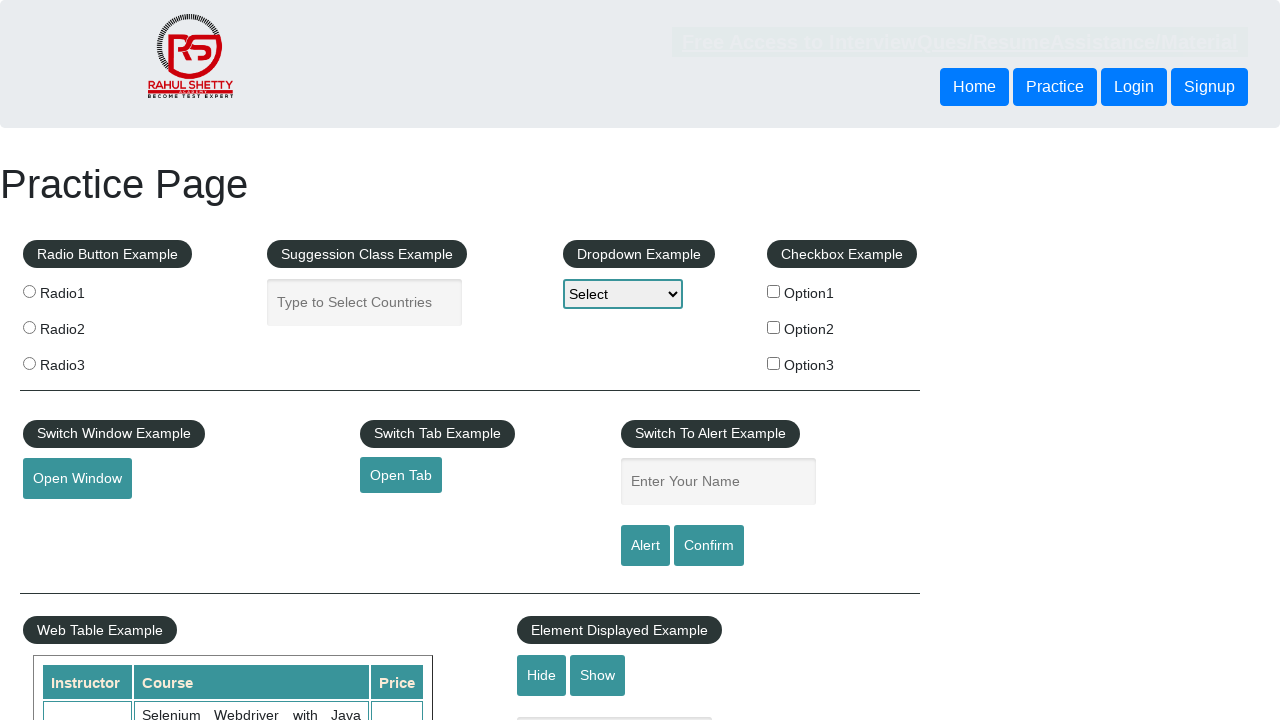

Verified footer link 13 is visible
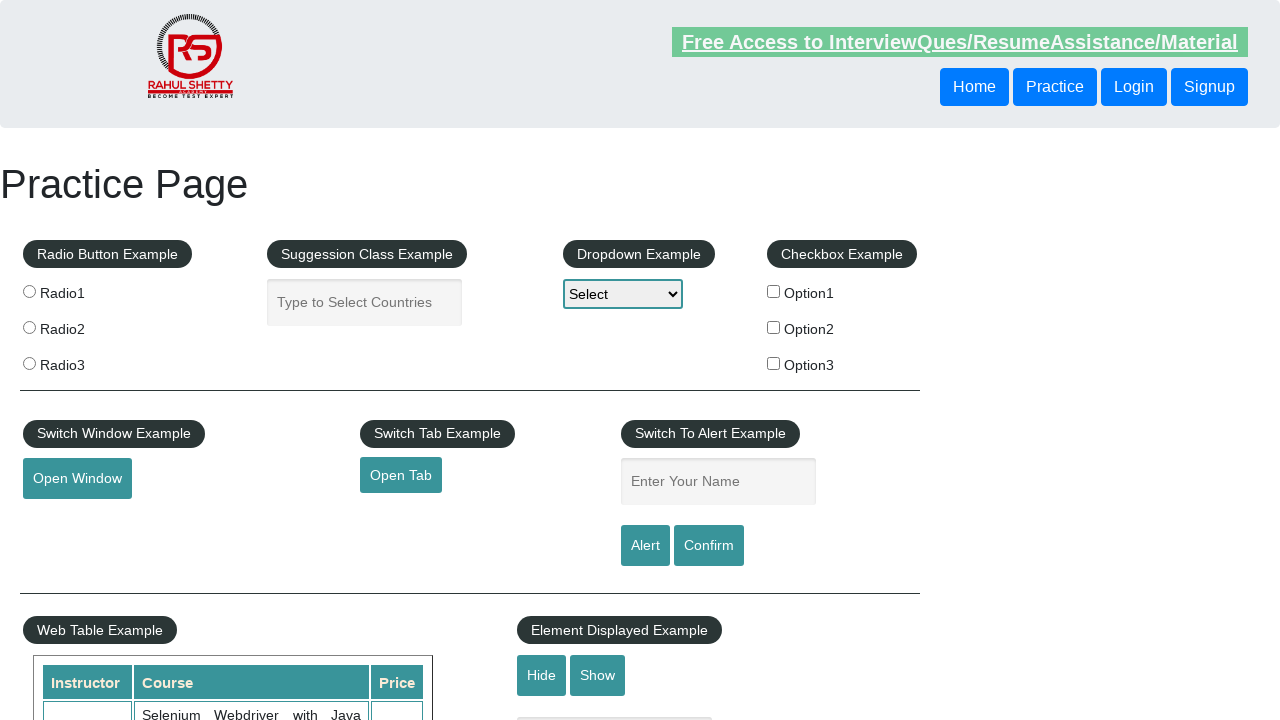

Retrieved href attribute from footer link 13: #
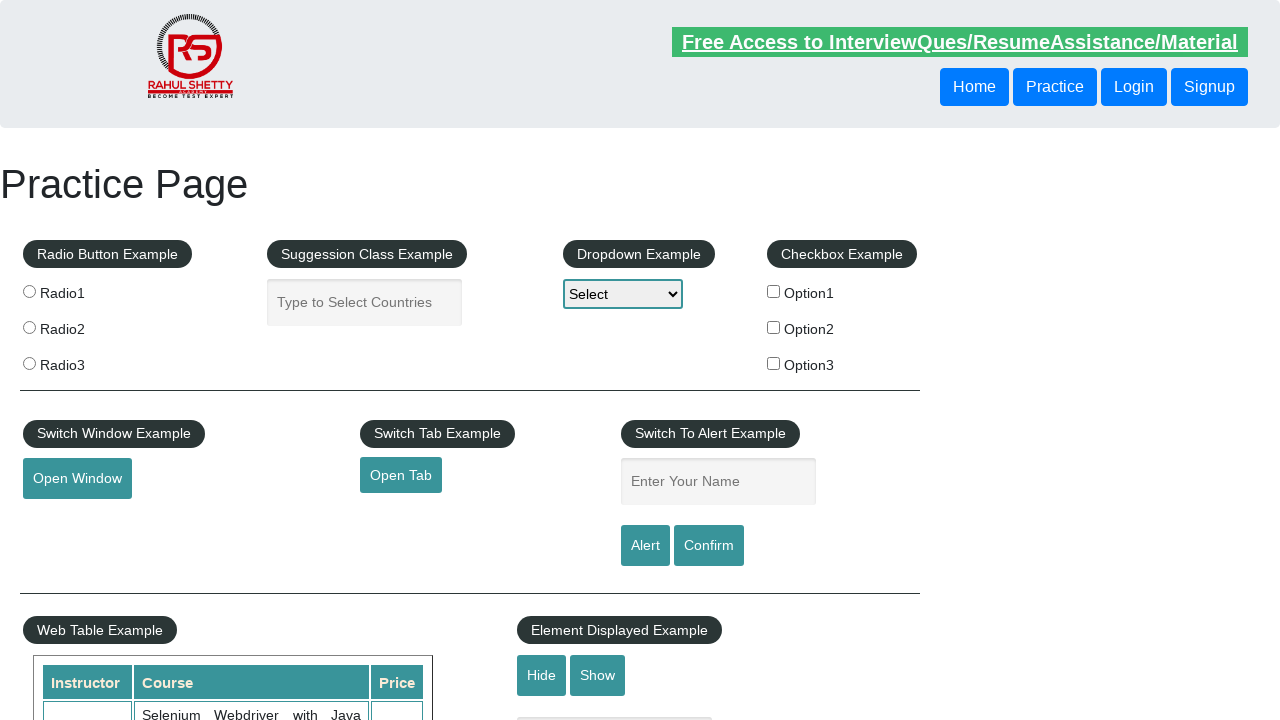

Verified footer link 13 has valid href attribute
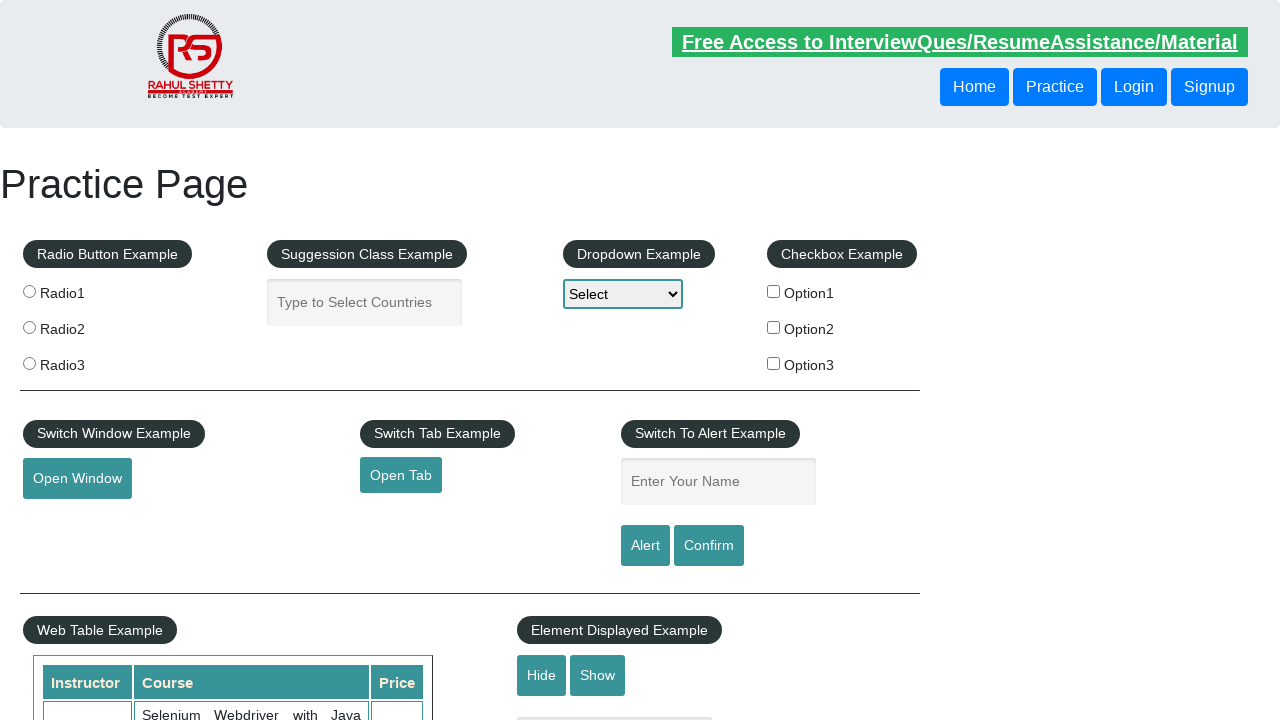

Located footer link at index 14
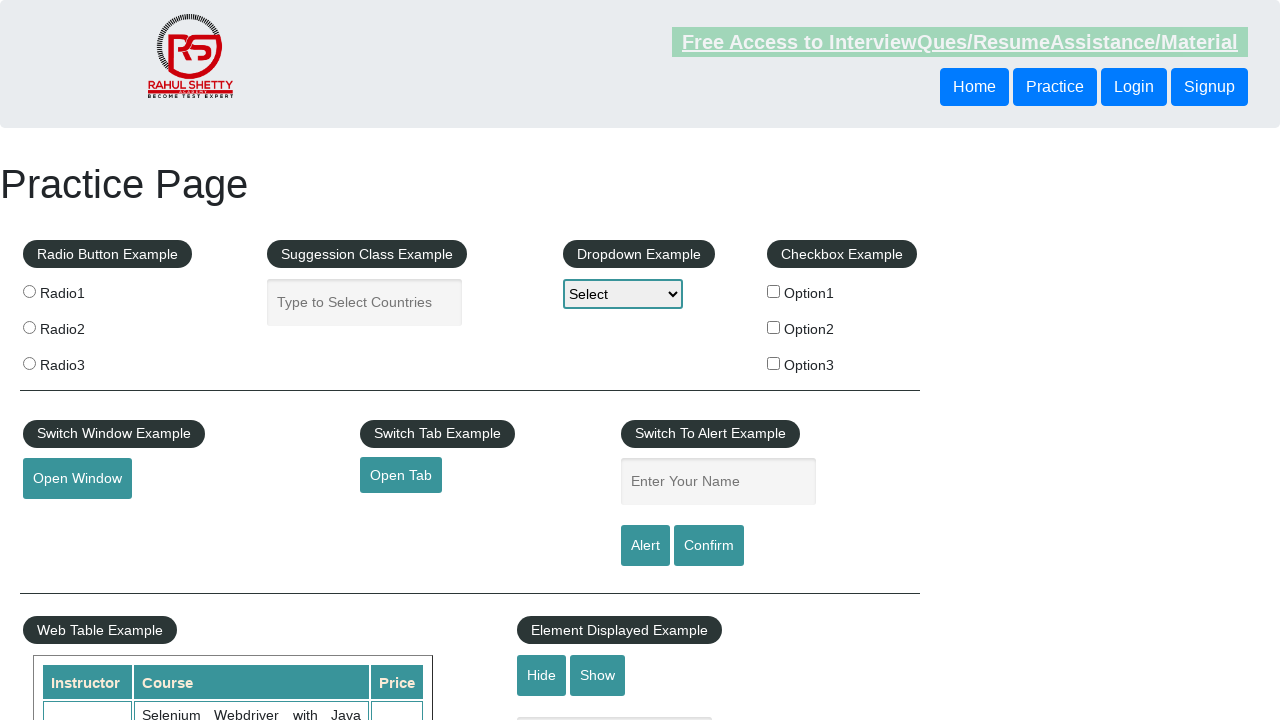

Verified footer link 14 is visible
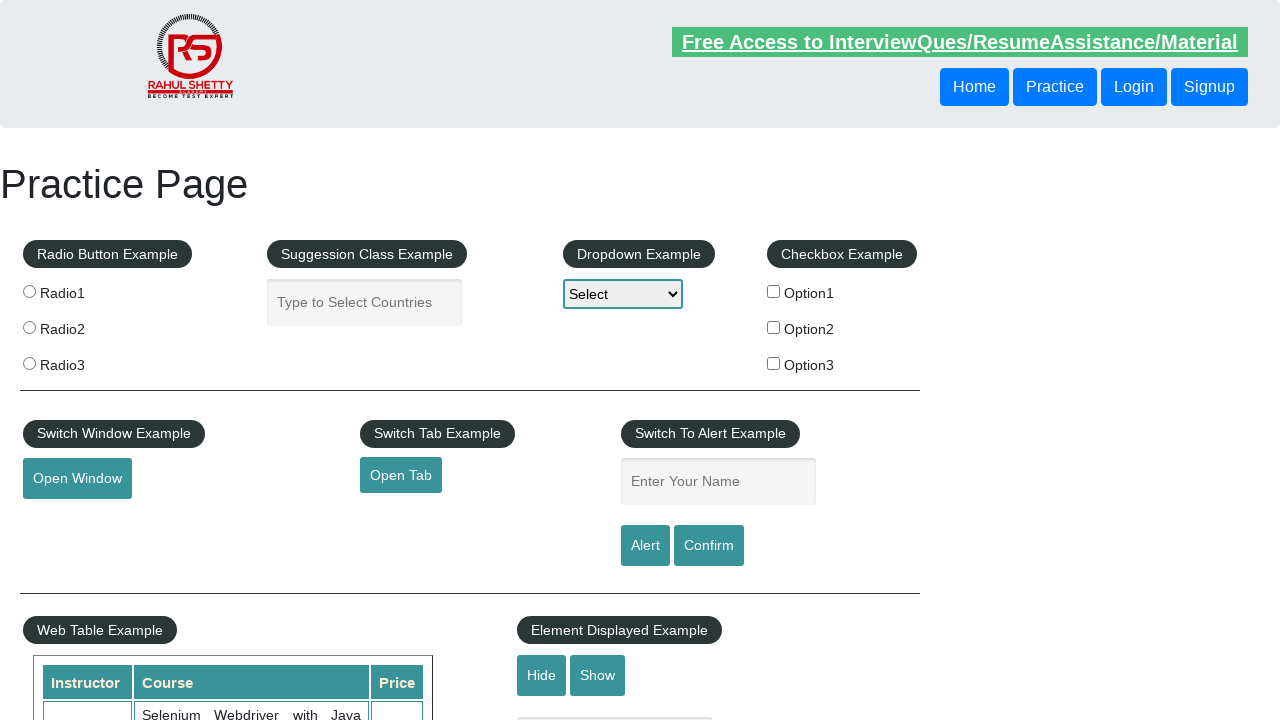

Retrieved href attribute from footer link 14: #
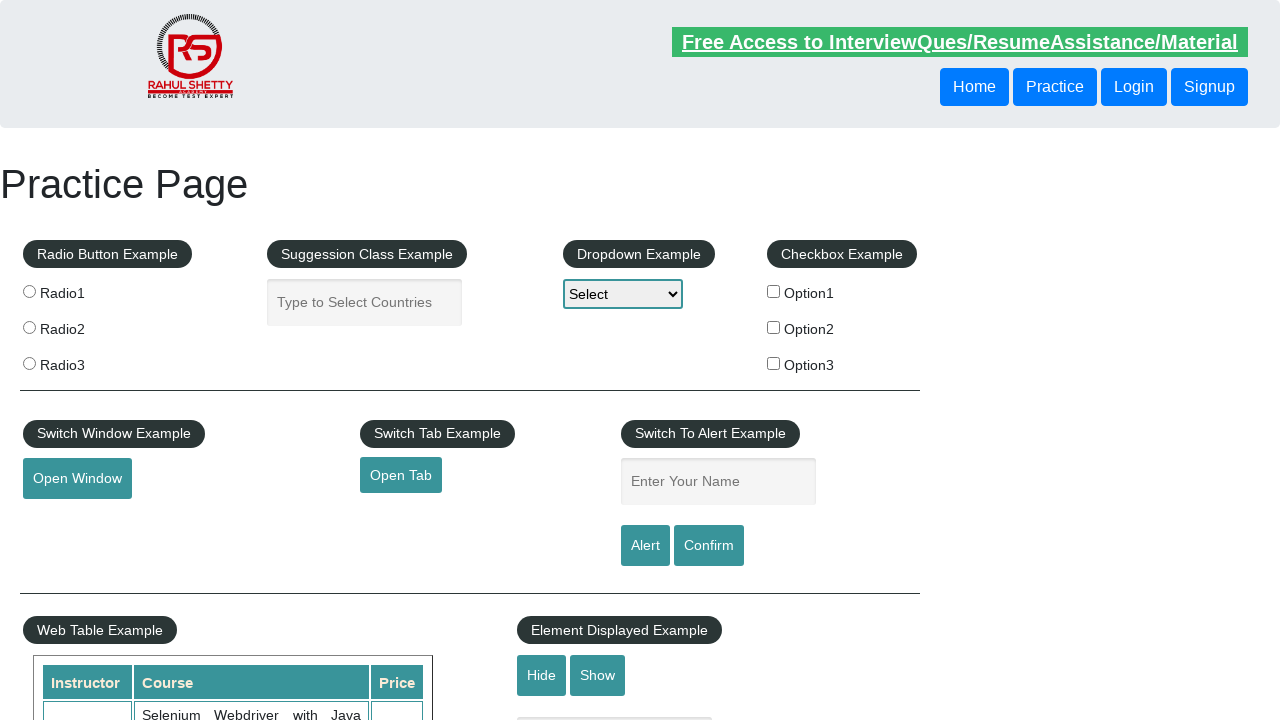

Verified footer link 14 has valid href attribute
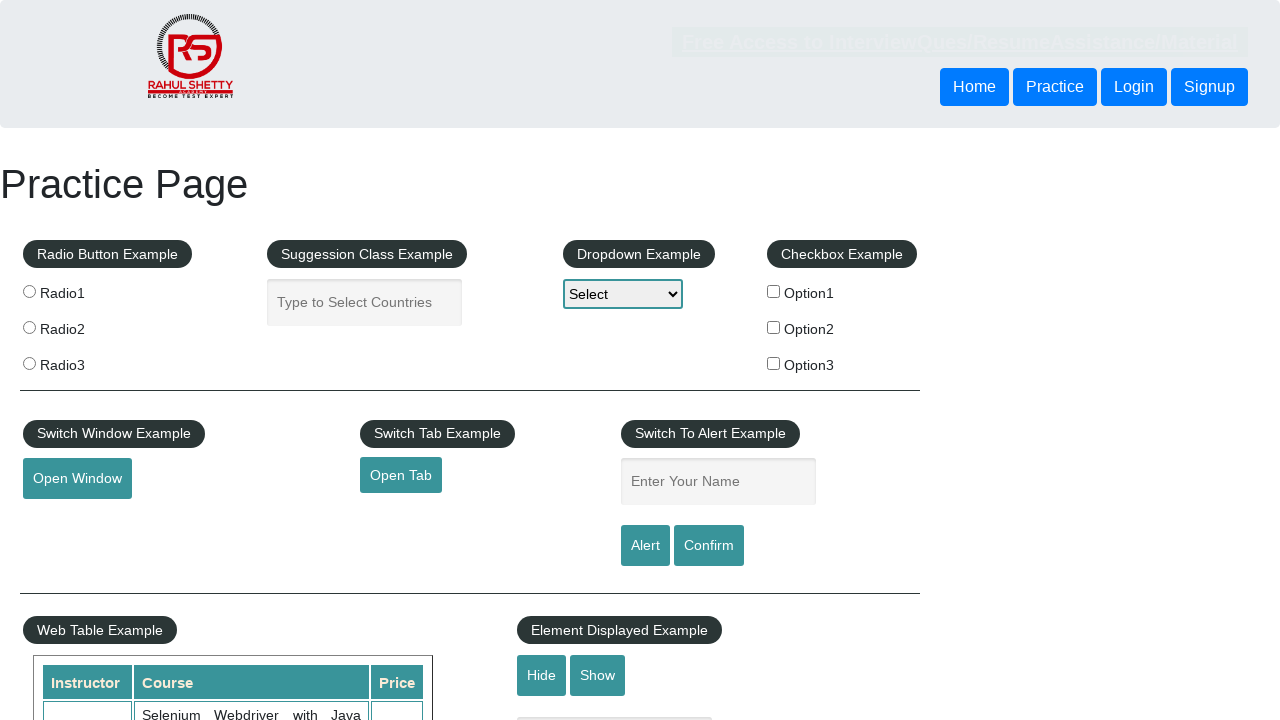

Located footer link at index 15
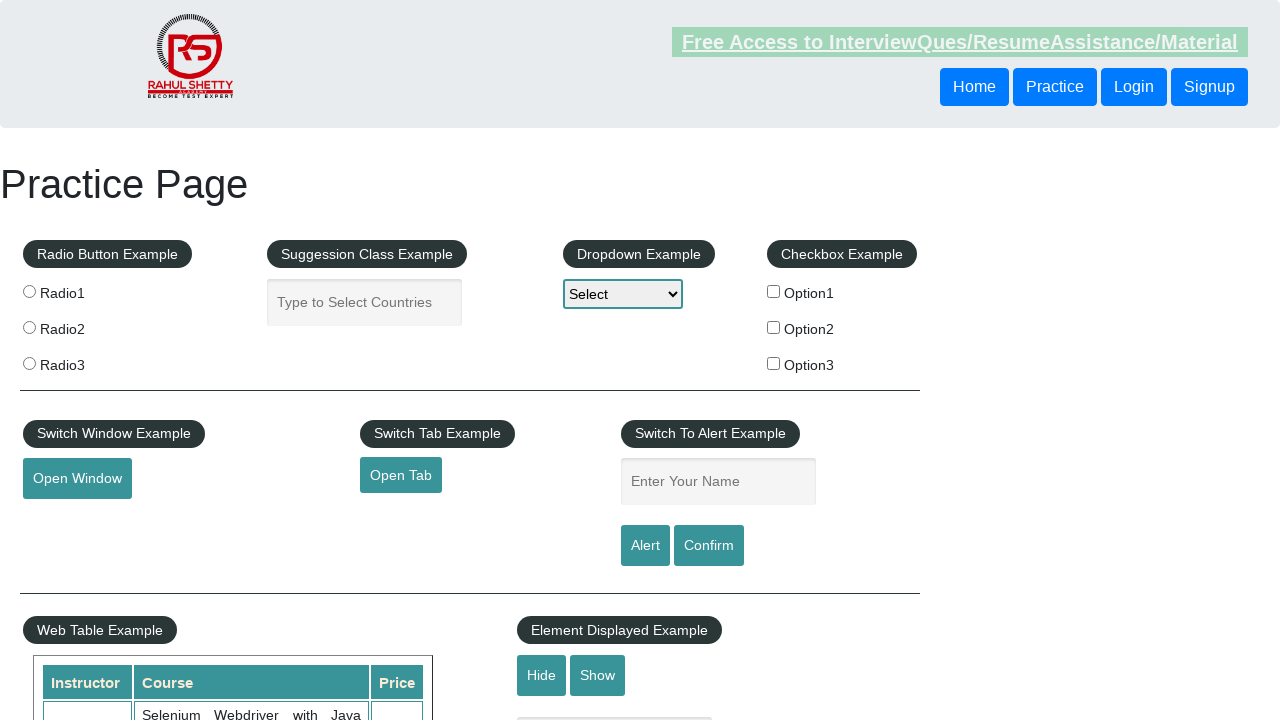

Verified footer link 15 is visible
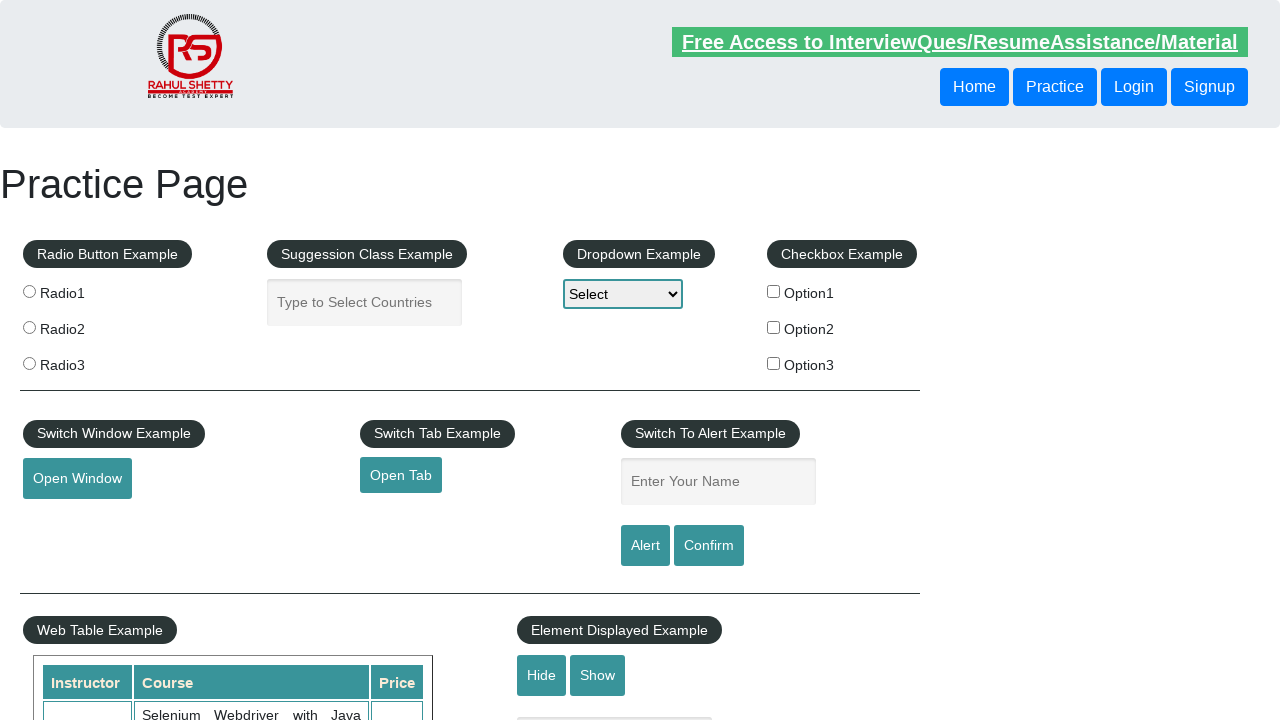

Retrieved href attribute from footer link 15: #
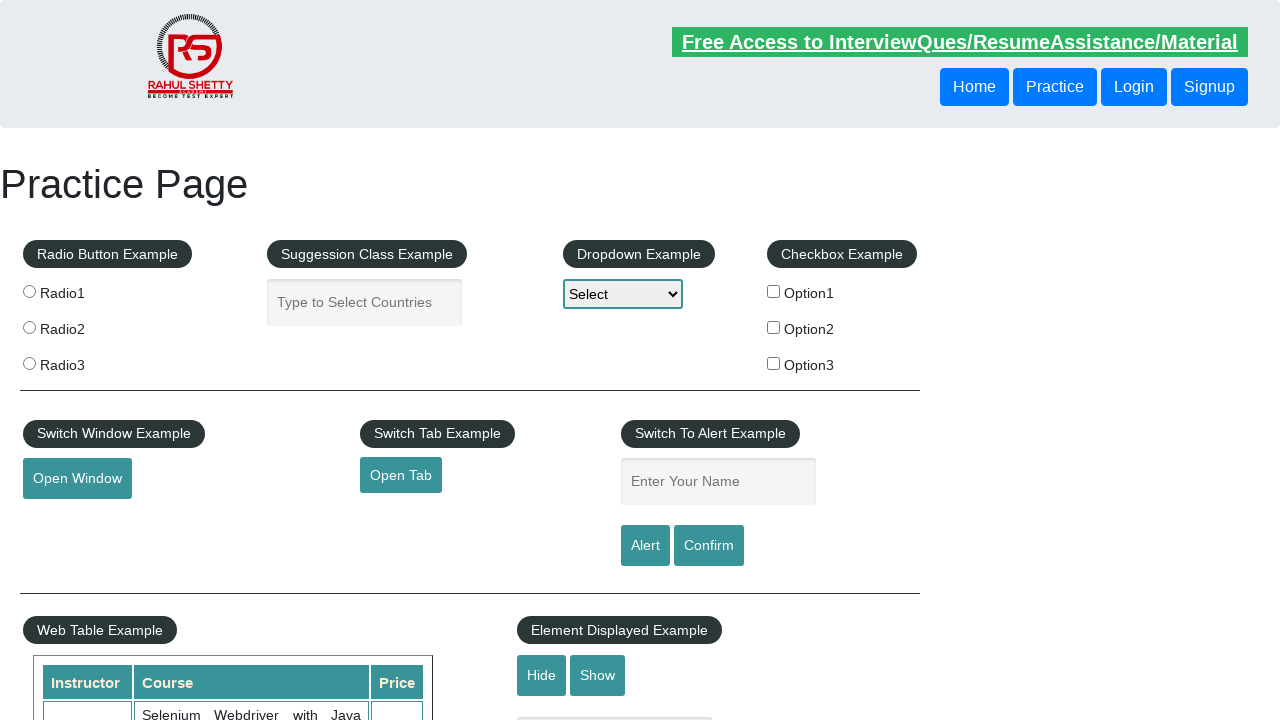

Verified footer link 15 has valid href attribute
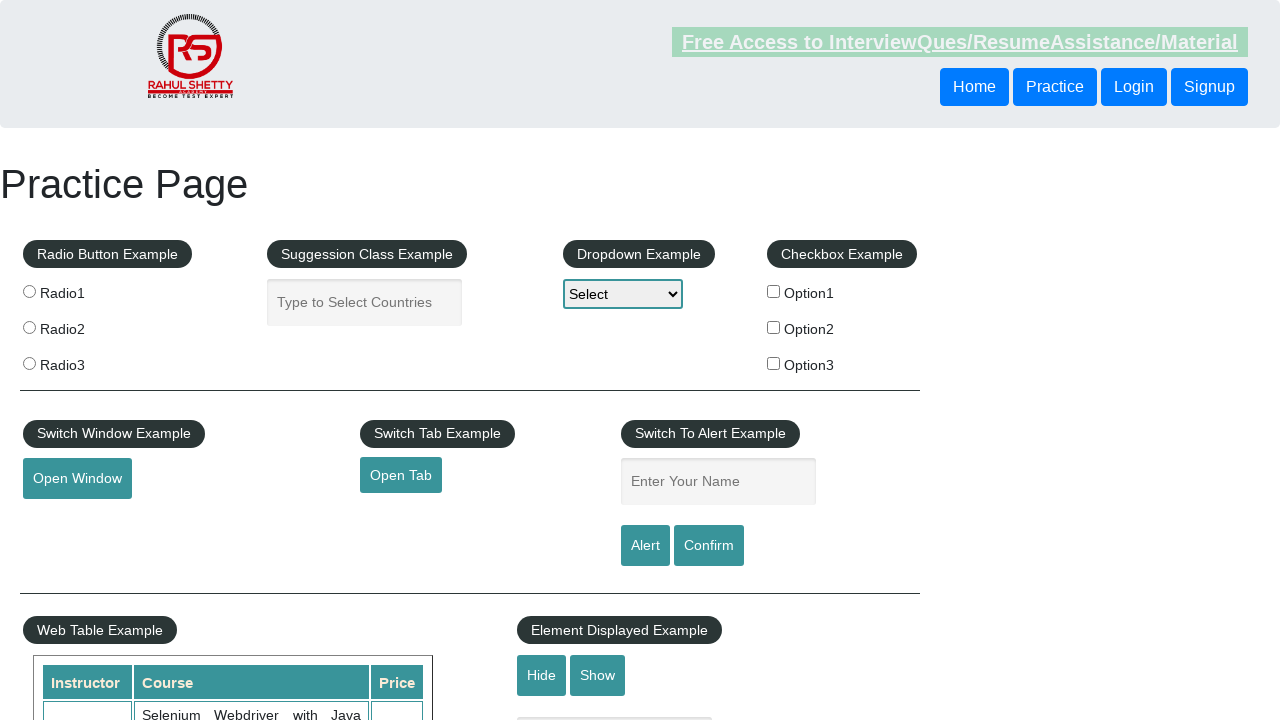

Located footer link at index 16
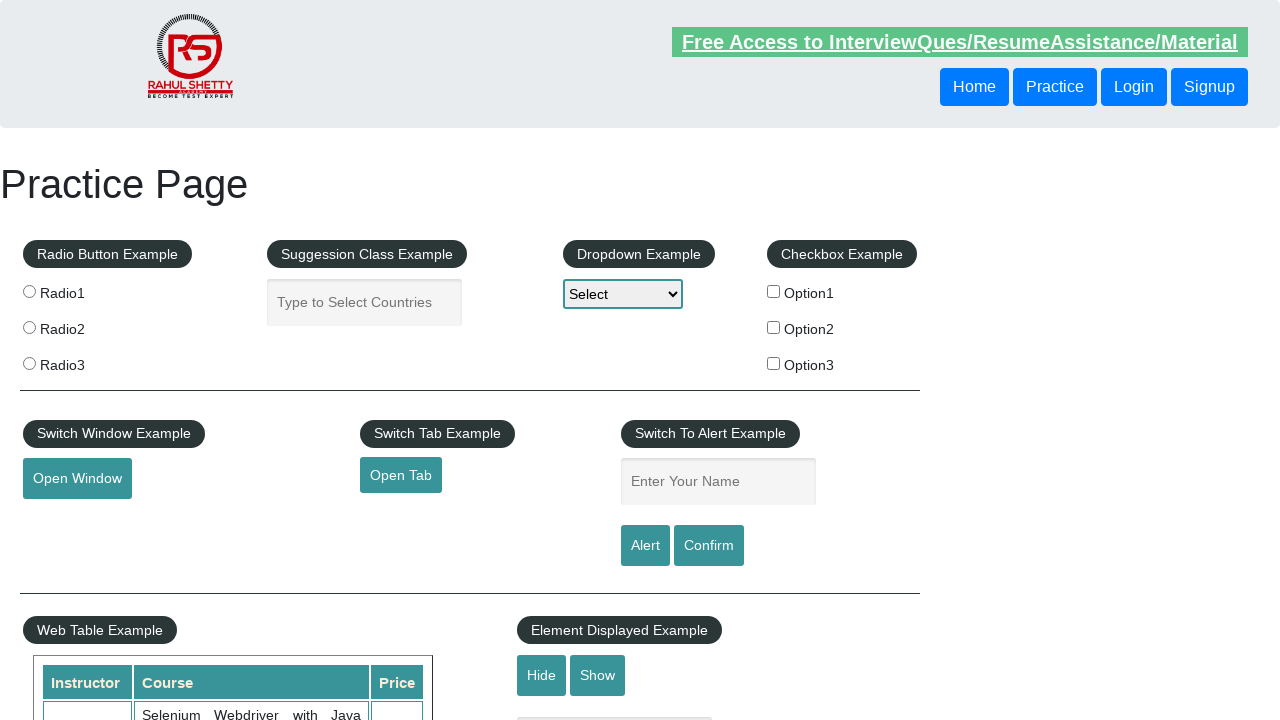

Verified footer link 16 is visible
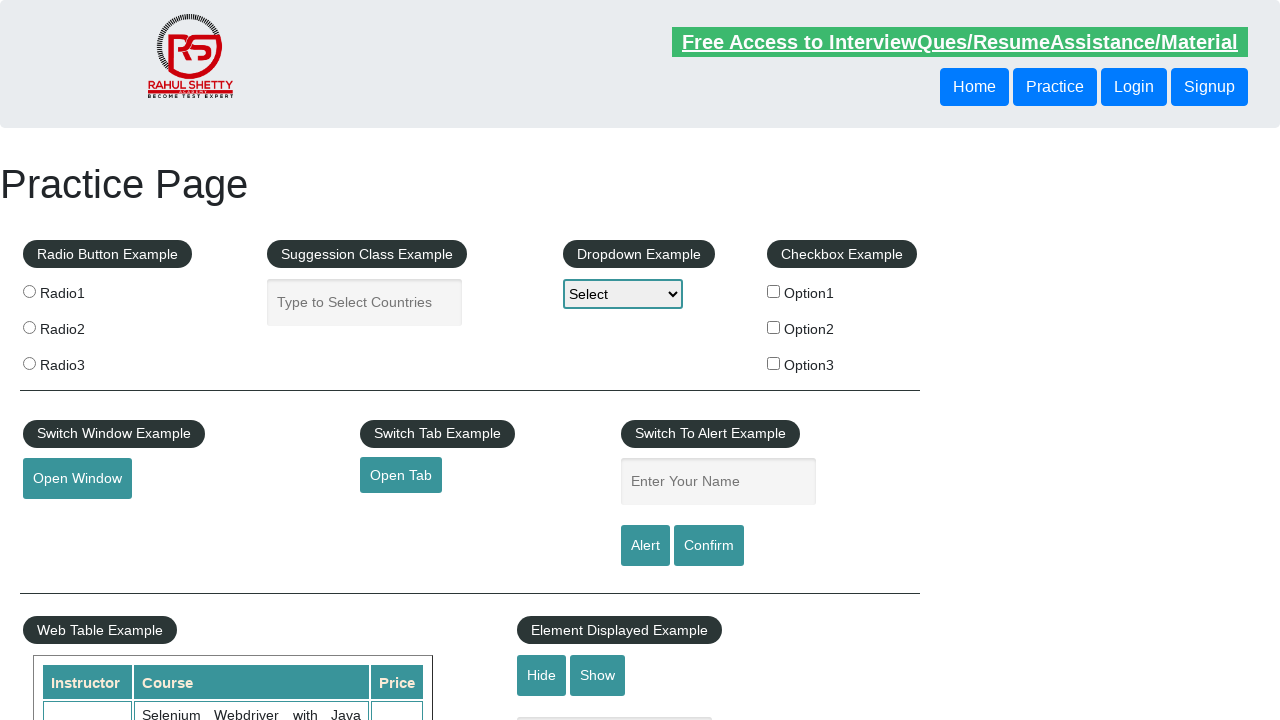

Retrieved href attribute from footer link 16: #
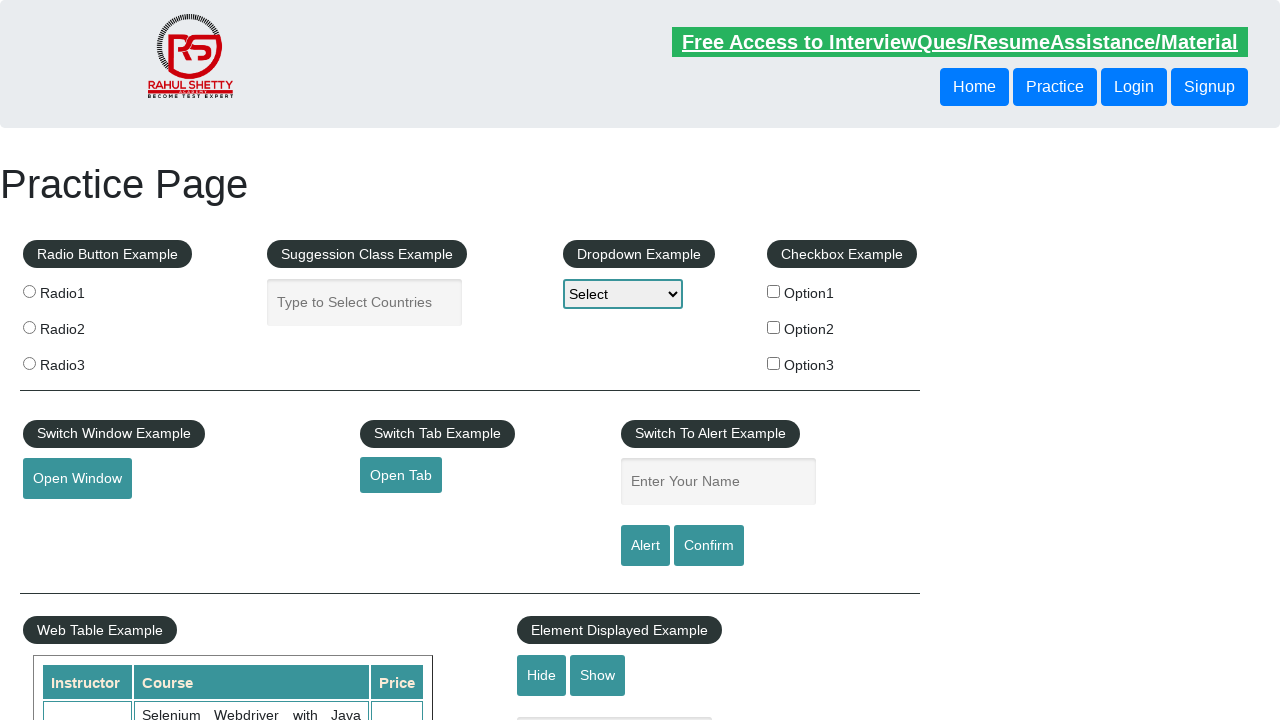

Verified footer link 16 has valid href attribute
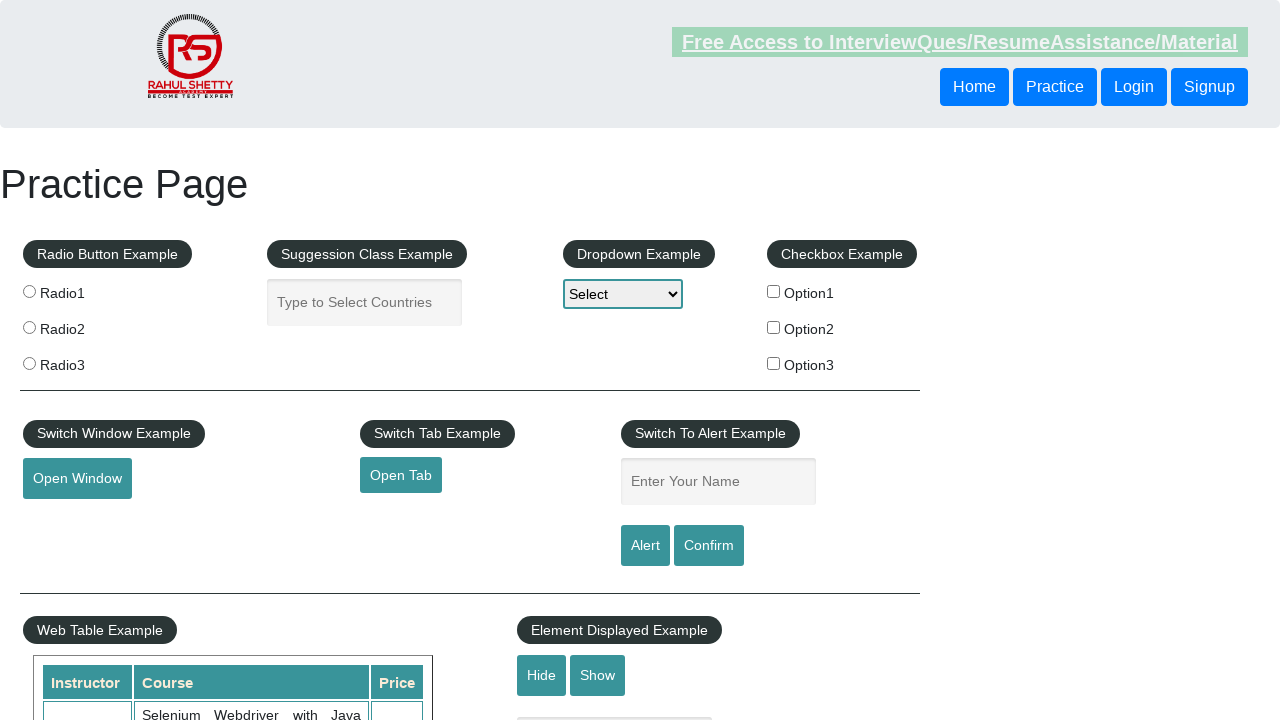

Located footer link at index 17
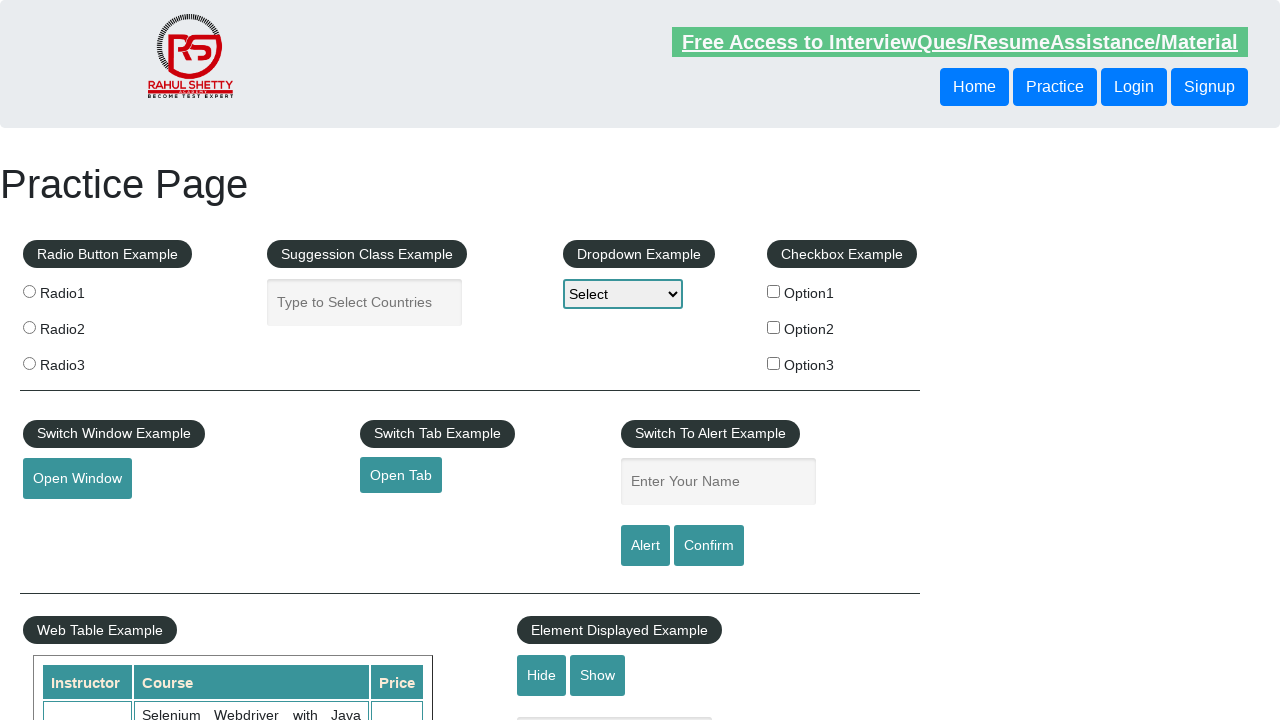

Verified footer link 17 is visible
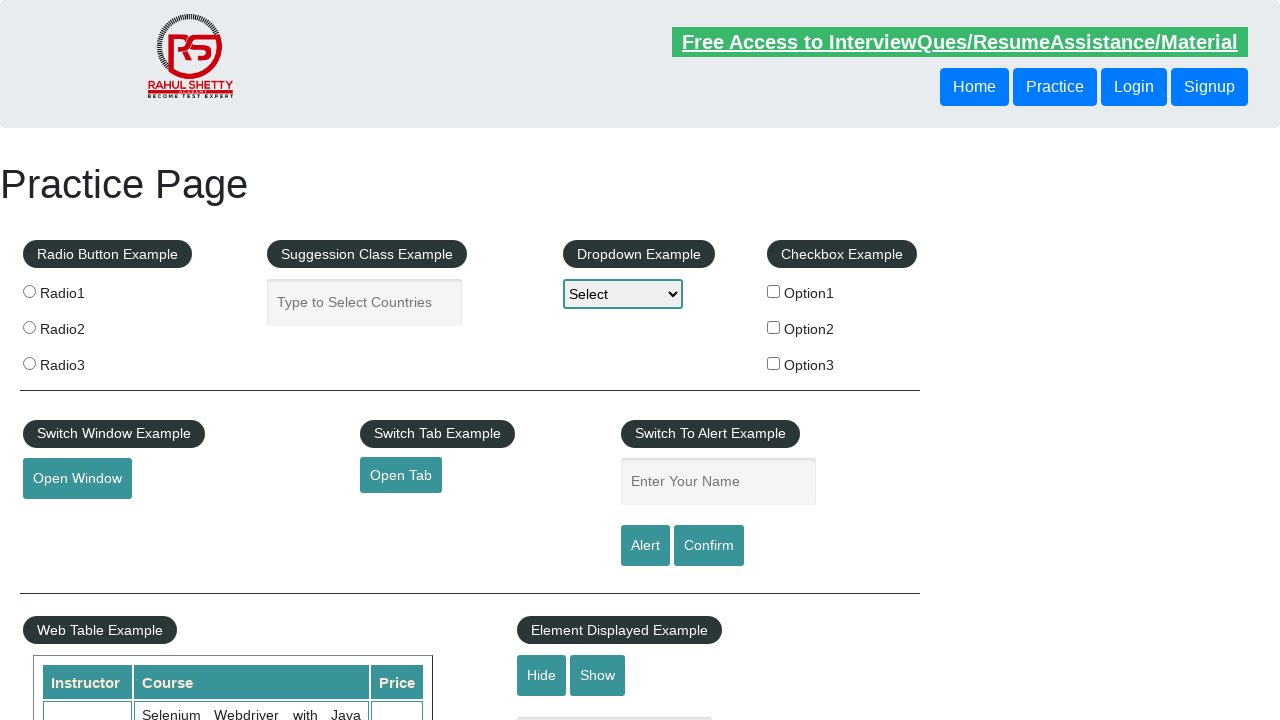

Retrieved href attribute from footer link 17: #
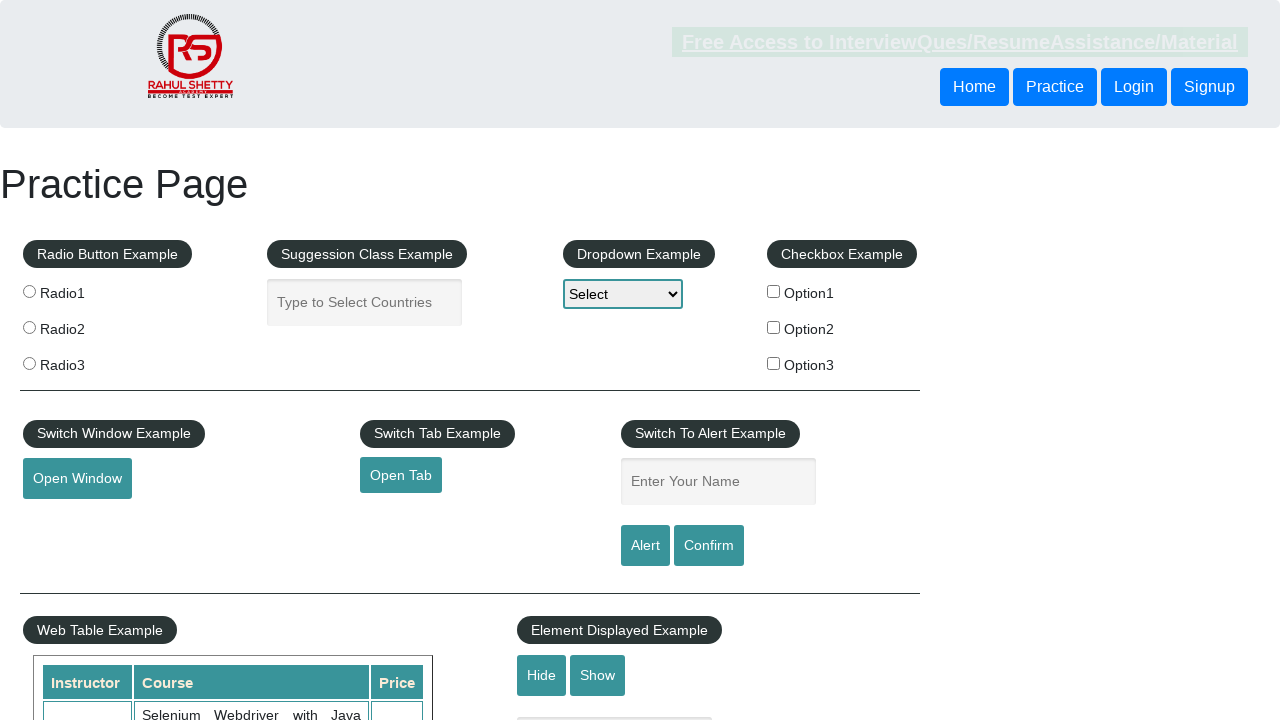

Verified footer link 17 has valid href attribute
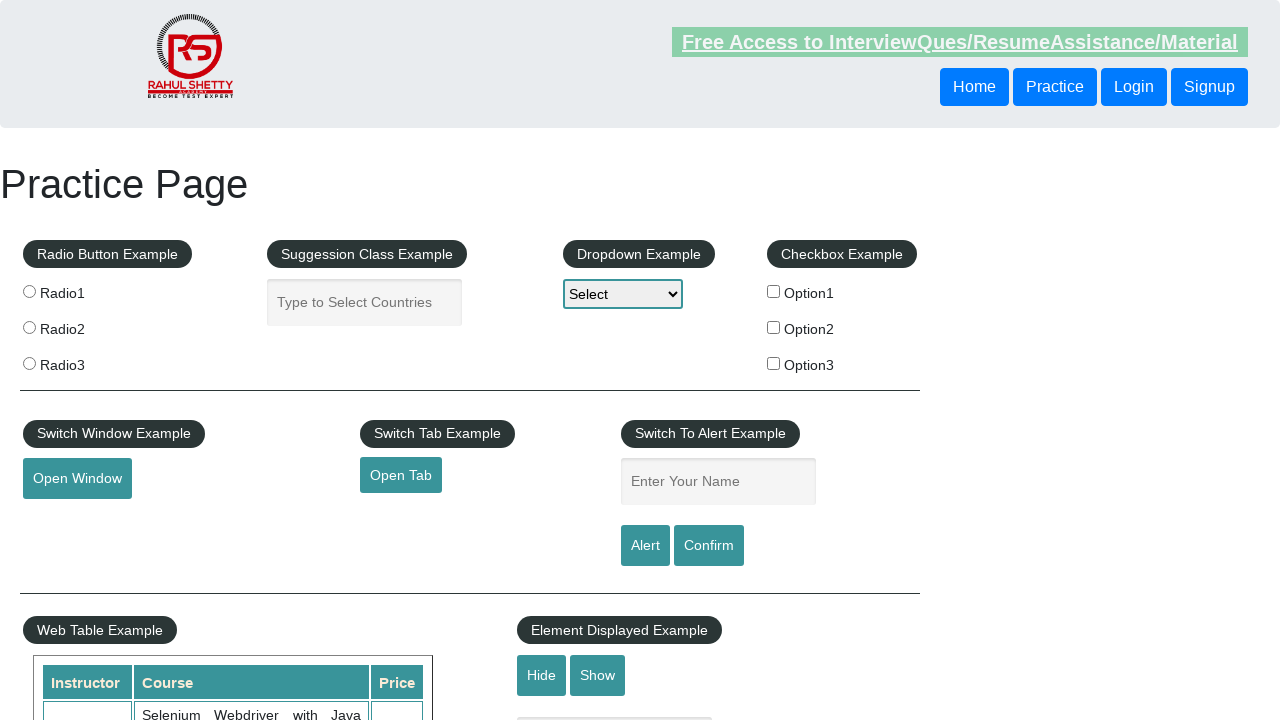

Located footer link at index 18
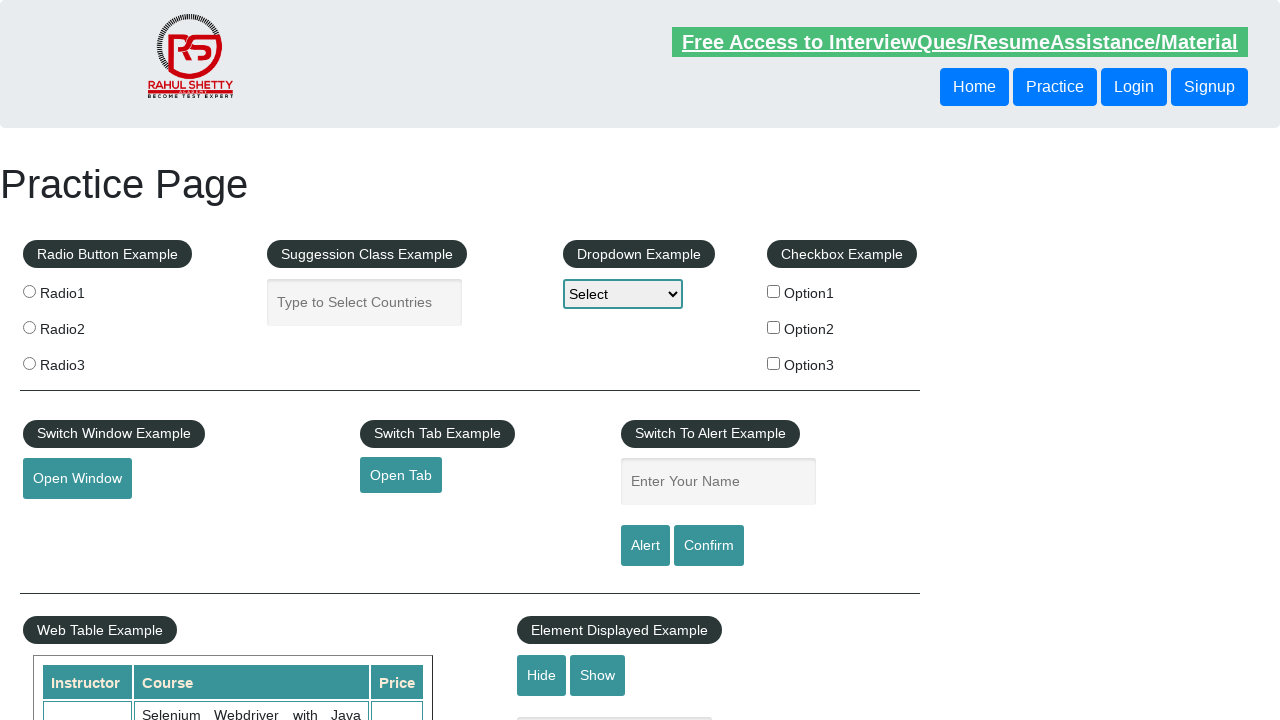

Verified footer link 18 is visible
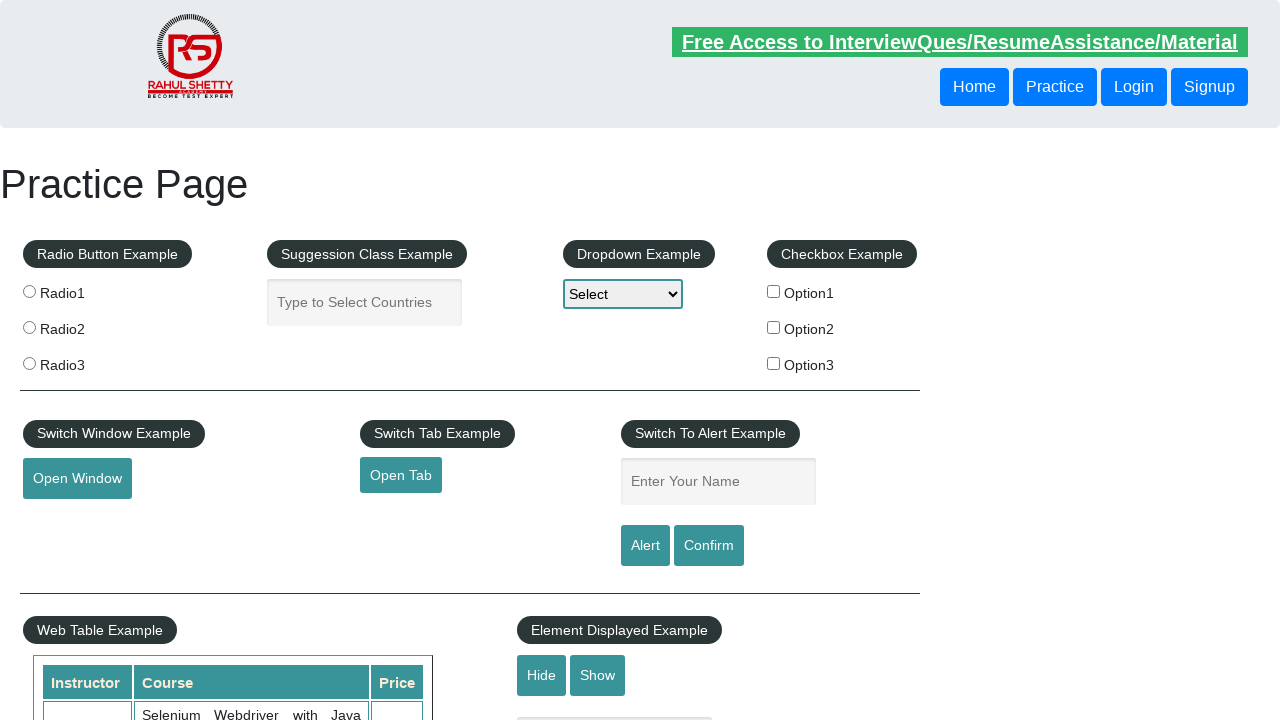

Retrieved href attribute from footer link 18: #
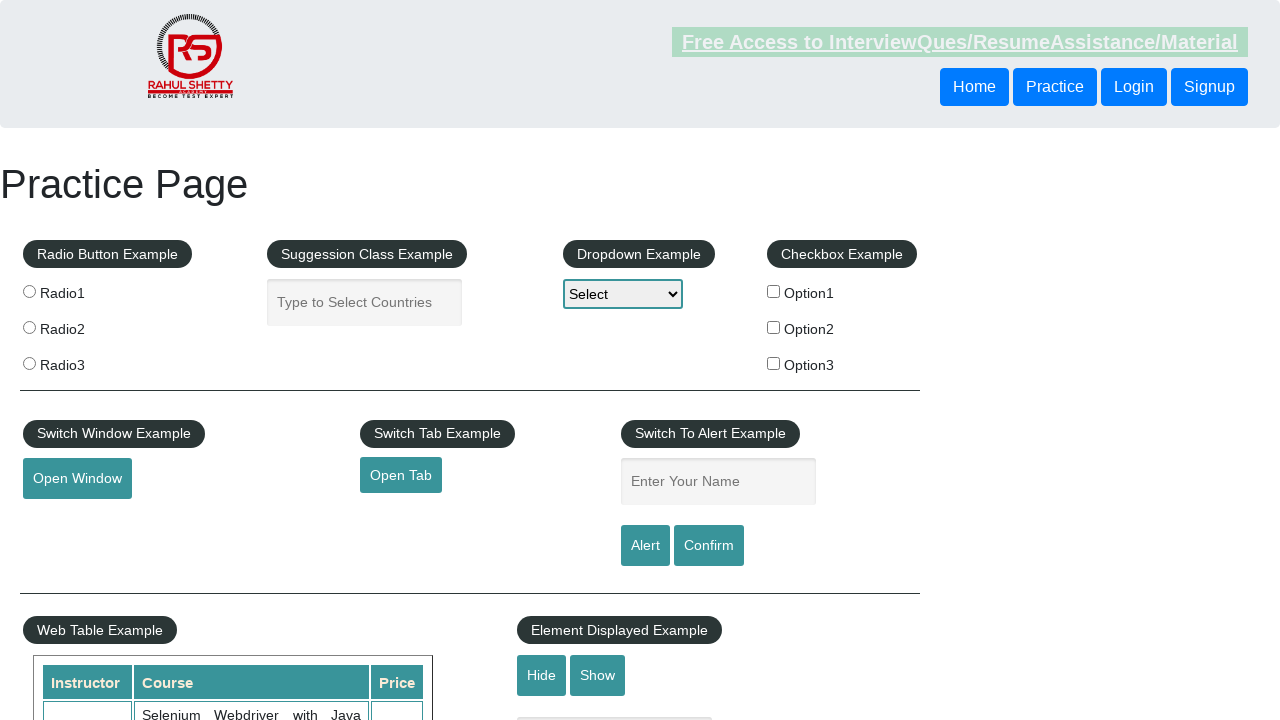

Verified footer link 18 has valid href attribute
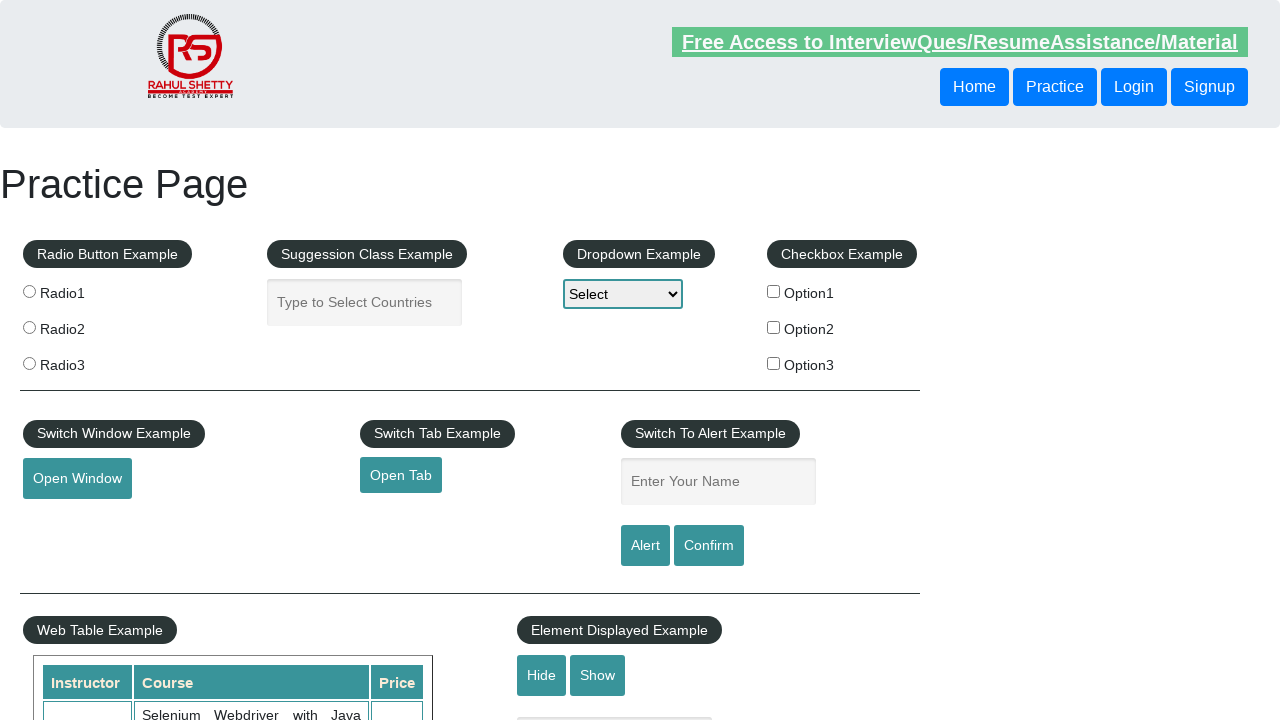

Located footer link at index 19
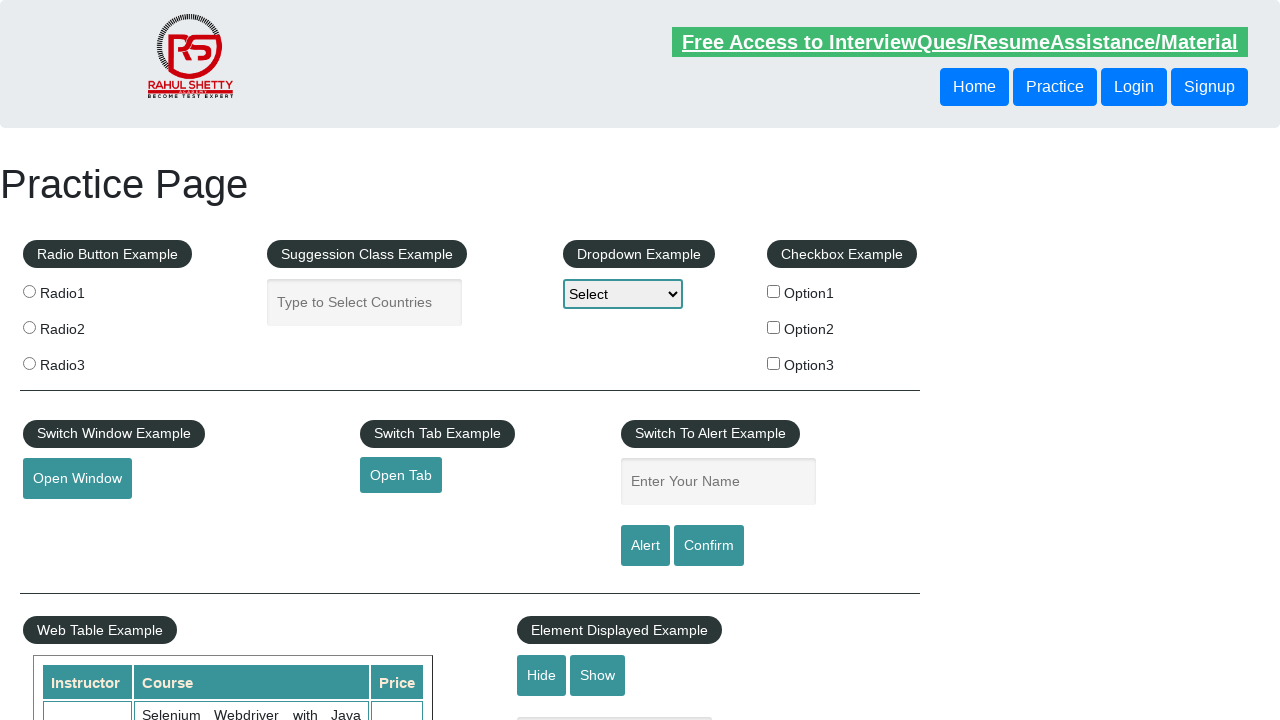

Verified footer link 19 is visible
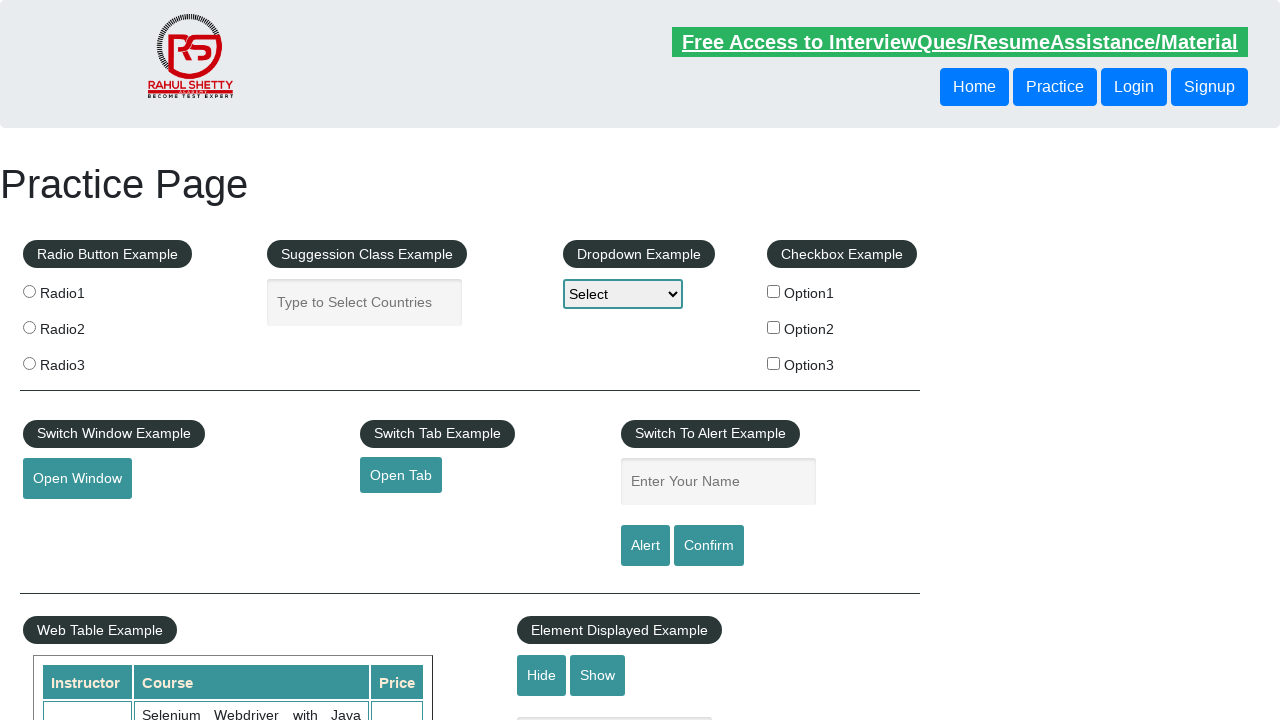

Retrieved href attribute from footer link 19: #
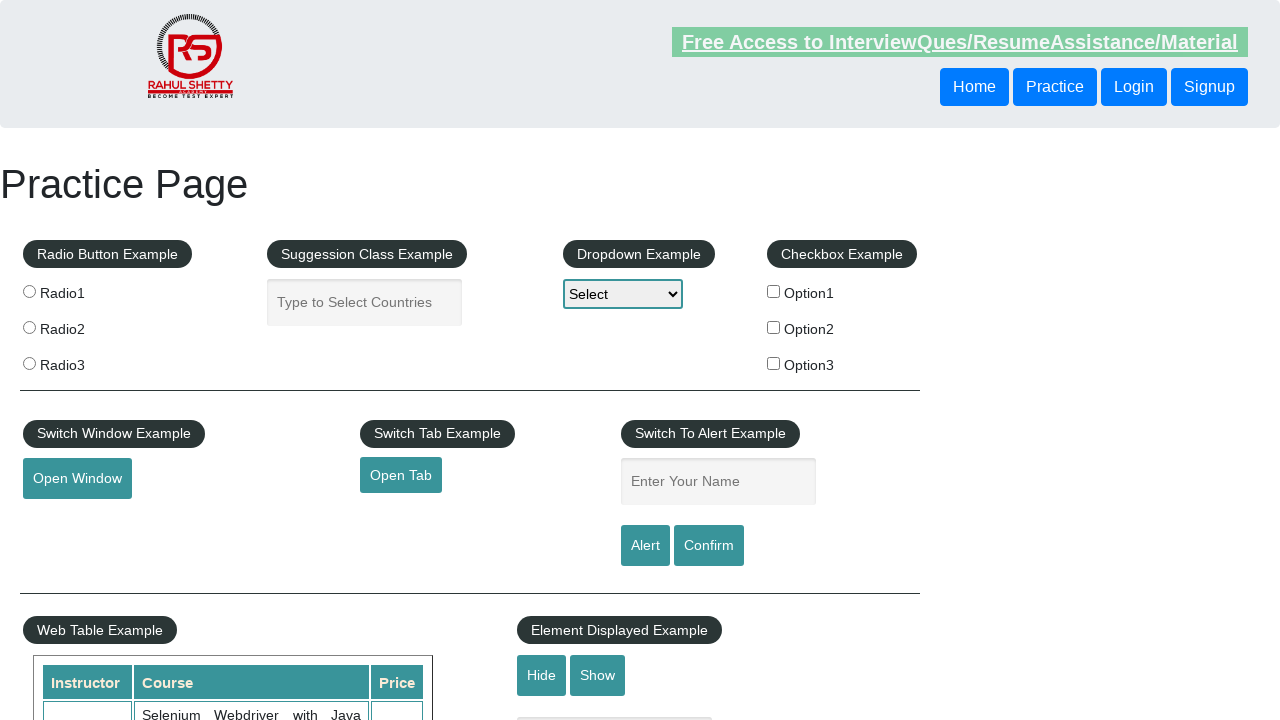

Verified footer link 19 has valid href attribute
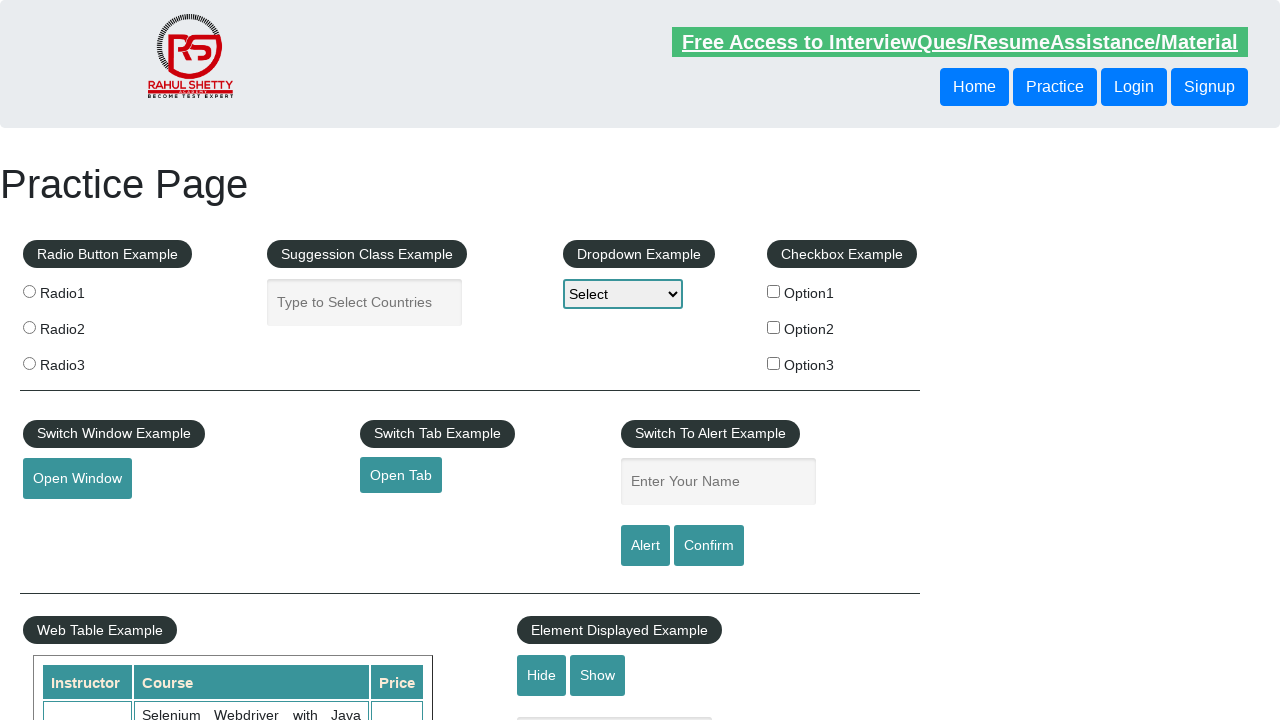

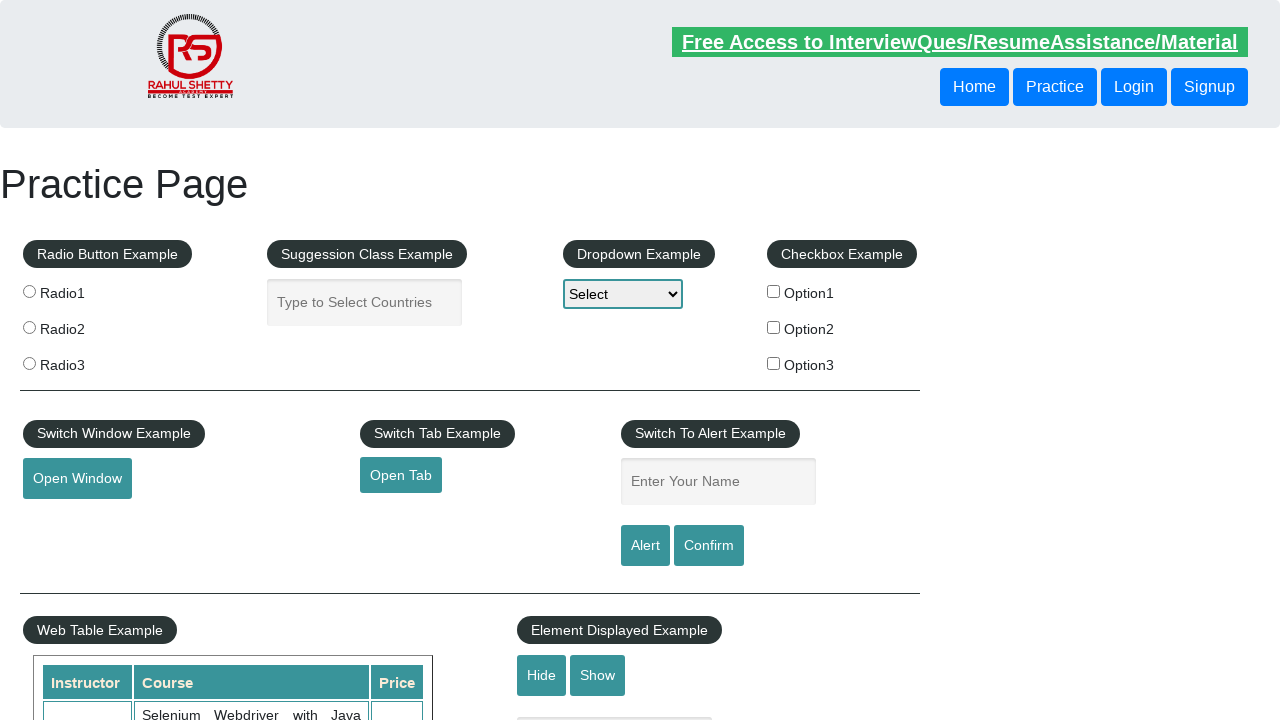